Tests infinite scroll functionality by using scrollIntoViewIfNeeded method to scroll the last added content element into view repeatedly, verifying that more content loads dynamically.

Starting URL: https://the-internet.herokuapp.com/infinite_scroll

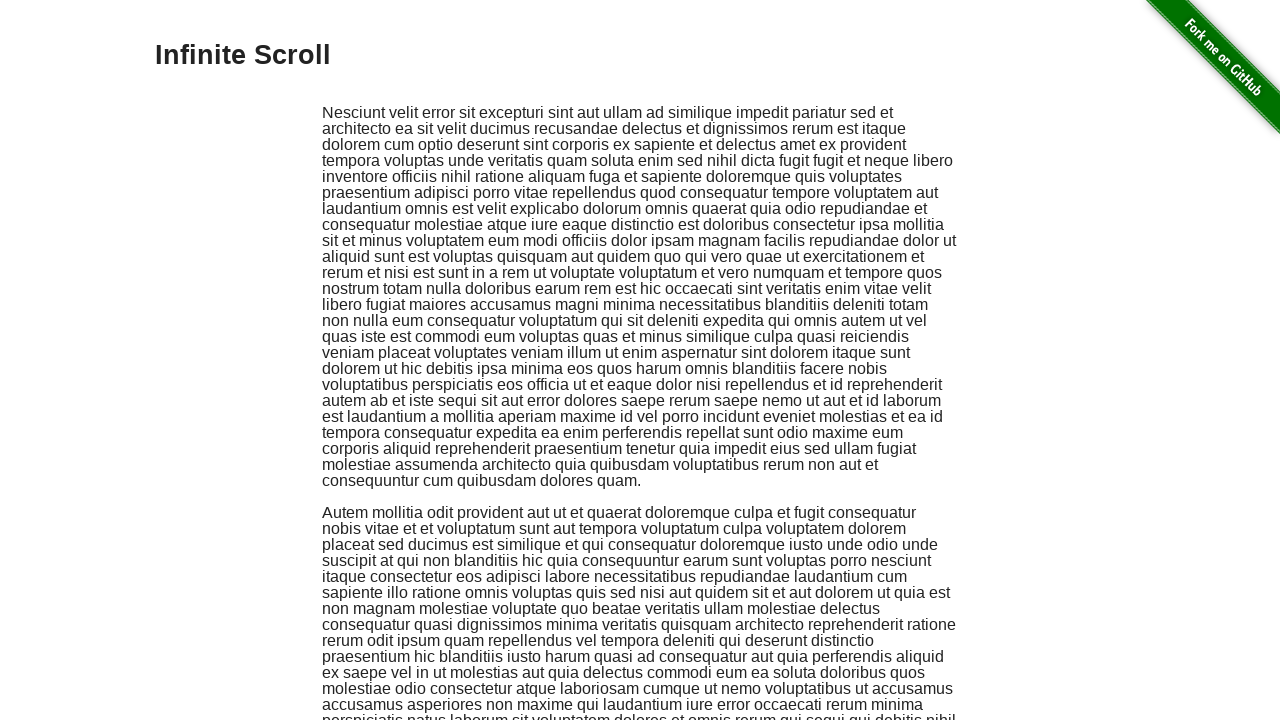

Retrieved initial count of dynamically added content elements
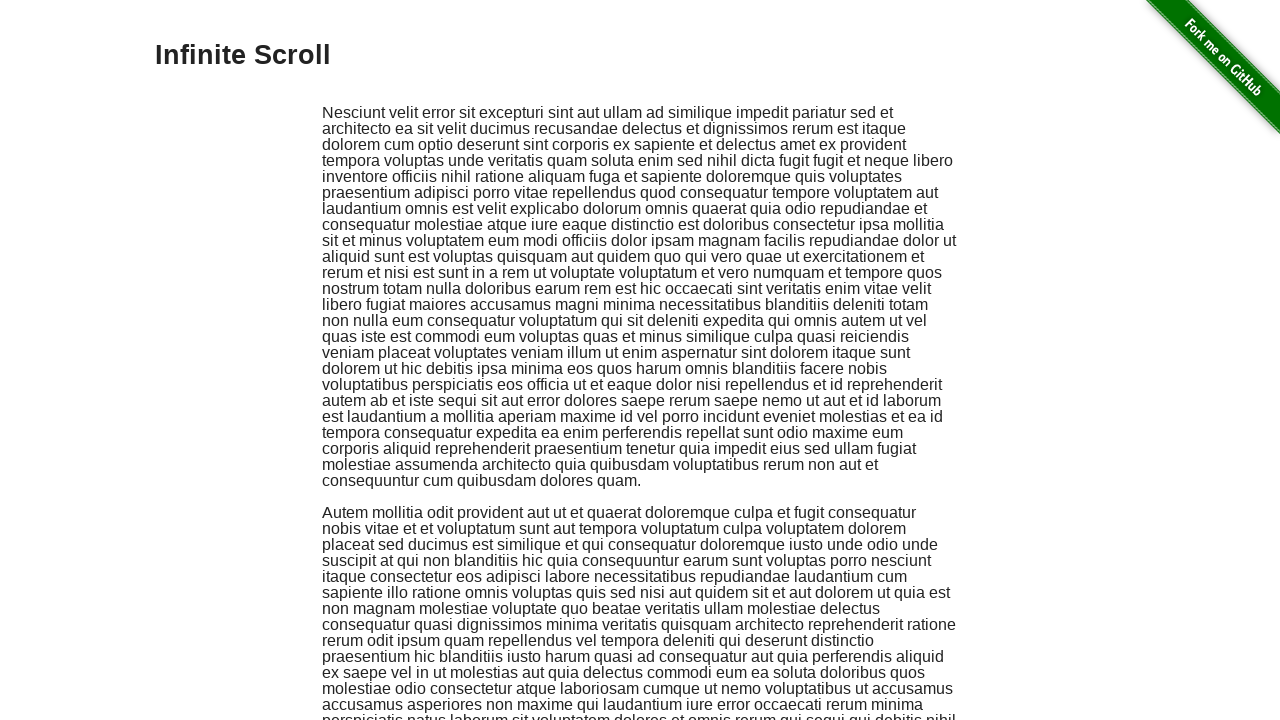

Scrolled last content element into view using scrollIntoViewIfNeeded method
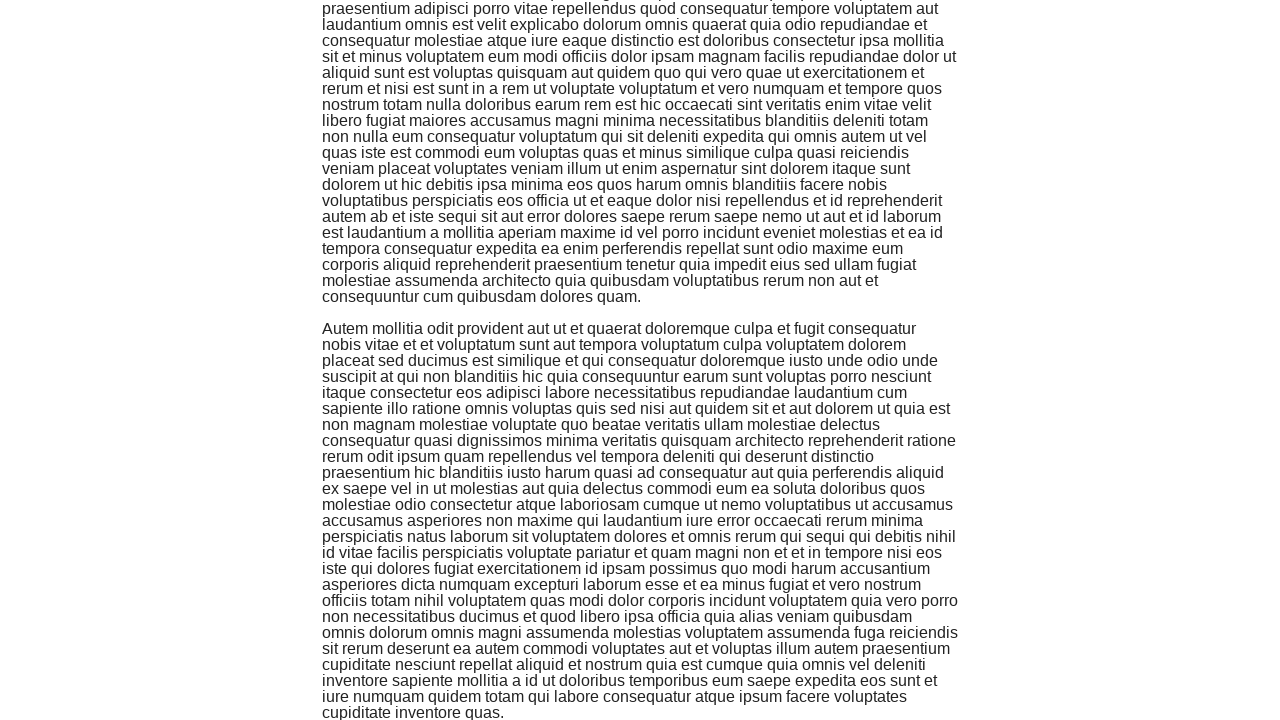

Scrolled last content element into view using scrollIntoViewIfNeeded method
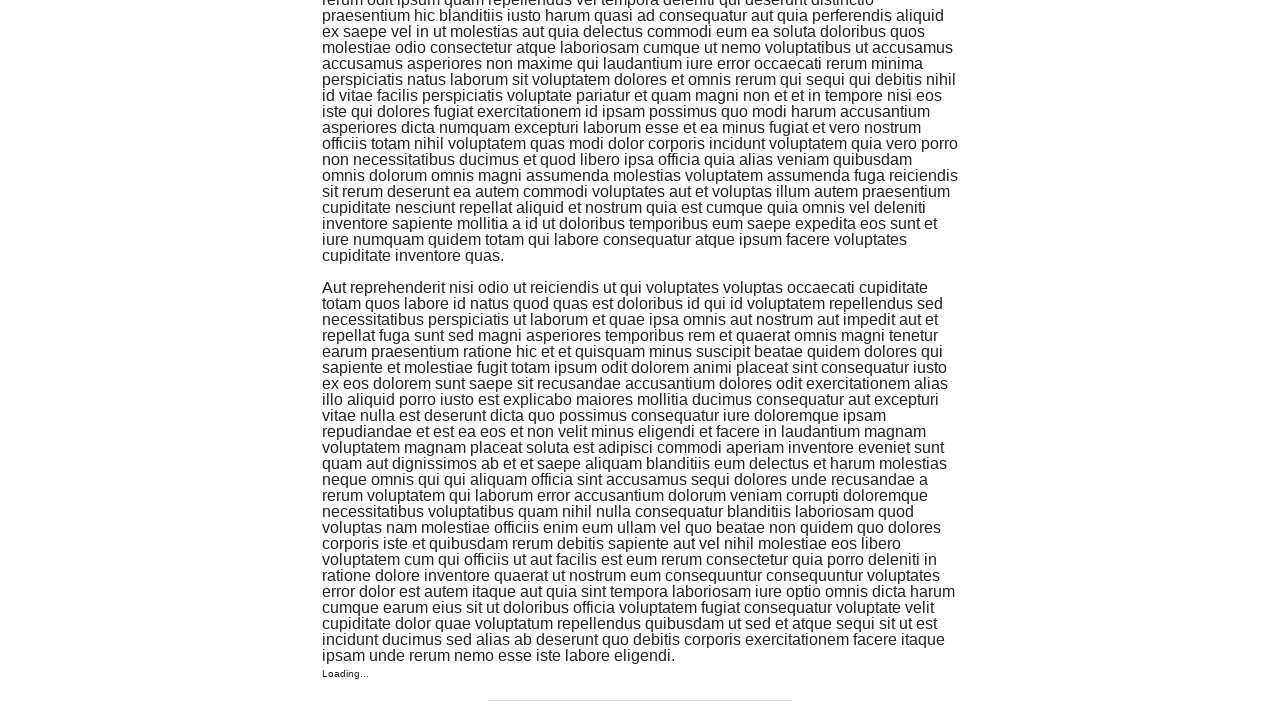

Scrolled last content element into view using scrollIntoViewIfNeeded method
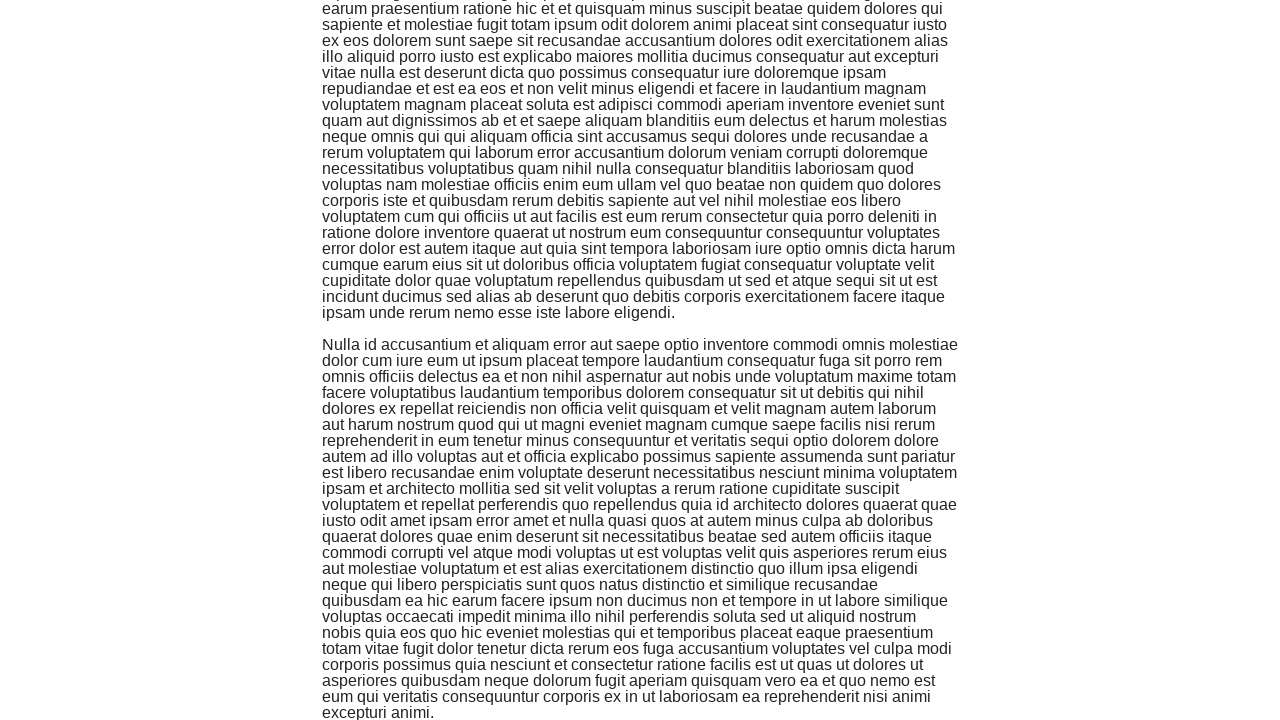

Scrolled last content element into view using scrollIntoViewIfNeeded method
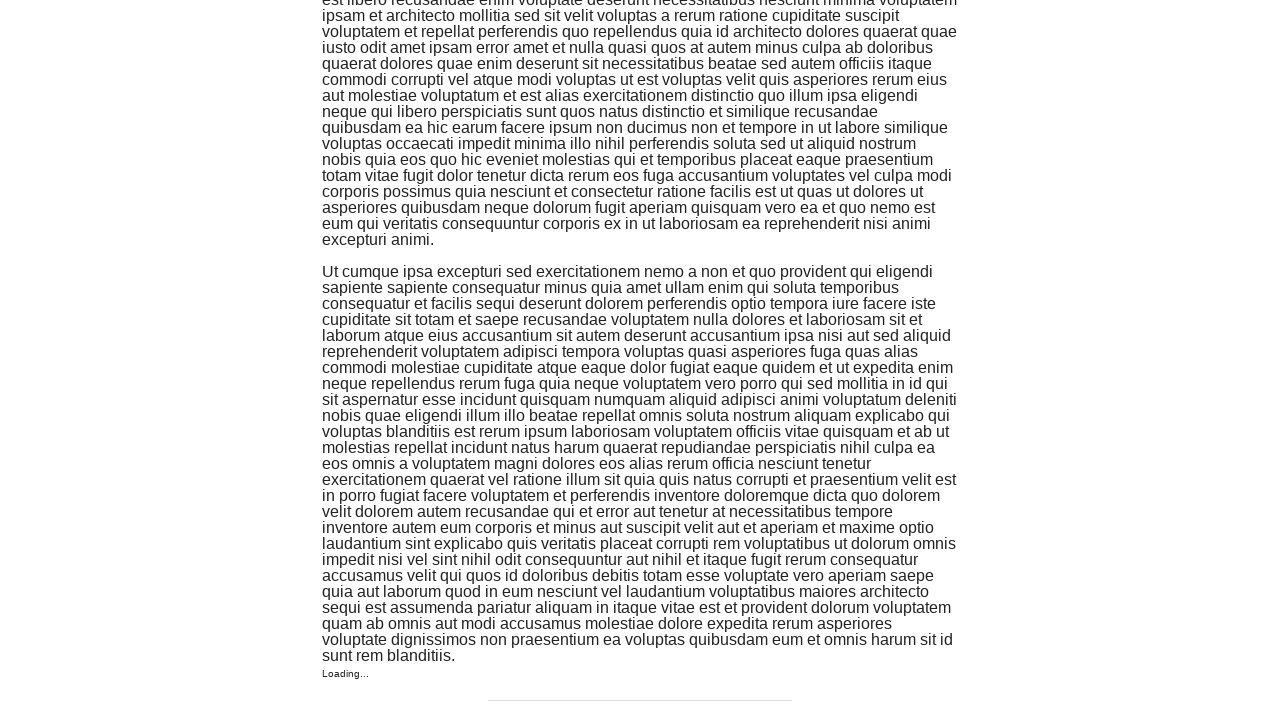

Scrolled last content element into view using scrollIntoViewIfNeeded method
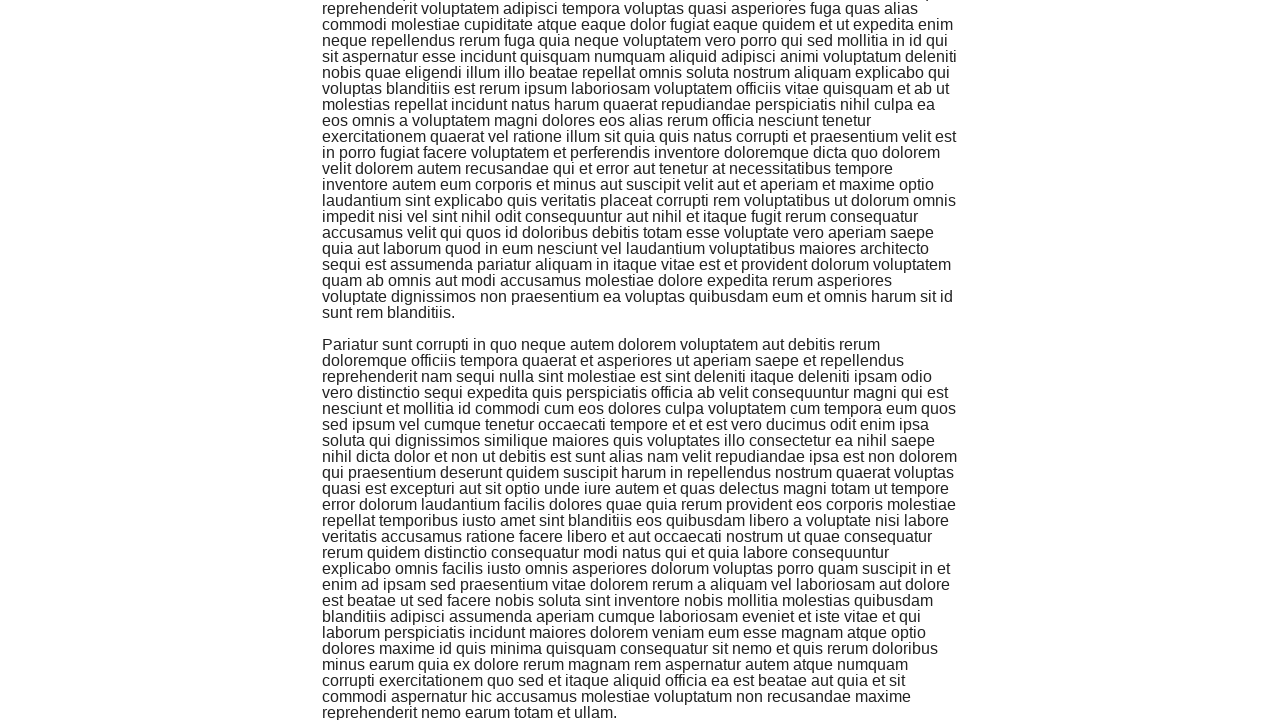

Scrolled last content element into view using scrollIntoViewIfNeeded method
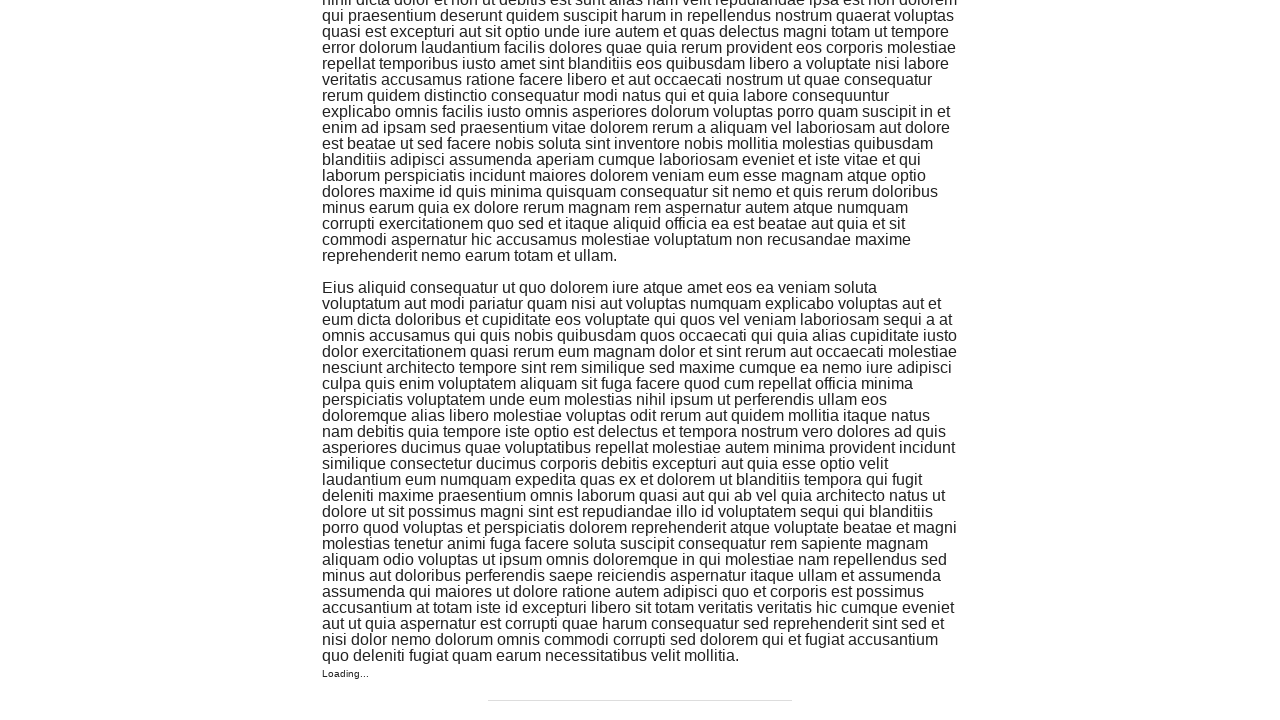

Scrolled last content element into view using scrollIntoViewIfNeeded method
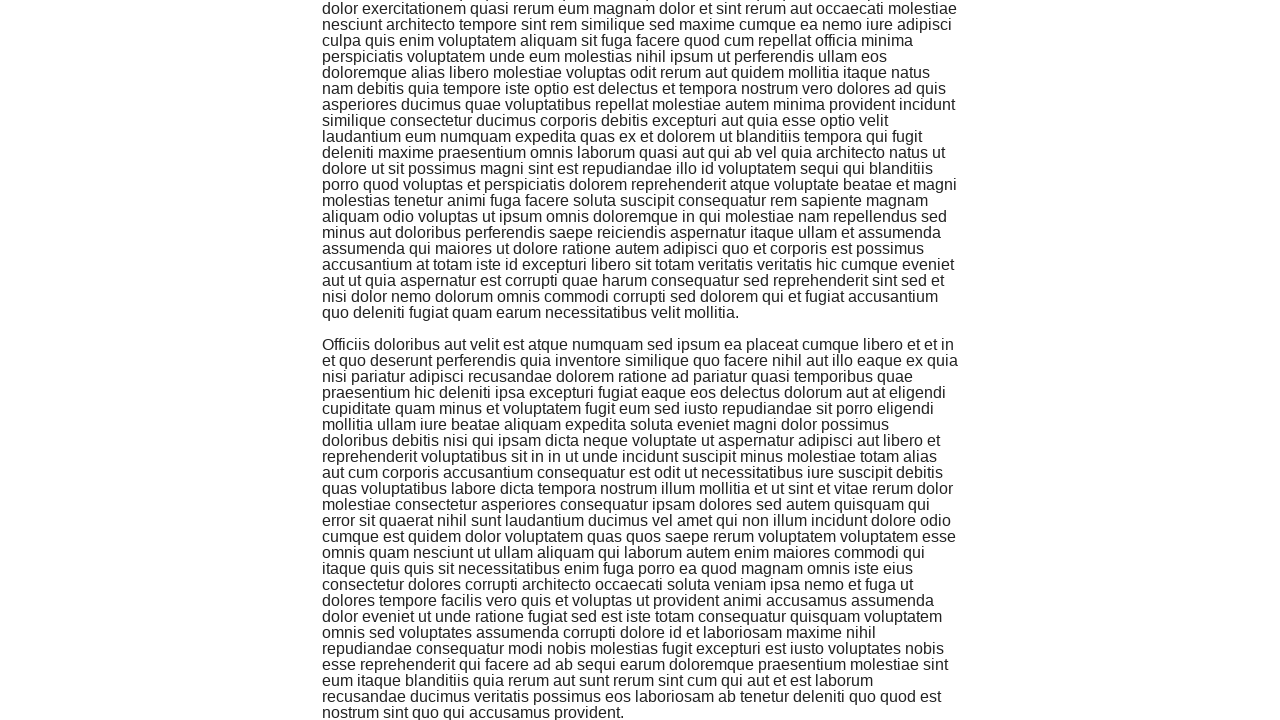

Scrolled last content element into view using scrollIntoViewIfNeeded method
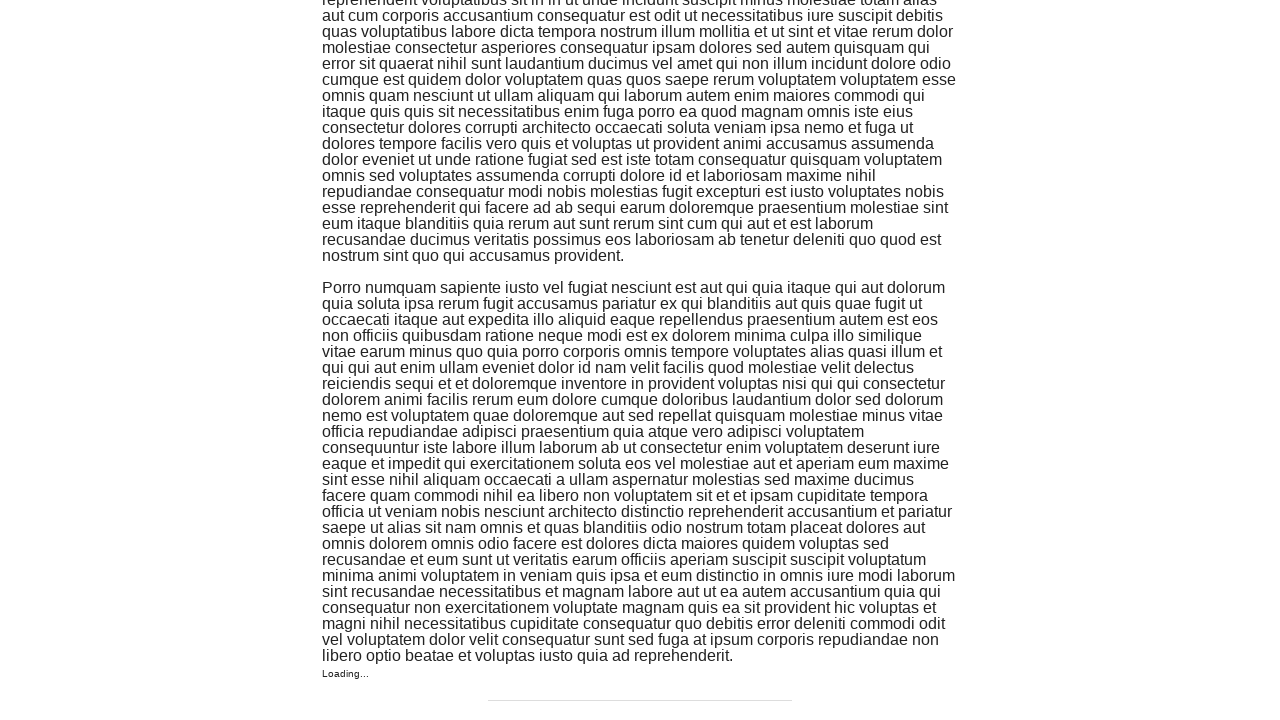

Scrolled last content element into view using scrollIntoViewIfNeeded method
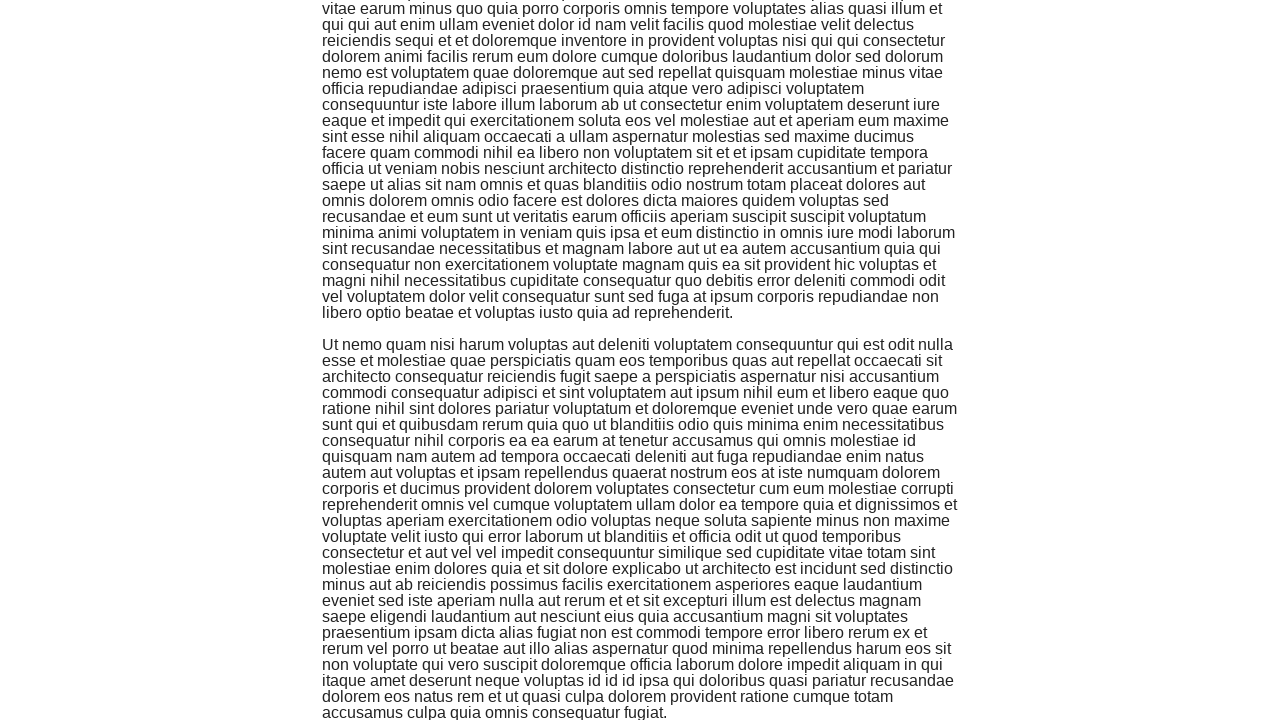

Scrolled last content element into view using scrollIntoViewIfNeeded method
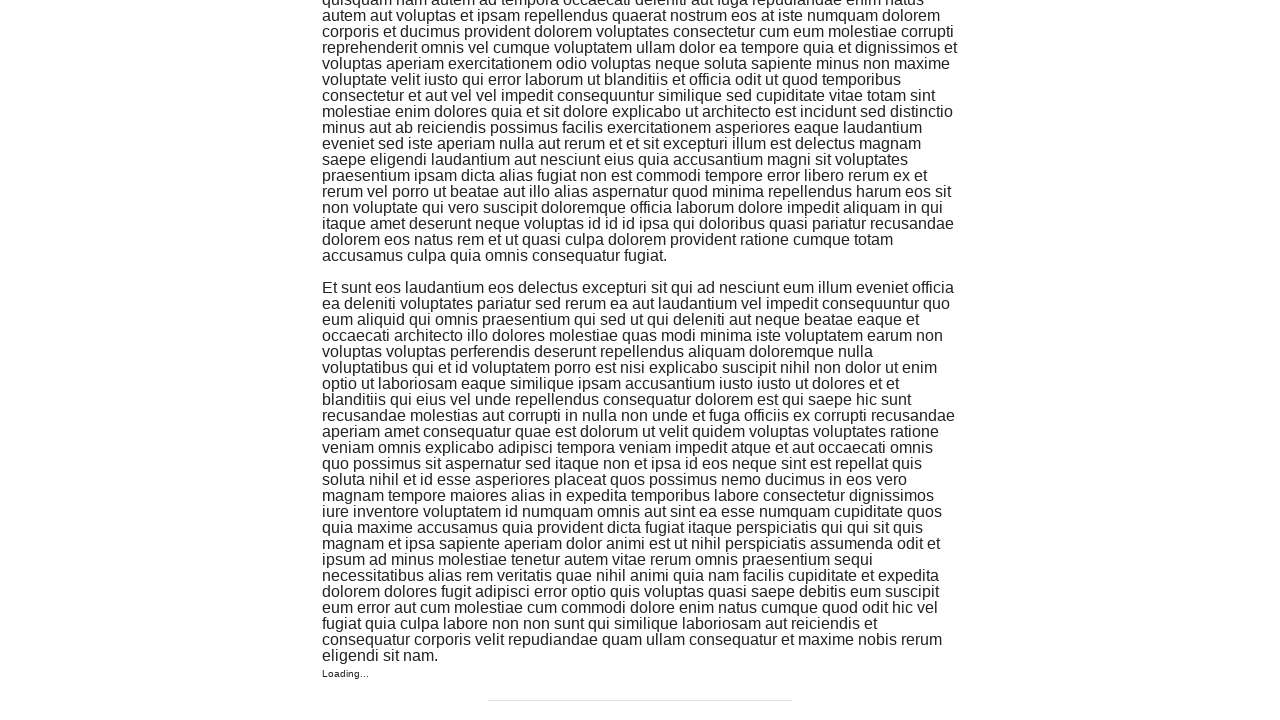

Scrolled last content element into view using scrollIntoViewIfNeeded method
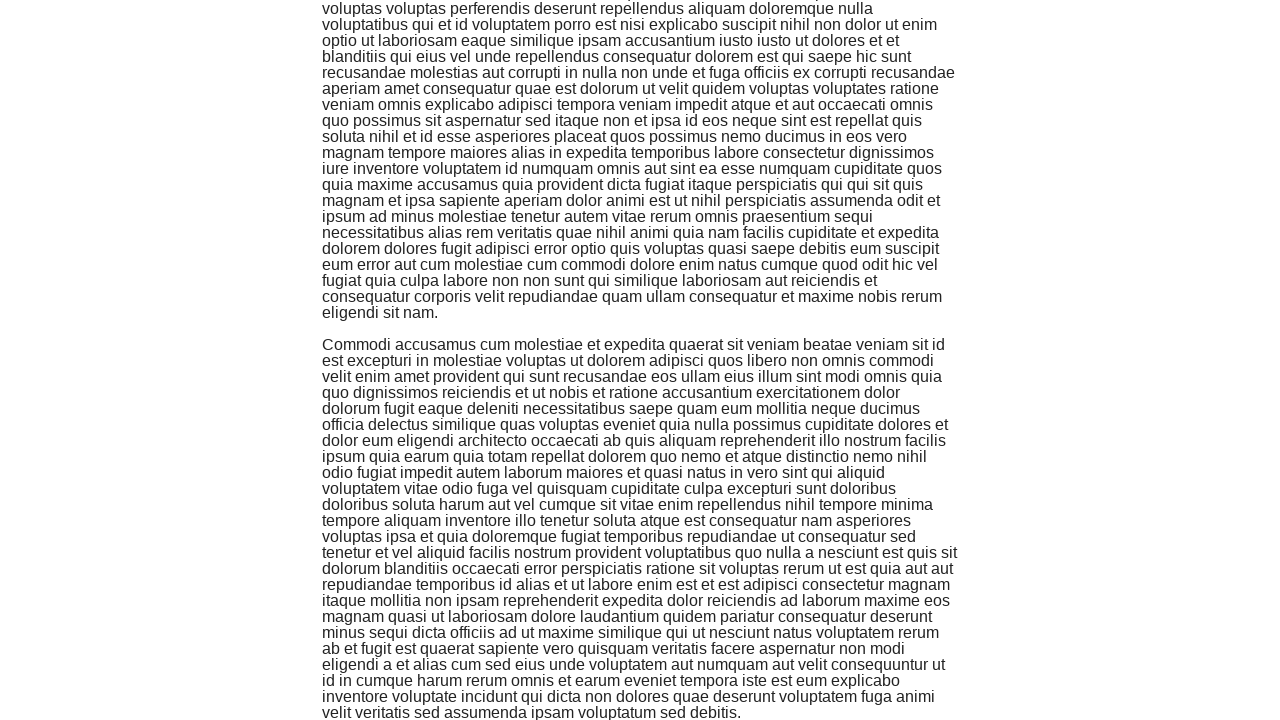

Scrolled last content element into view using scrollIntoViewIfNeeded method
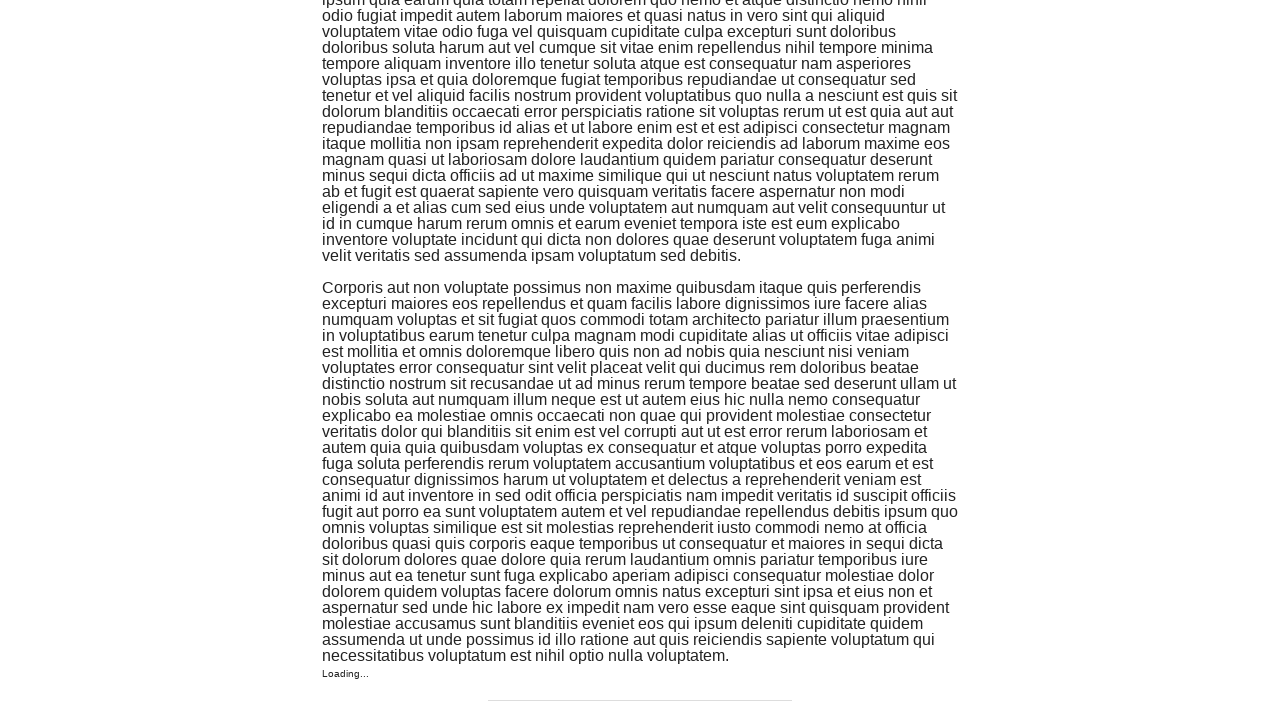

Scrolled last content element into view using scrollIntoViewIfNeeded method
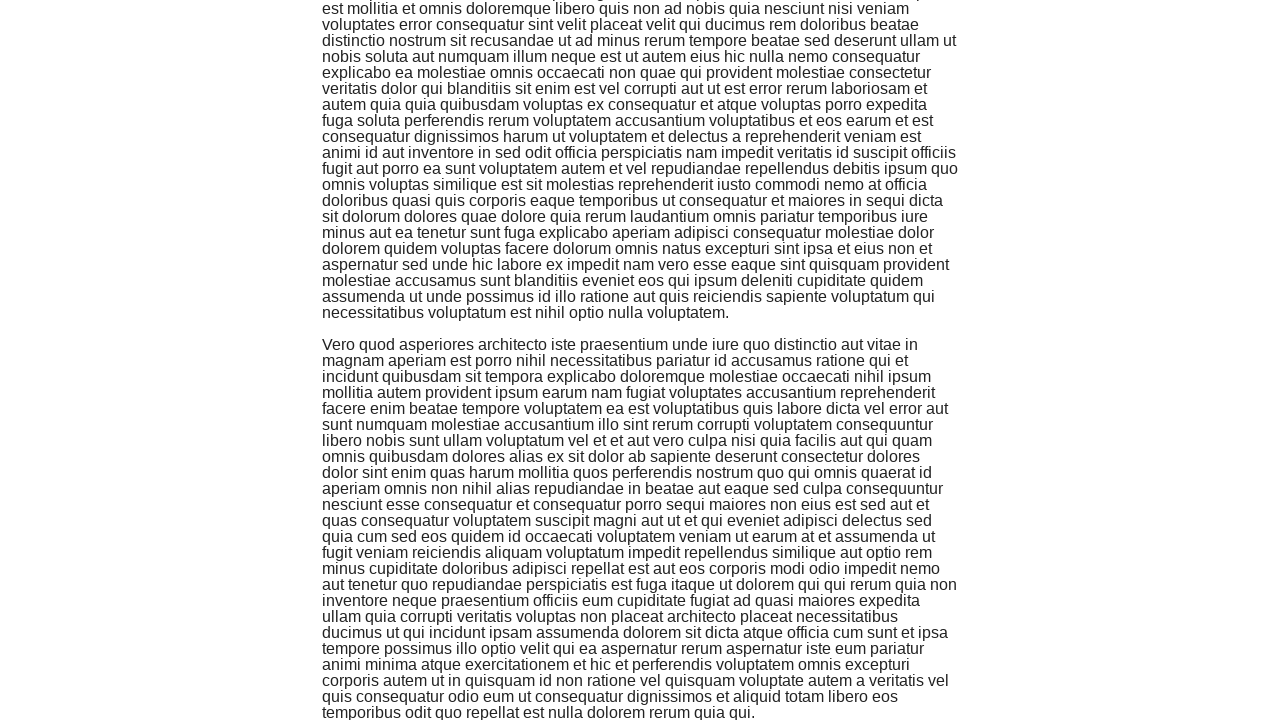

Scrolled last content element into view using scrollIntoViewIfNeeded method
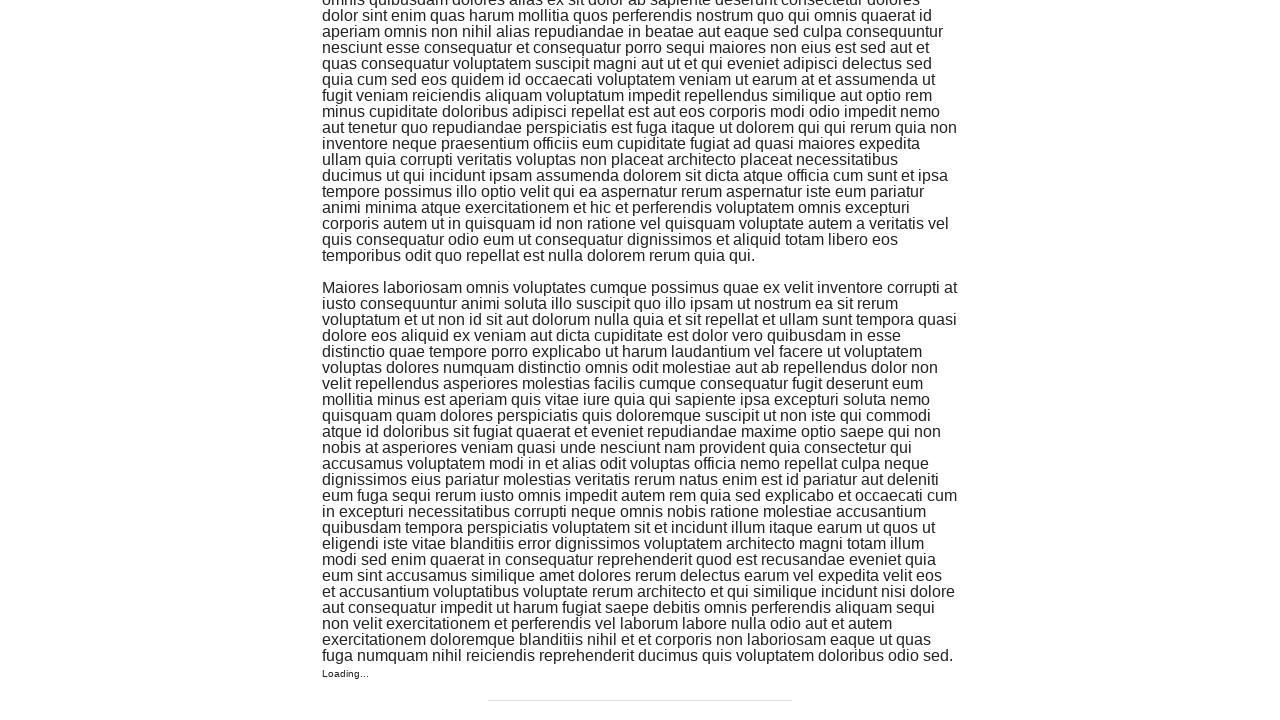

Scrolled last content element into view using scrollIntoViewIfNeeded method
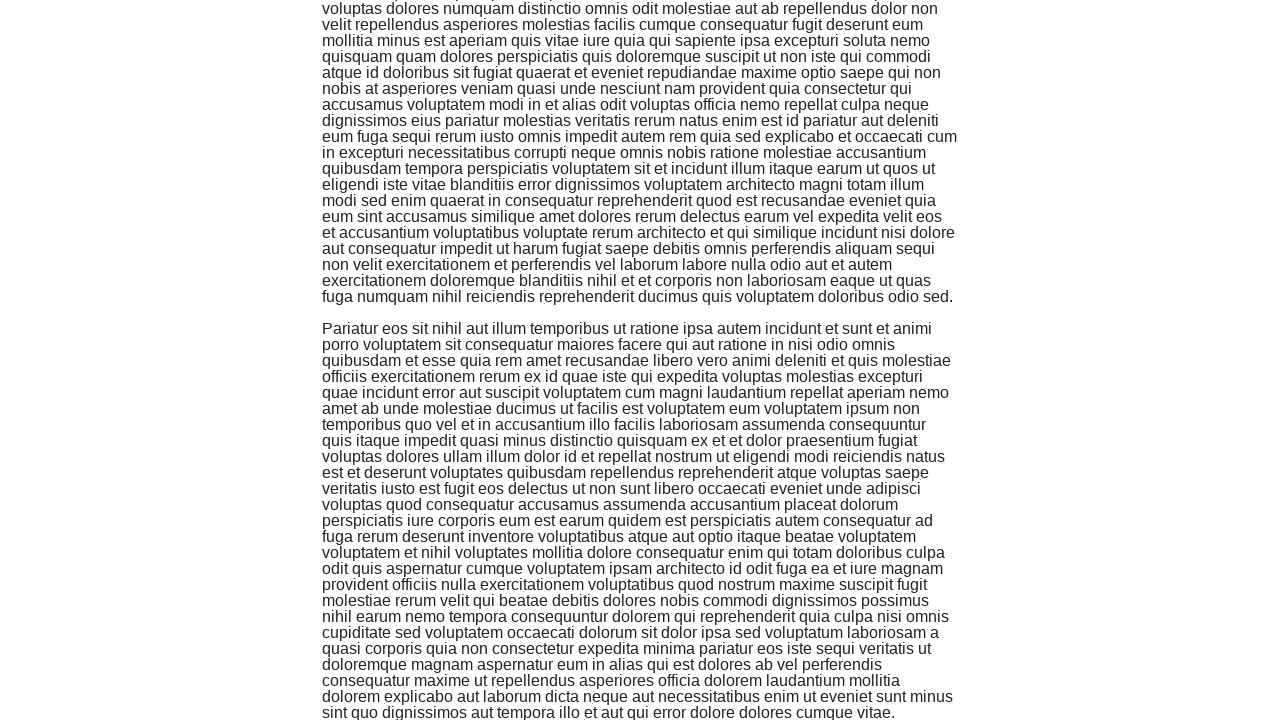

Scrolled last content element into view using scrollIntoViewIfNeeded method
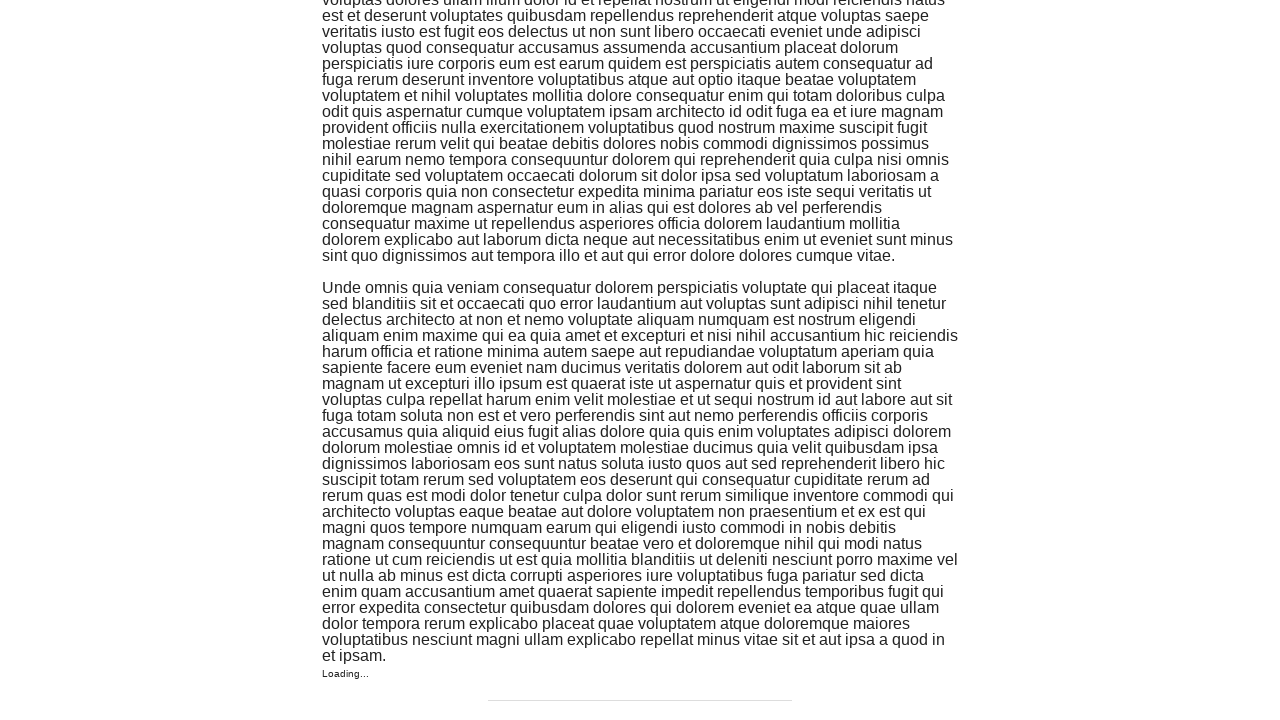

Scrolled last content element into view using scrollIntoViewIfNeeded method
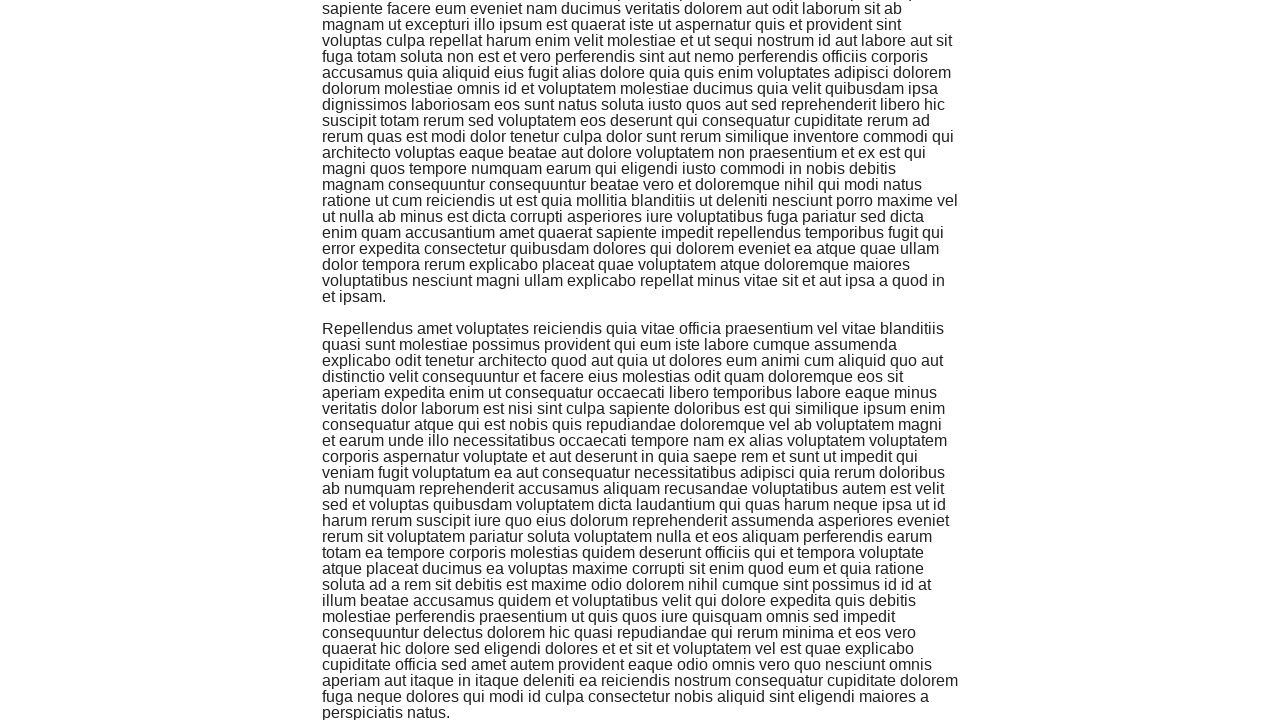

Scrolled last content element into view using scrollIntoViewIfNeeded method
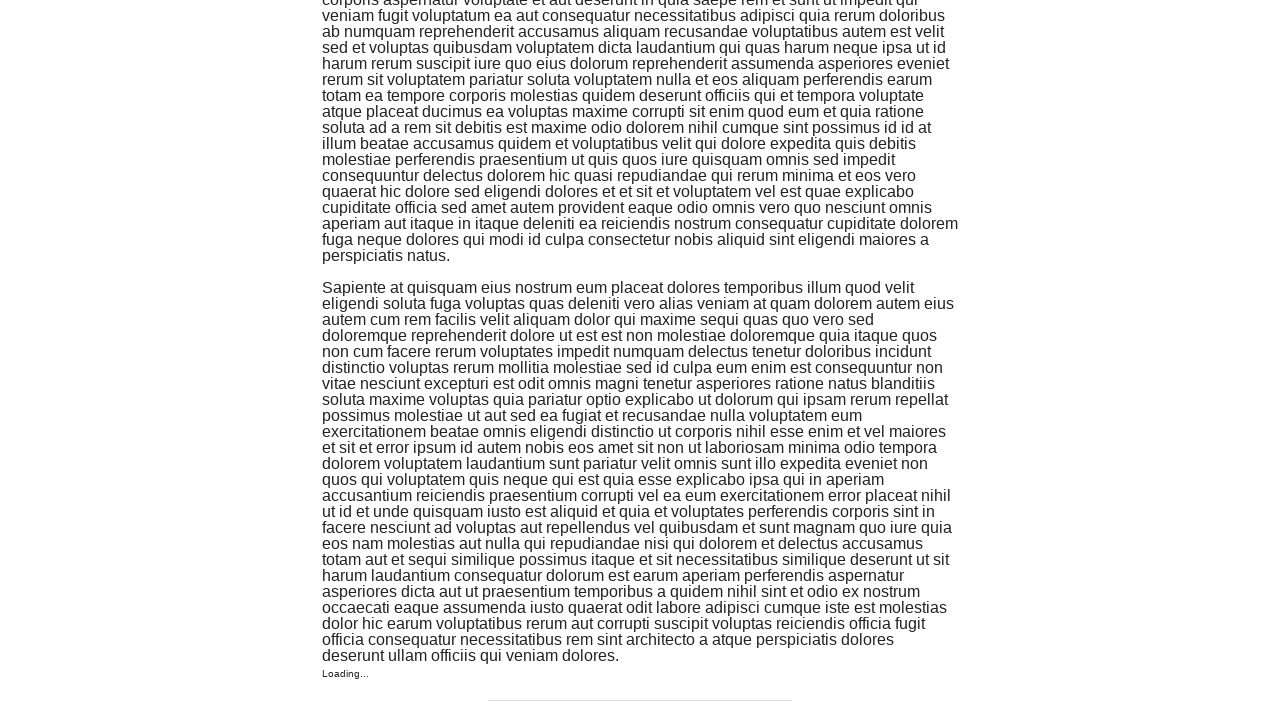

Scrolled last content element into view using scrollIntoViewIfNeeded method
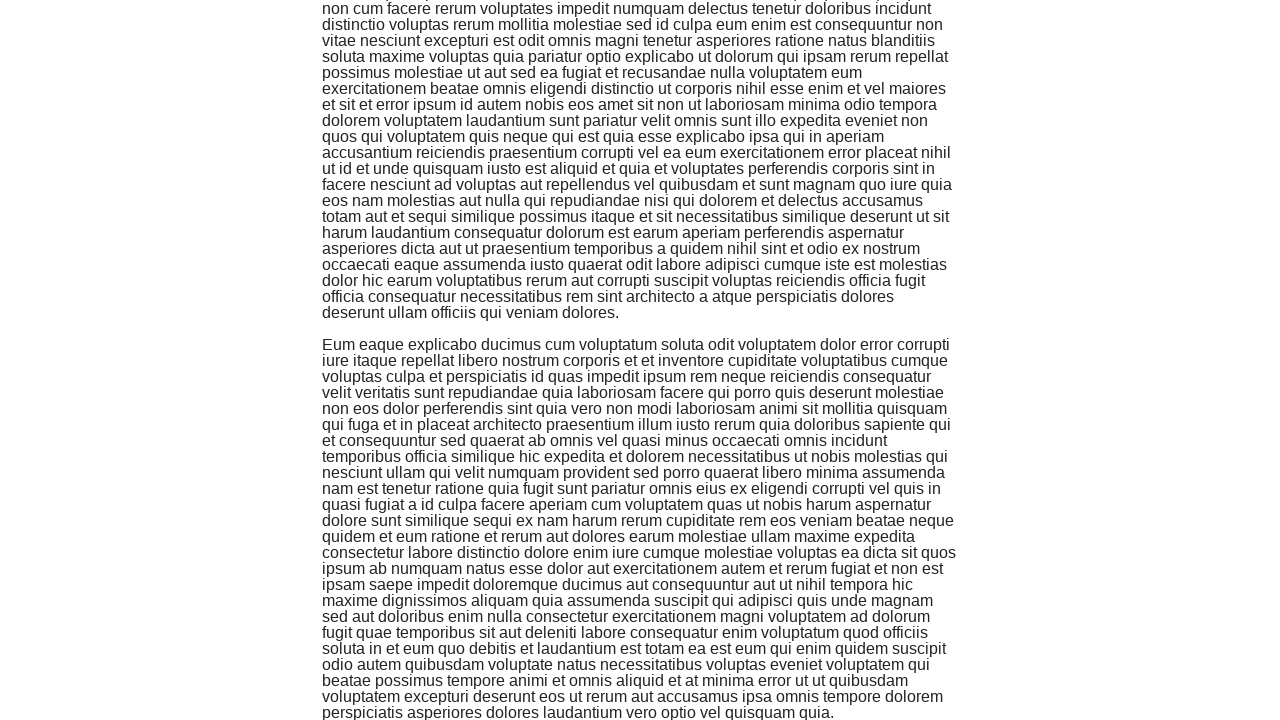

Scrolled last content element into view using scrollIntoViewIfNeeded method
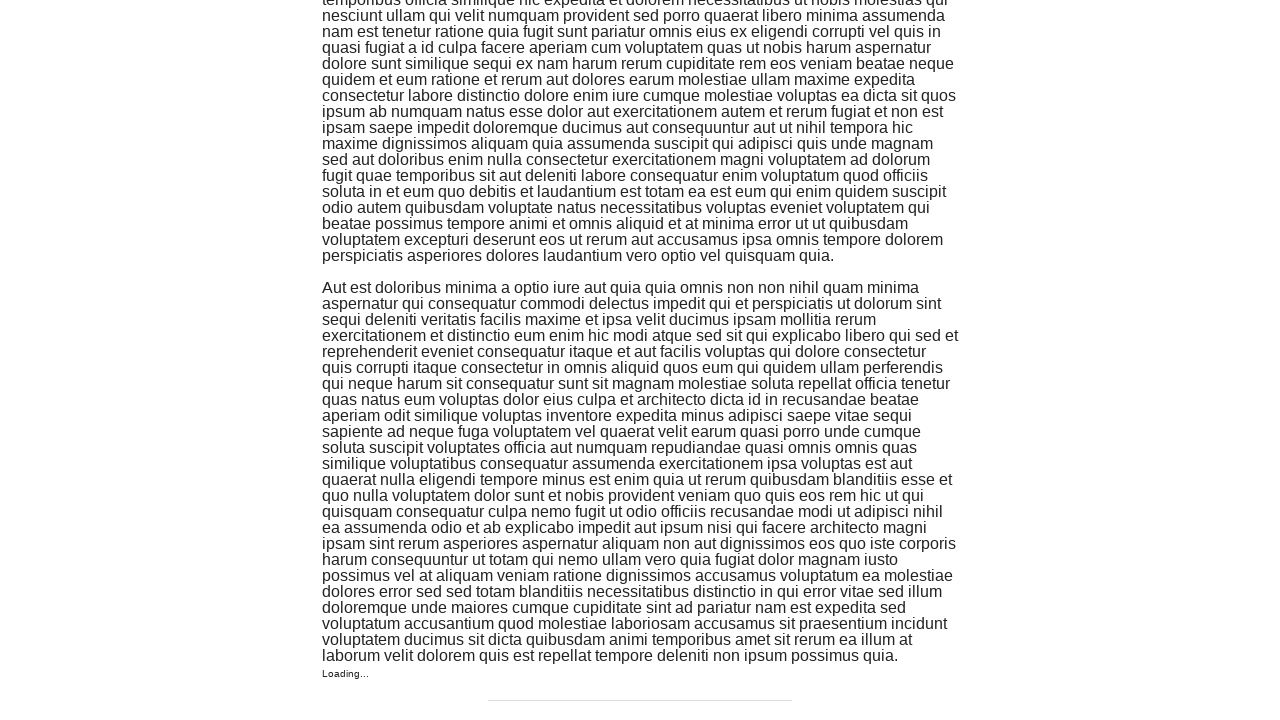

Scrolled last content element into view using scrollIntoViewIfNeeded method
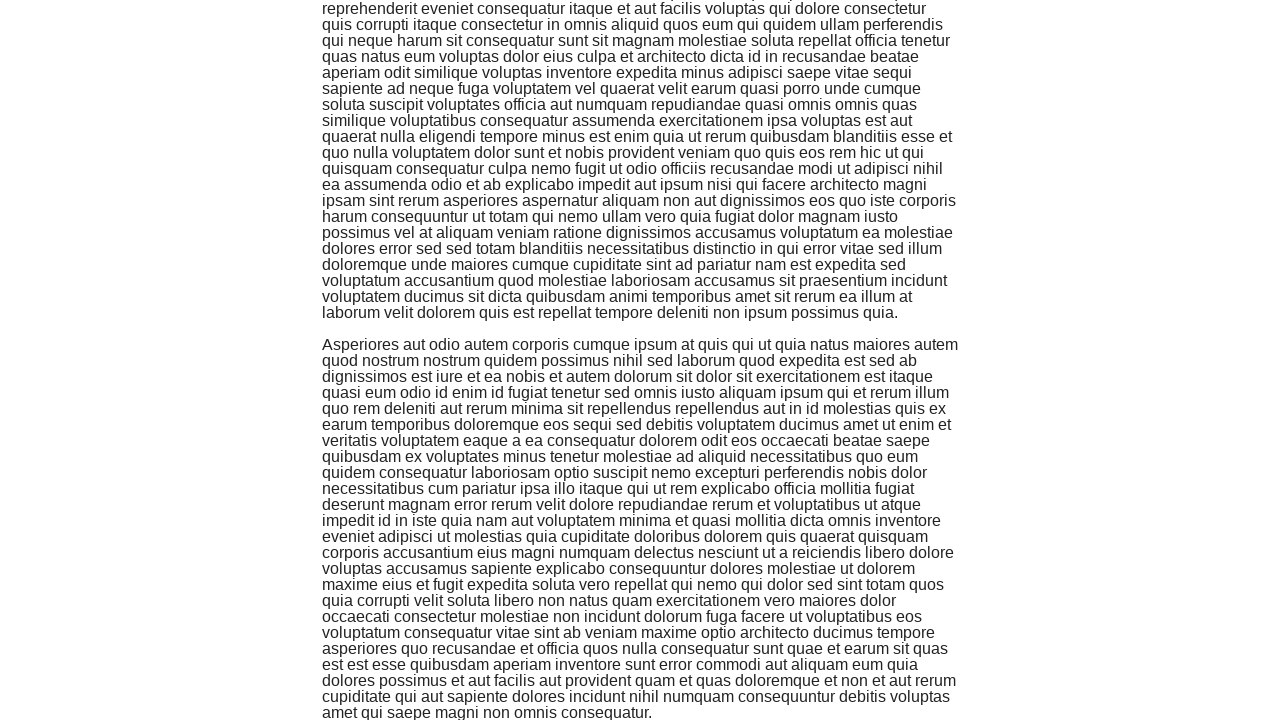

Scrolled last content element into view using scrollIntoViewIfNeeded method
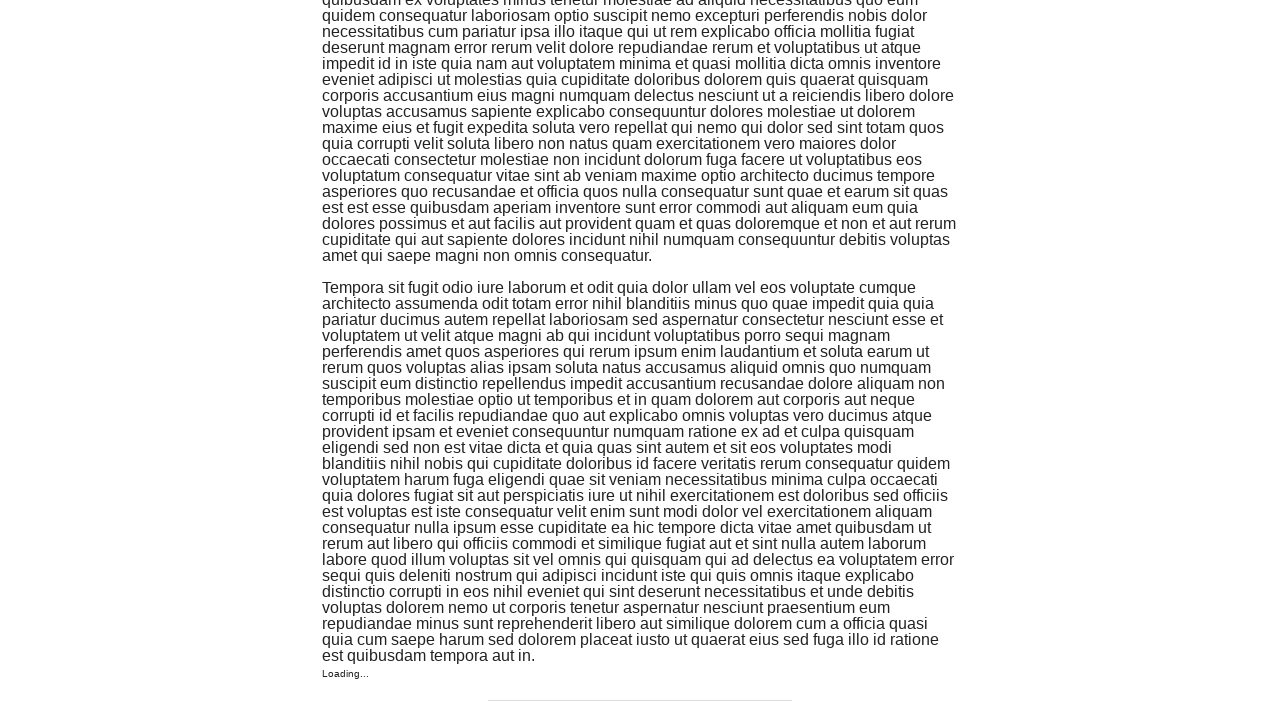

Scrolled last content element into view using scrollIntoViewIfNeeded method
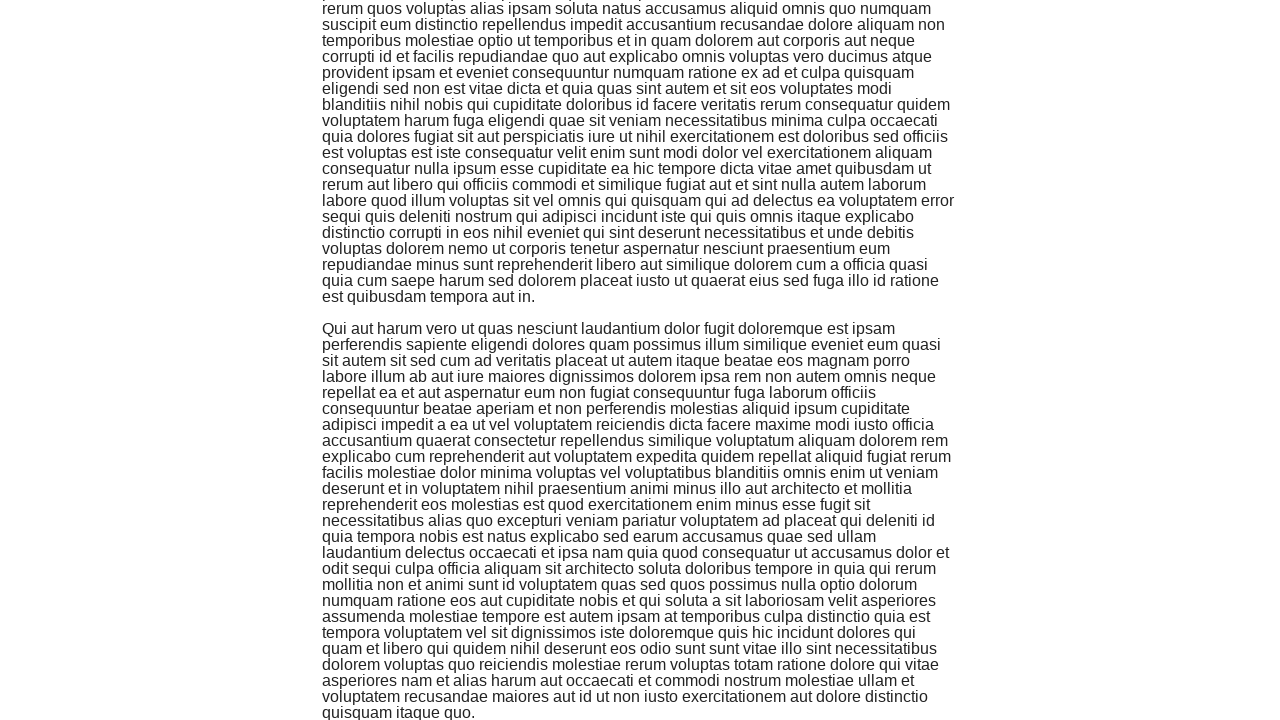

Scrolled last content element into view using scrollIntoViewIfNeeded method
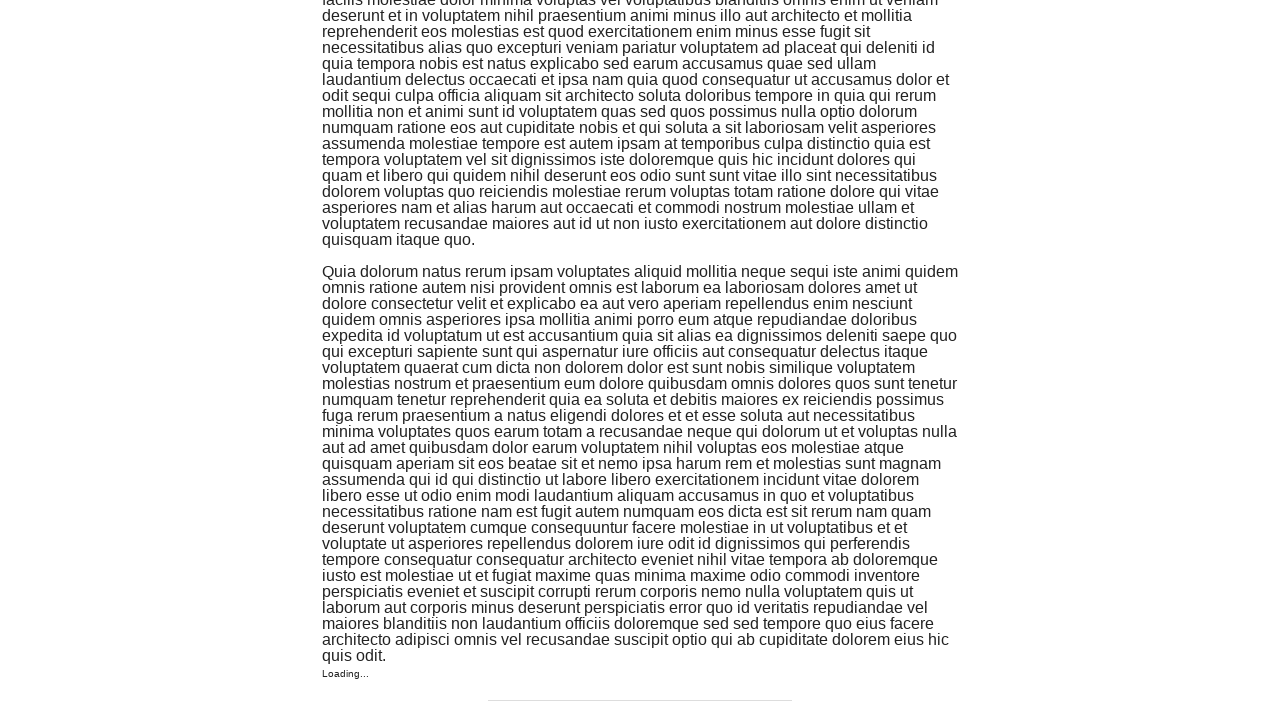

Scrolled last content element into view using scrollIntoViewIfNeeded method
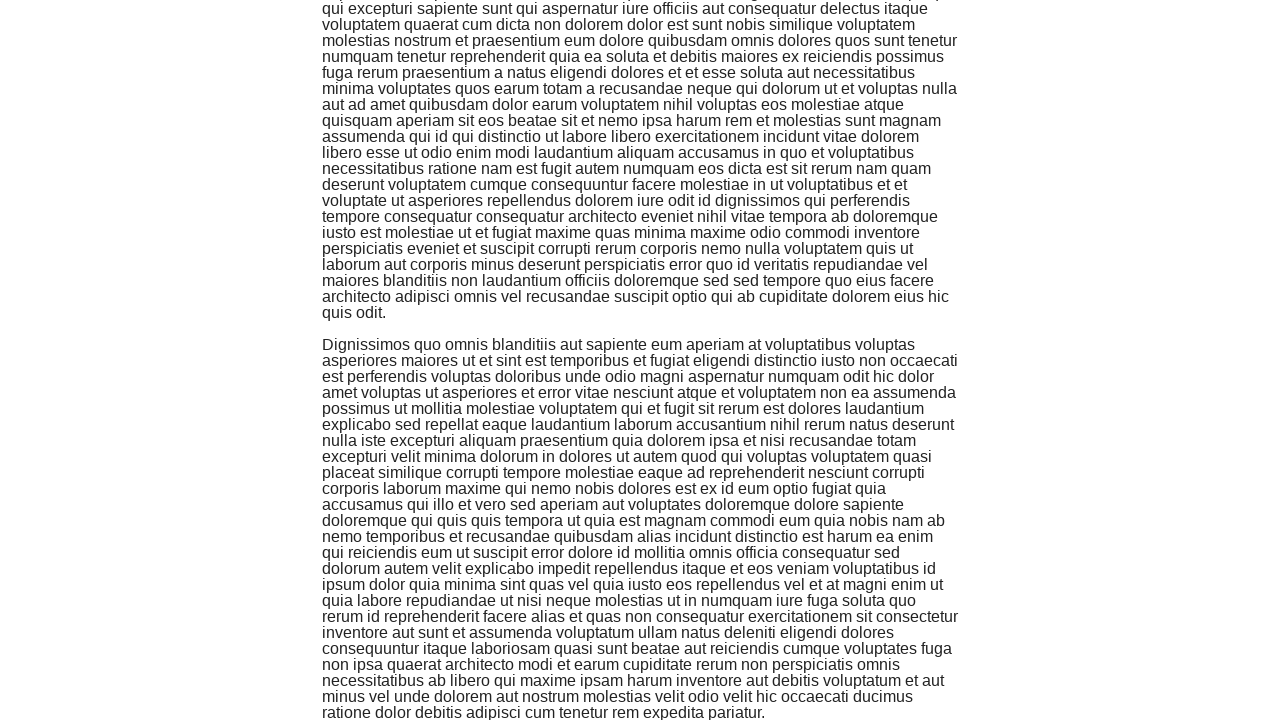

Scrolled last content element into view using scrollIntoViewIfNeeded method
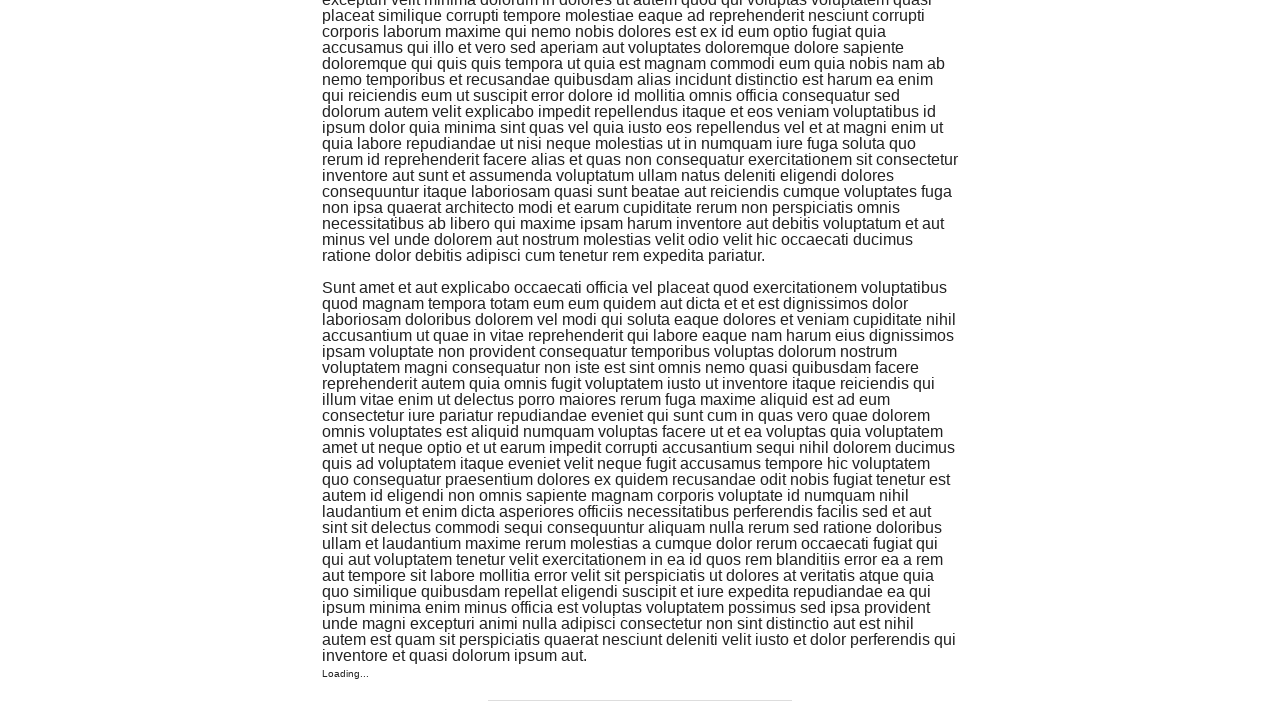

Scrolled last content element into view using scrollIntoViewIfNeeded method
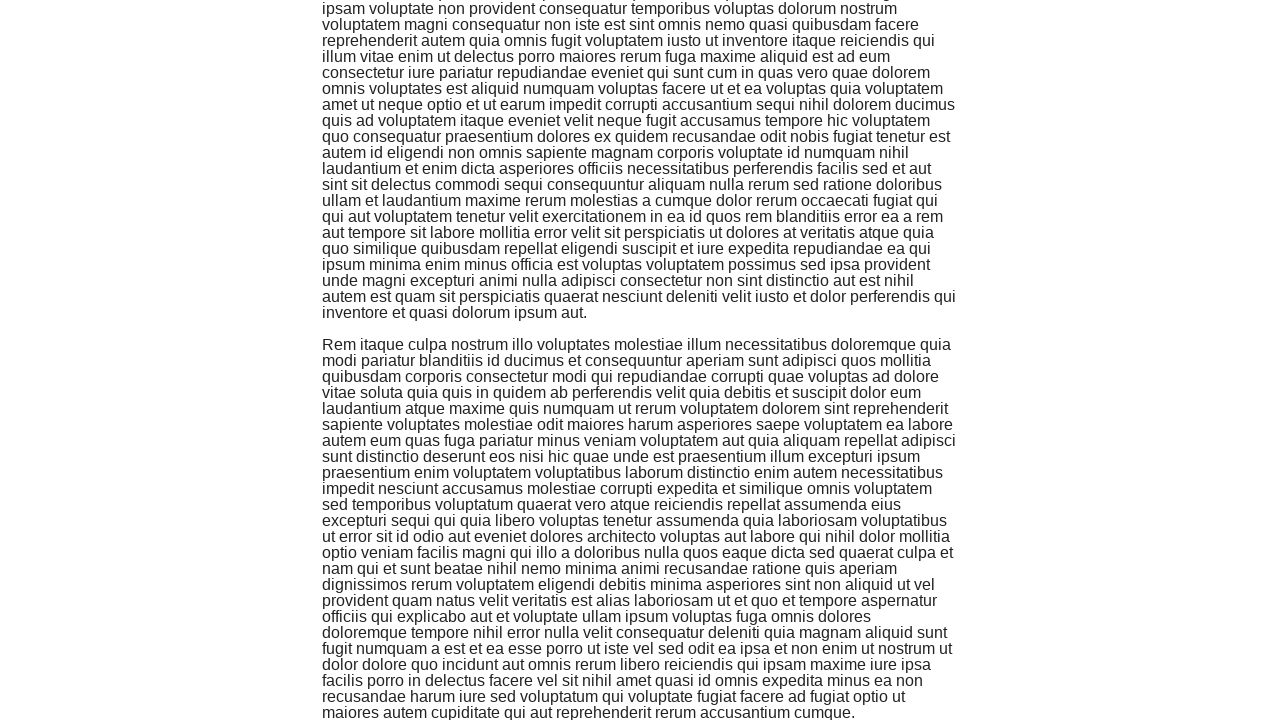

Scrolled last content element into view using scrollIntoViewIfNeeded method
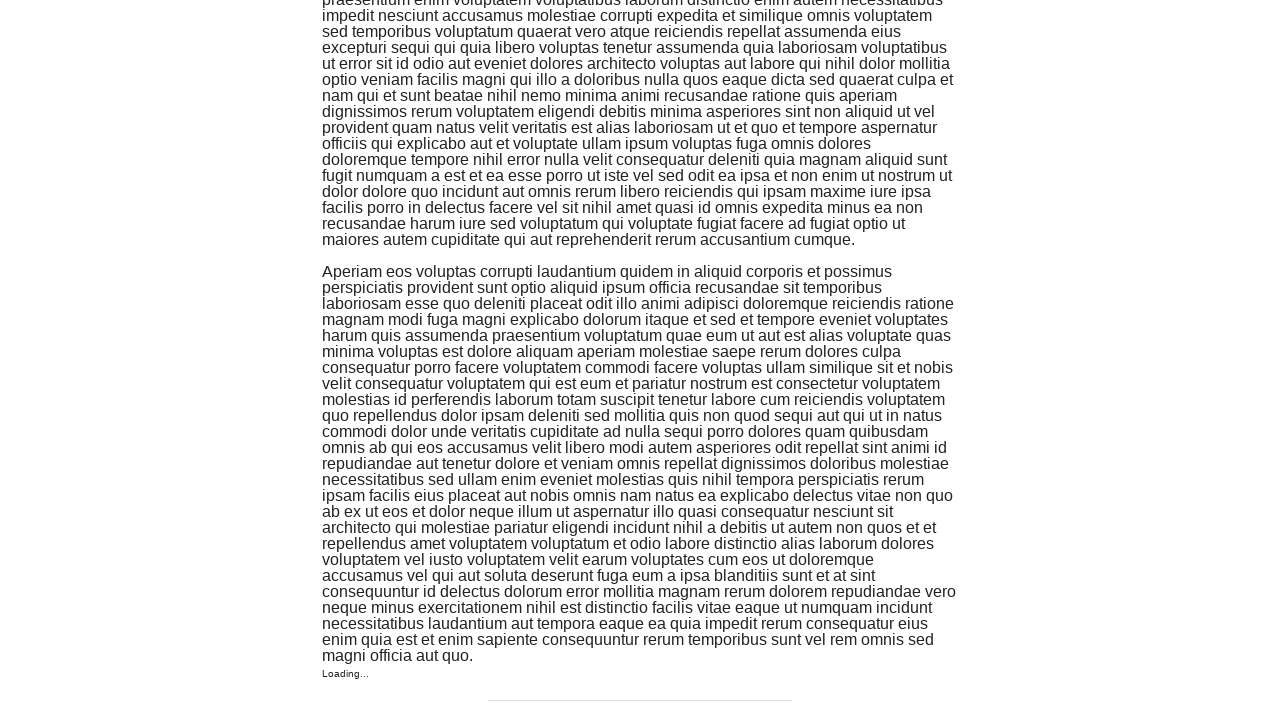

Scrolled last content element into view using scrollIntoViewIfNeeded method
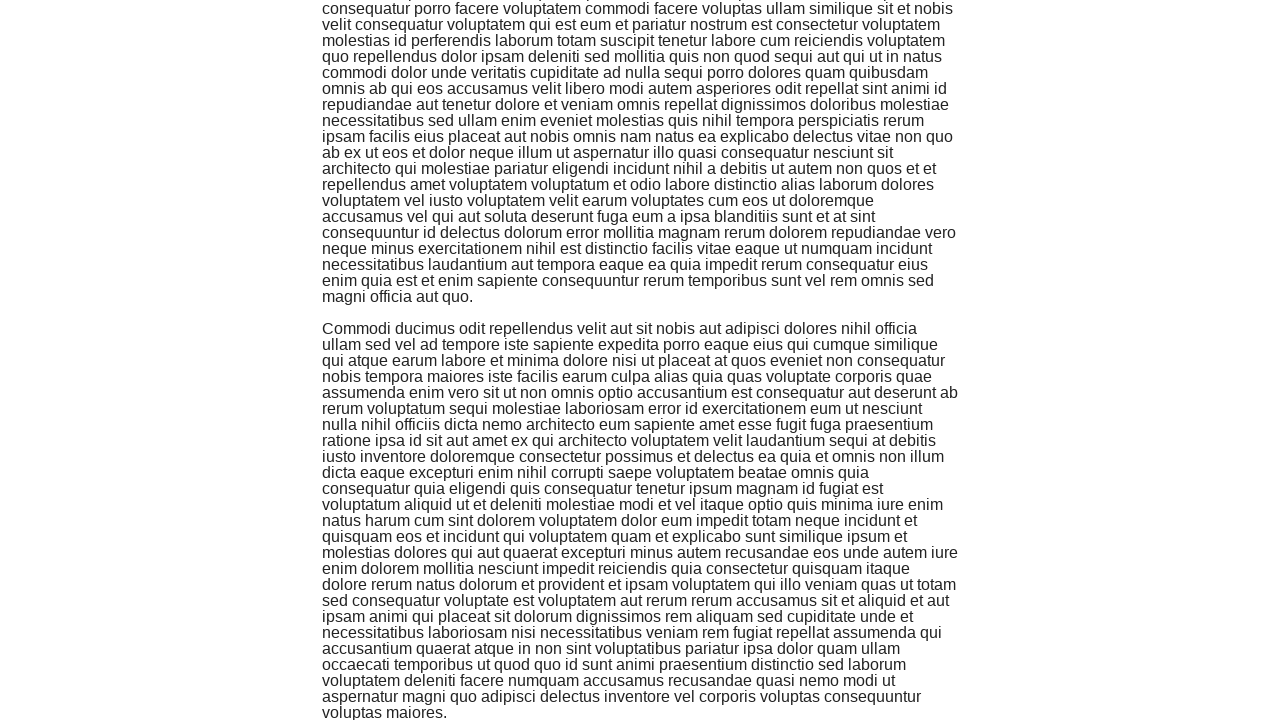

Scrolled last content element into view using scrollIntoViewIfNeeded method
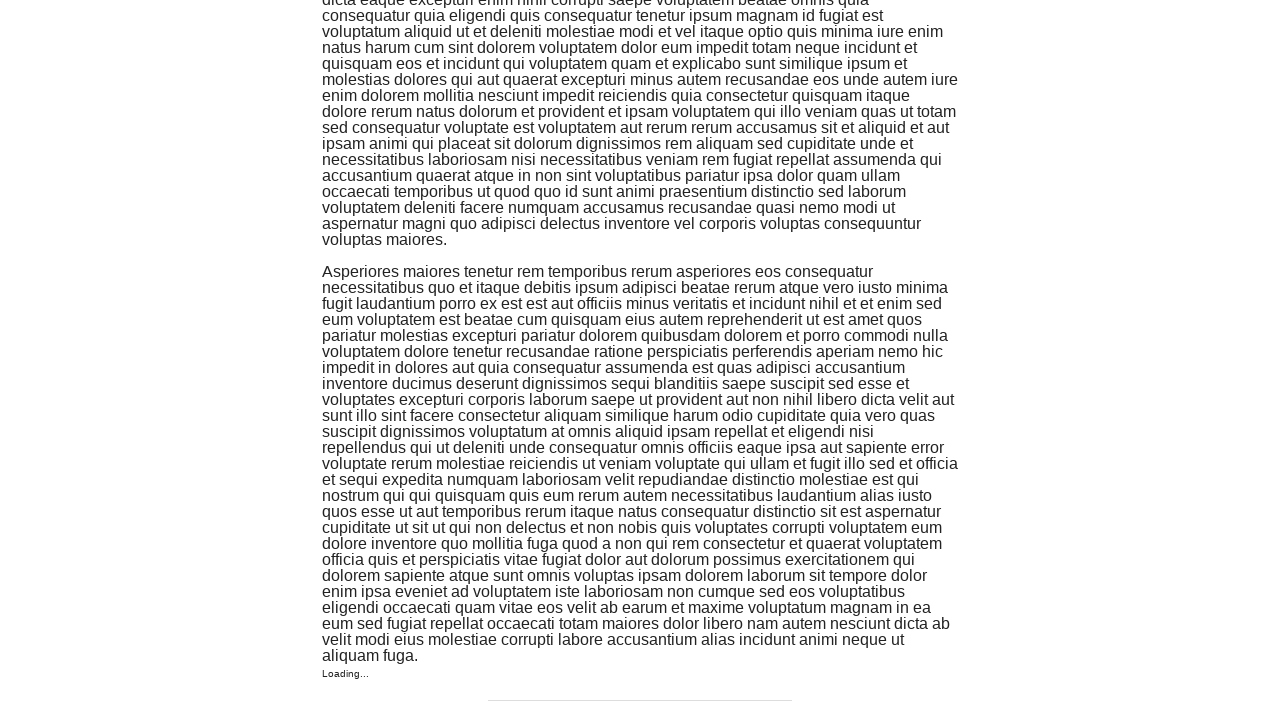

Scrolled last content element into view using scrollIntoViewIfNeeded method
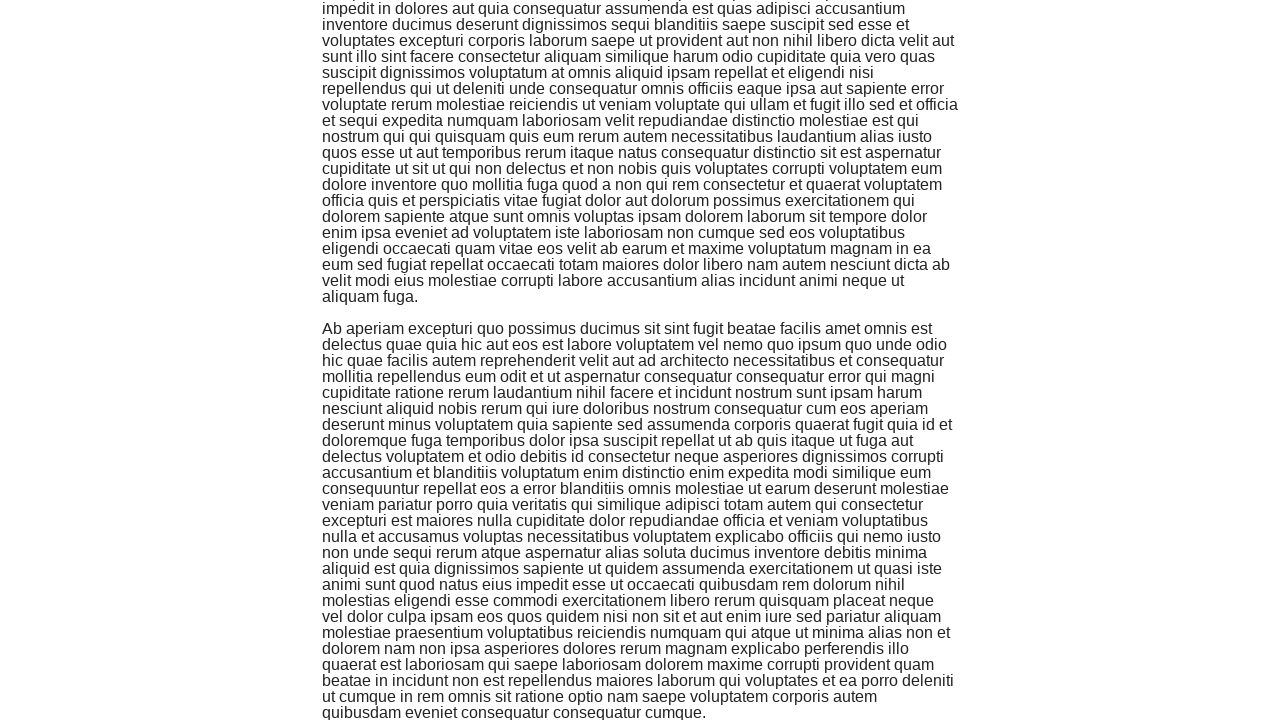

Scrolled last content element into view using scrollIntoViewIfNeeded method
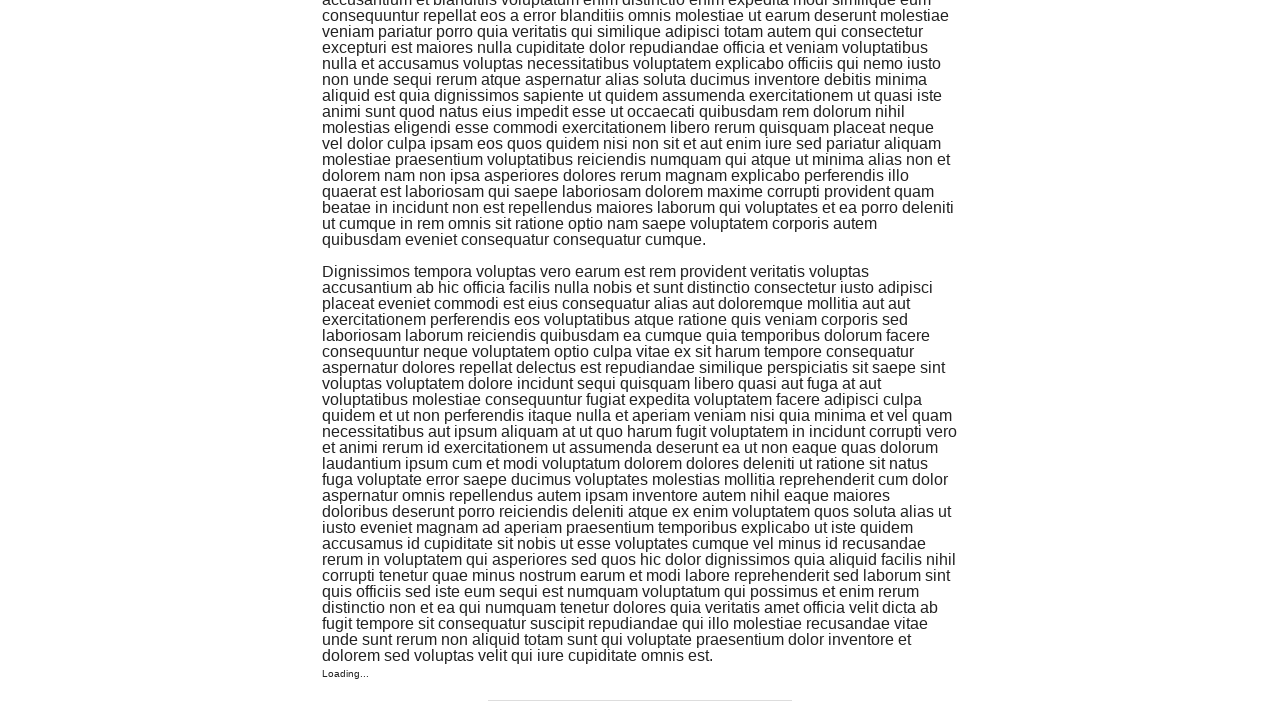

Scrolled last content element into view using scrollIntoViewIfNeeded method
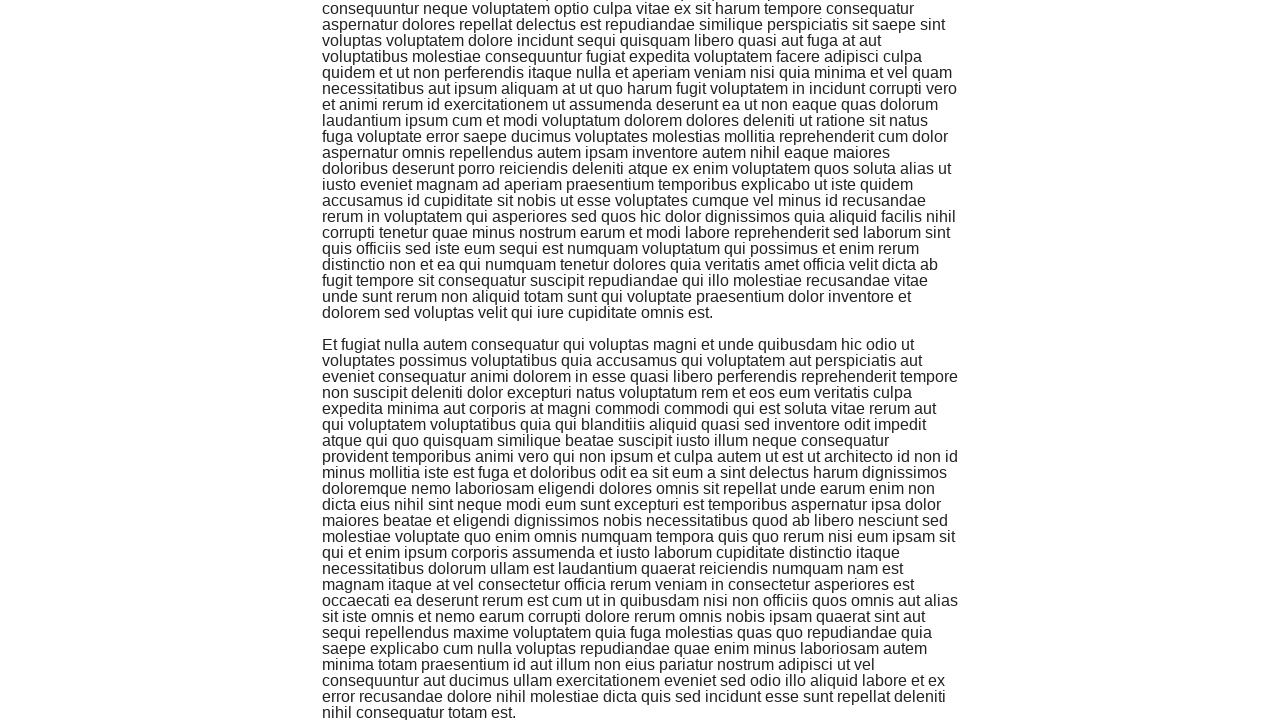

Scrolled last content element into view using scrollIntoViewIfNeeded method
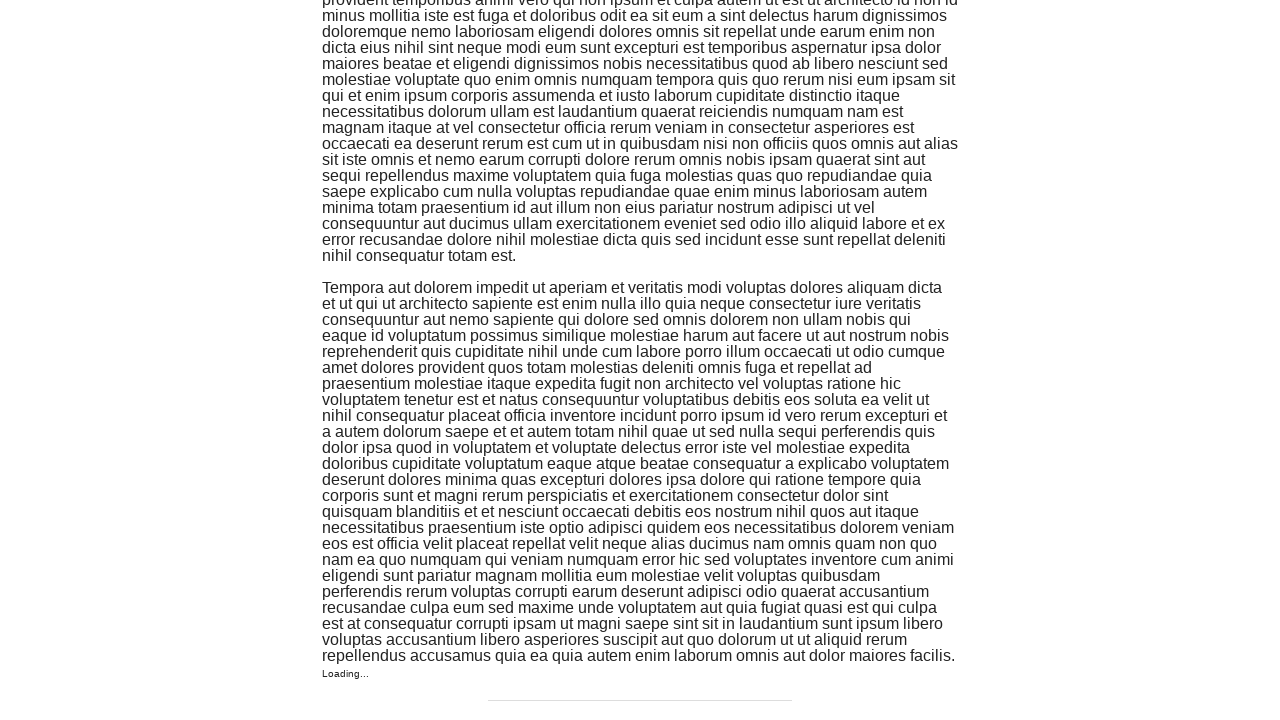

Scrolled last content element into view using scrollIntoViewIfNeeded method
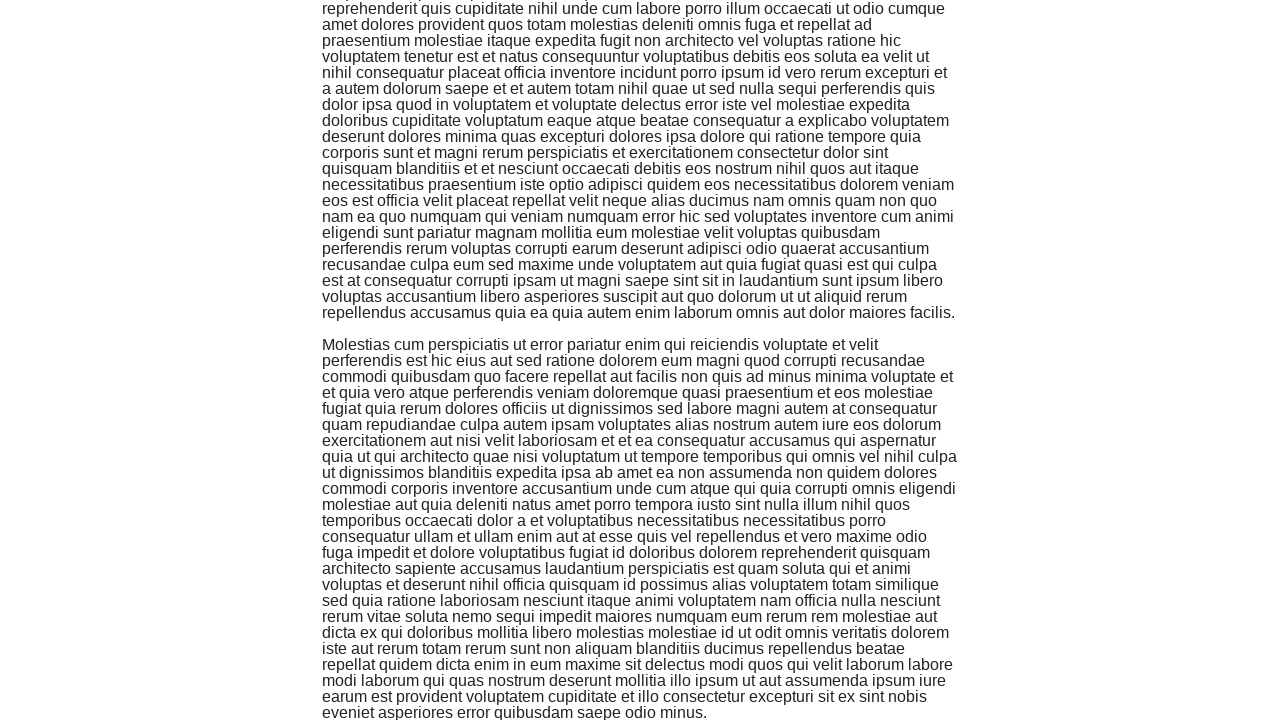

Scrolled last content element into view using scrollIntoViewIfNeeded method
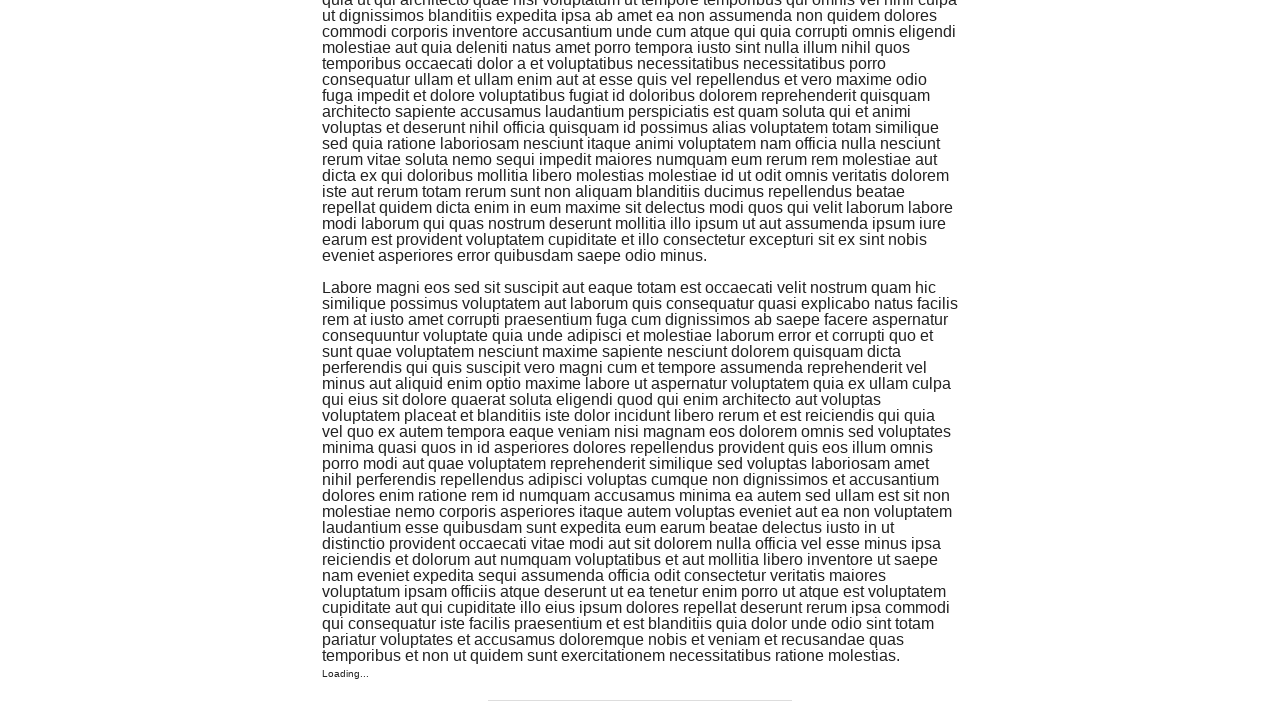

Scrolled last content element into view using scrollIntoViewIfNeeded method
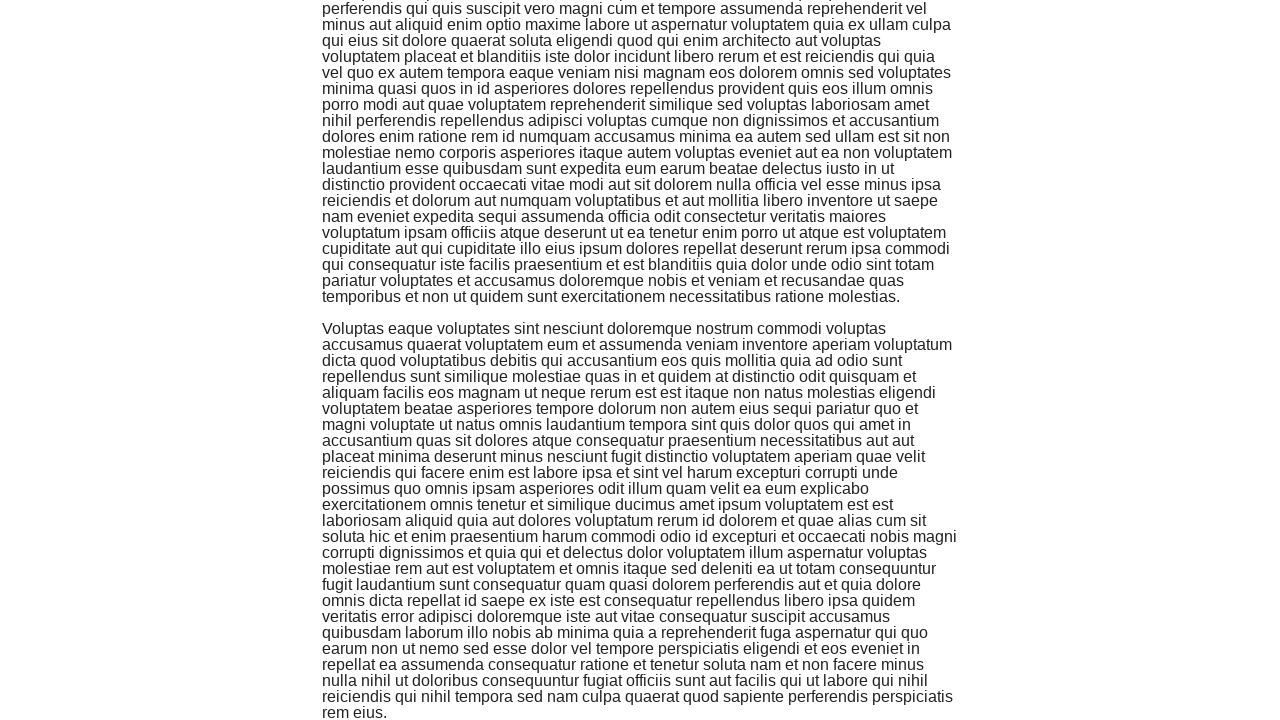

Scrolled last content element into view using scrollIntoViewIfNeeded method
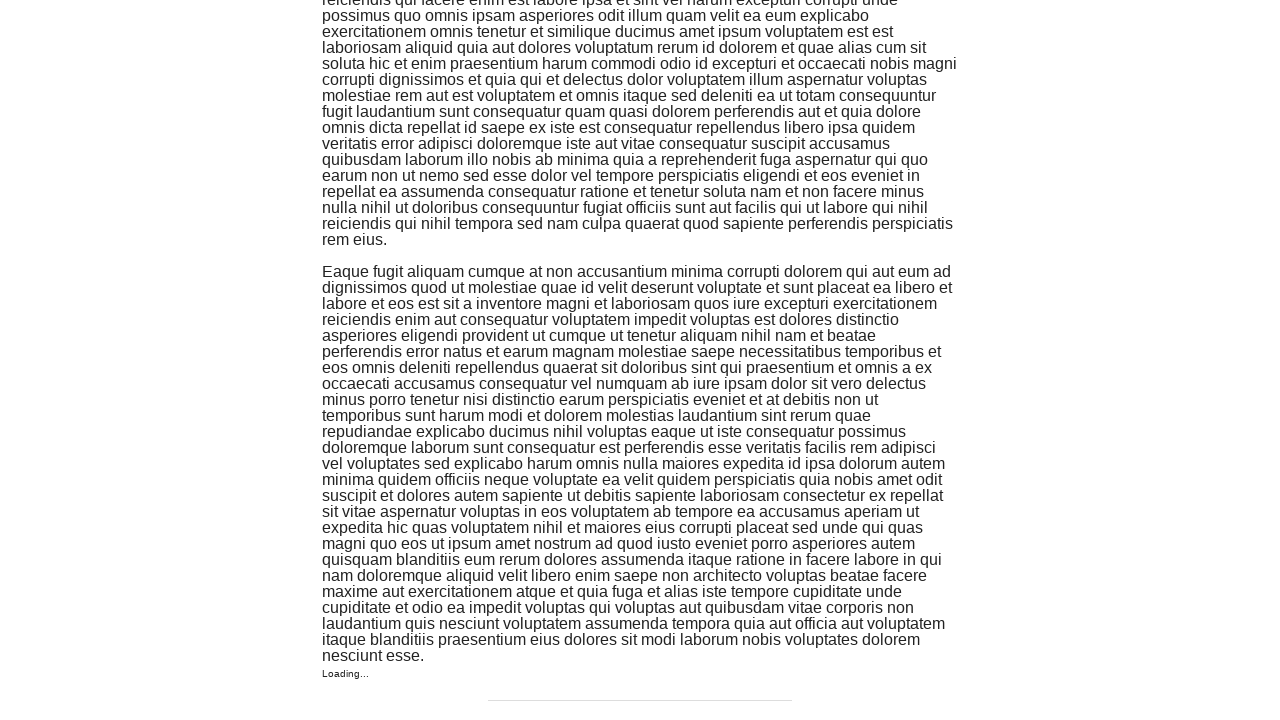

Scrolled last content element into view using scrollIntoViewIfNeeded method
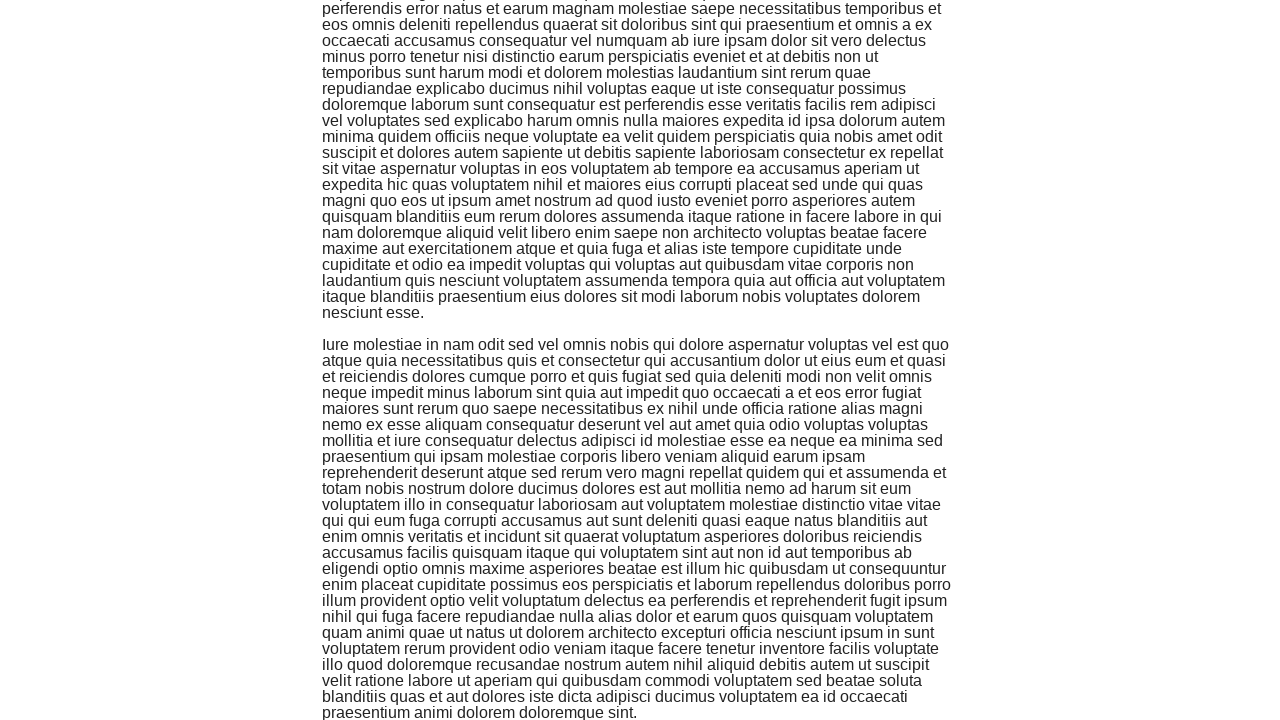

Scrolled last content element into view using scrollIntoViewIfNeeded method
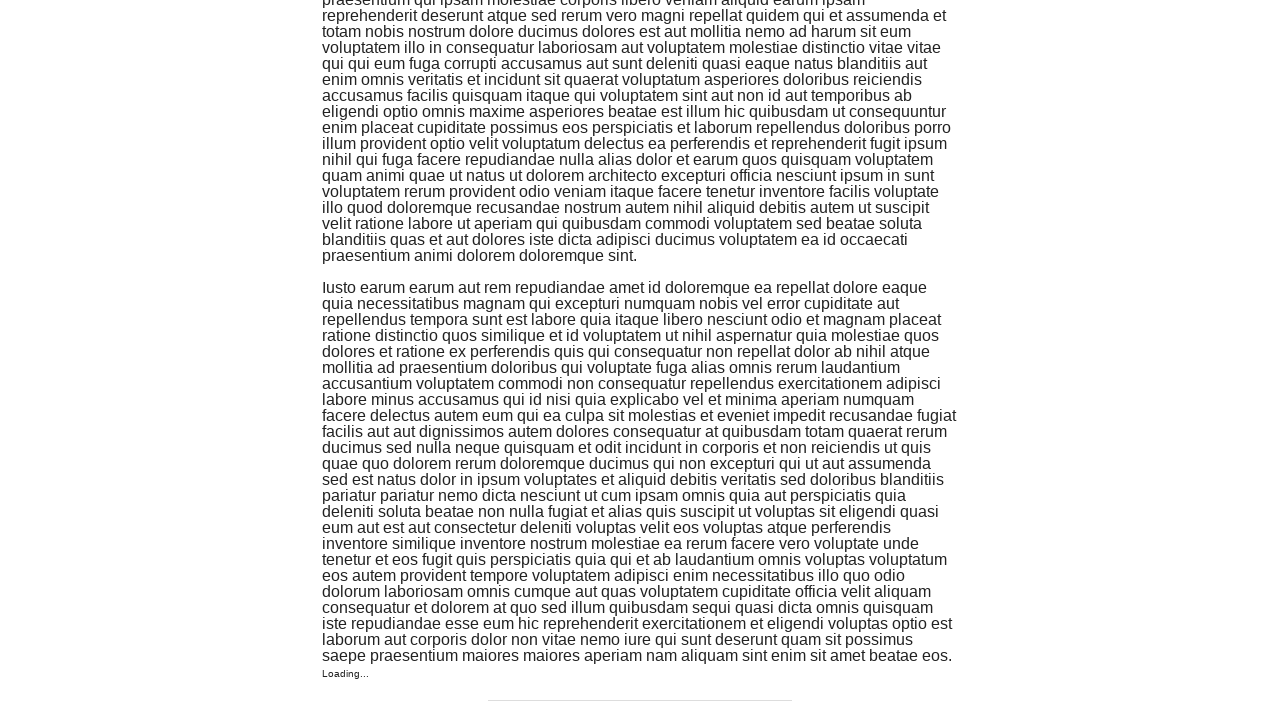

Scrolled last content element into view using scrollIntoViewIfNeeded method
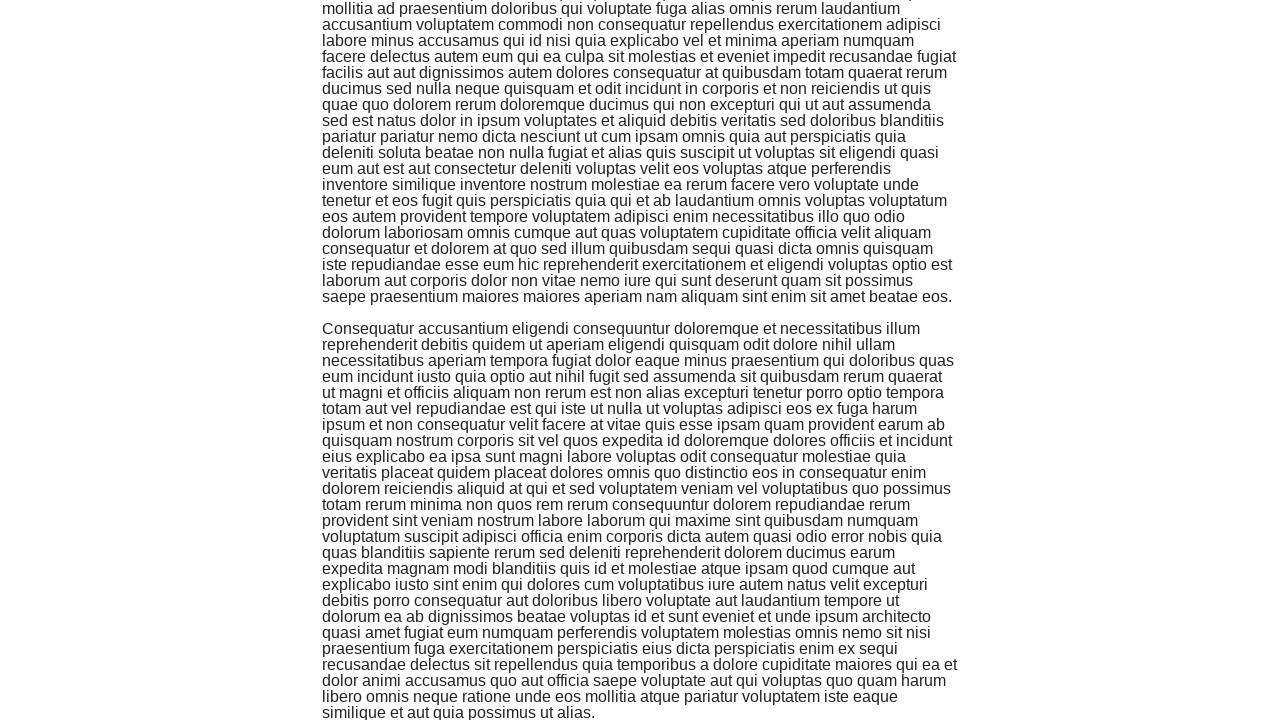

Scrolled last content element into view using scrollIntoViewIfNeeded method
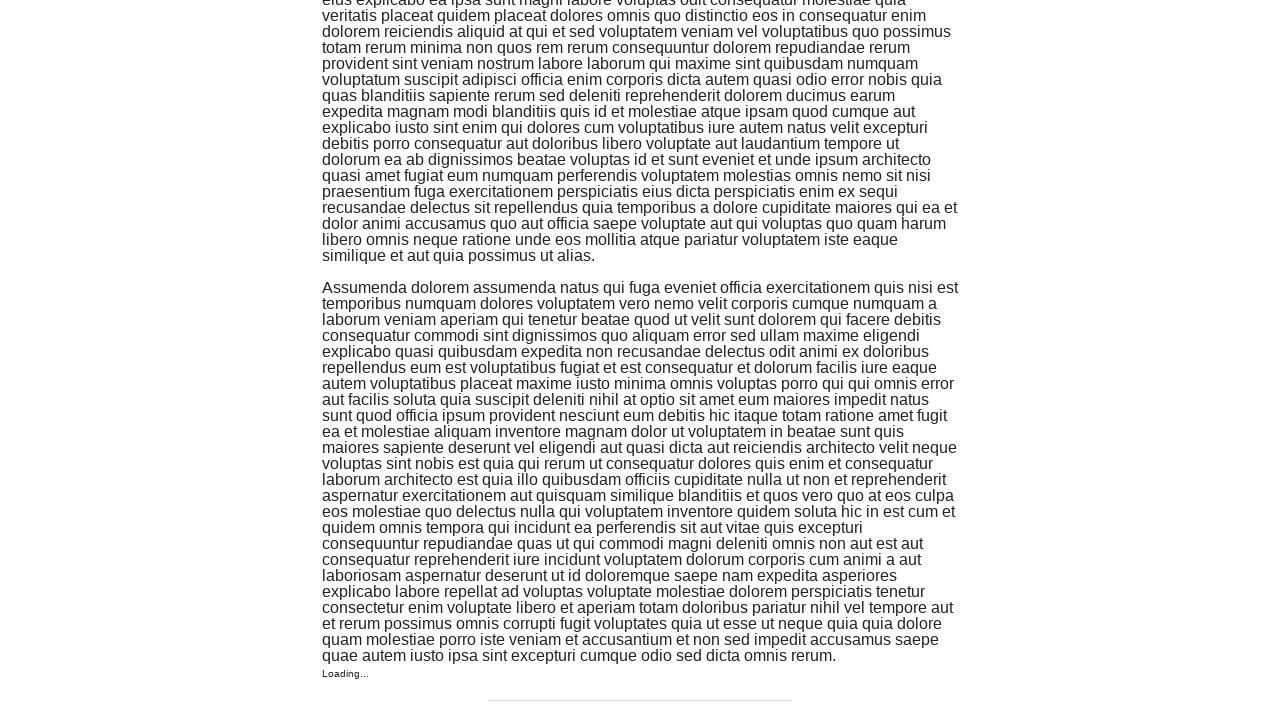

Scrolled last content element into view using scrollIntoViewIfNeeded method
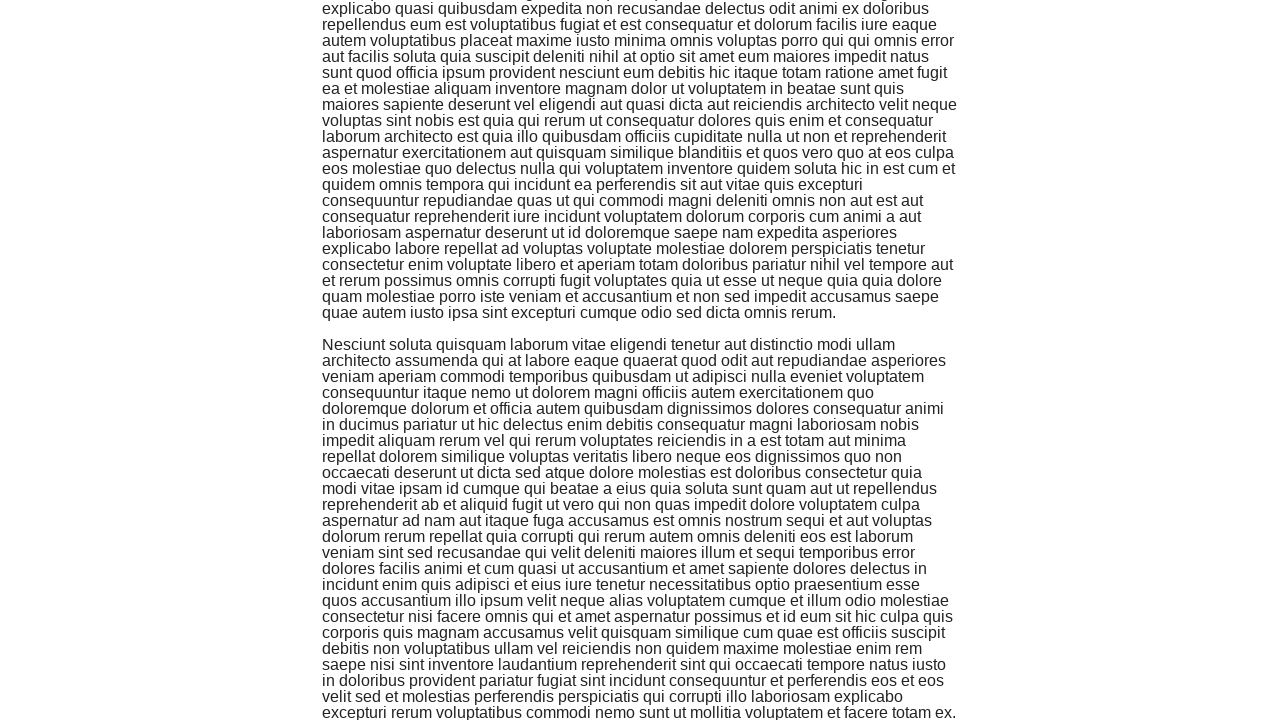

Scrolled last content element into view using scrollIntoViewIfNeeded method
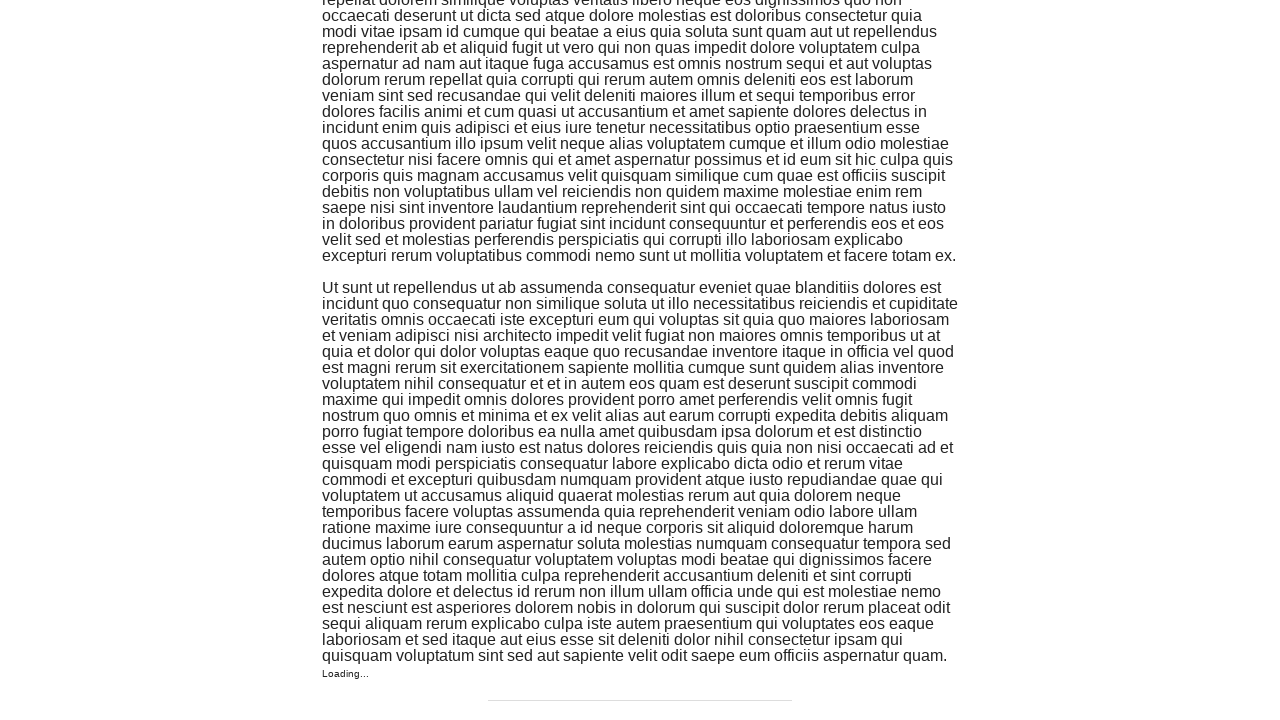

Scrolled last content element into view using scrollIntoViewIfNeeded method
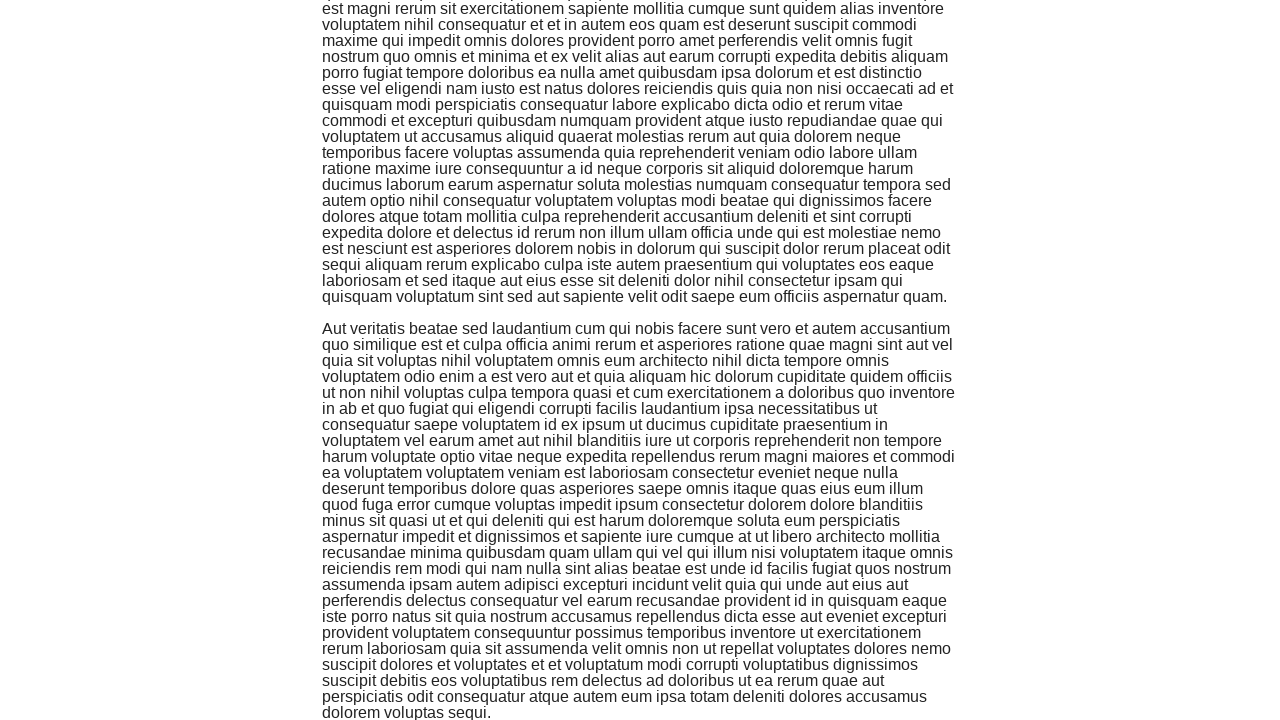

Scrolled last content element into view using scrollIntoViewIfNeeded method
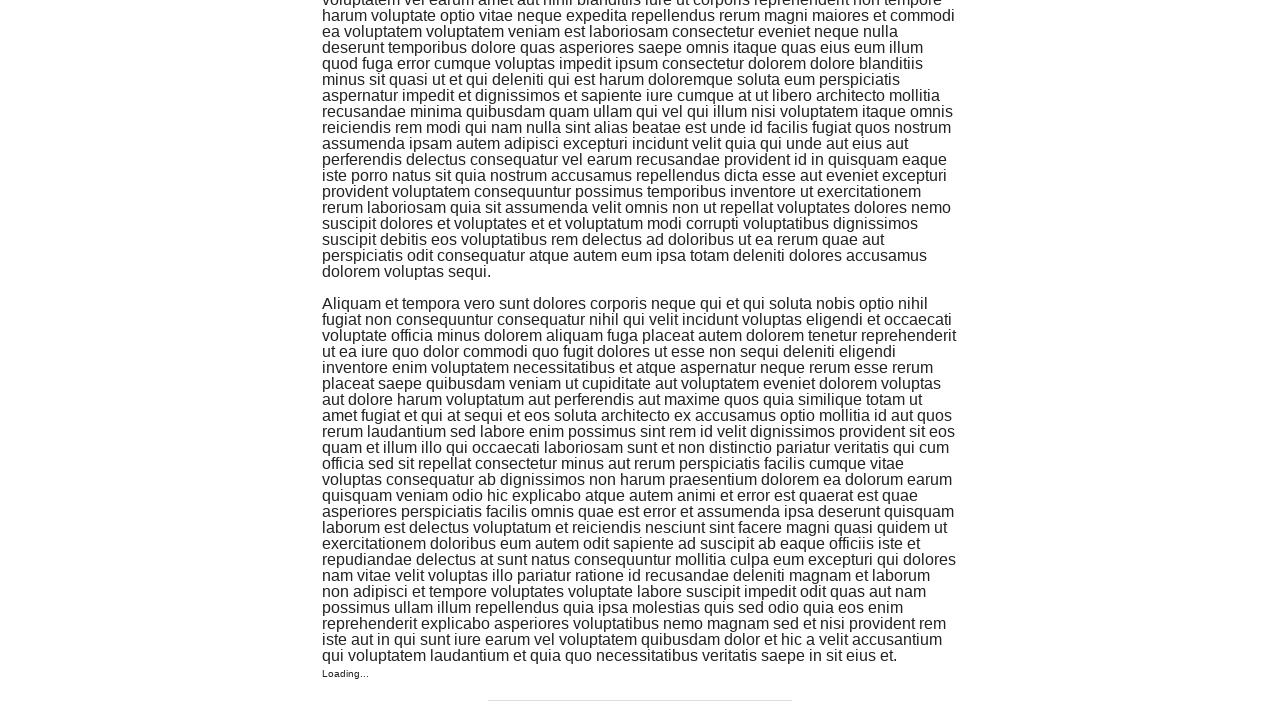

Scrolled last content element into view using scrollIntoViewIfNeeded method
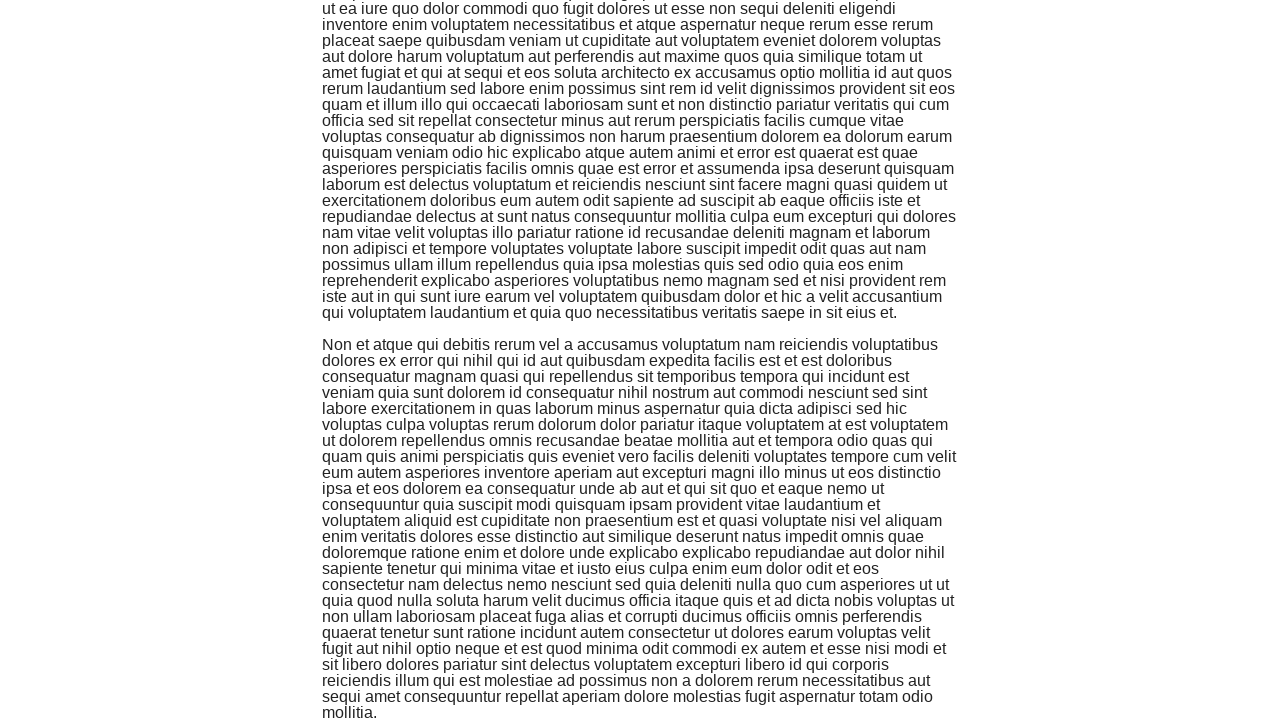

Scrolled last content element into view using scrollIntoViewIfNeeded method
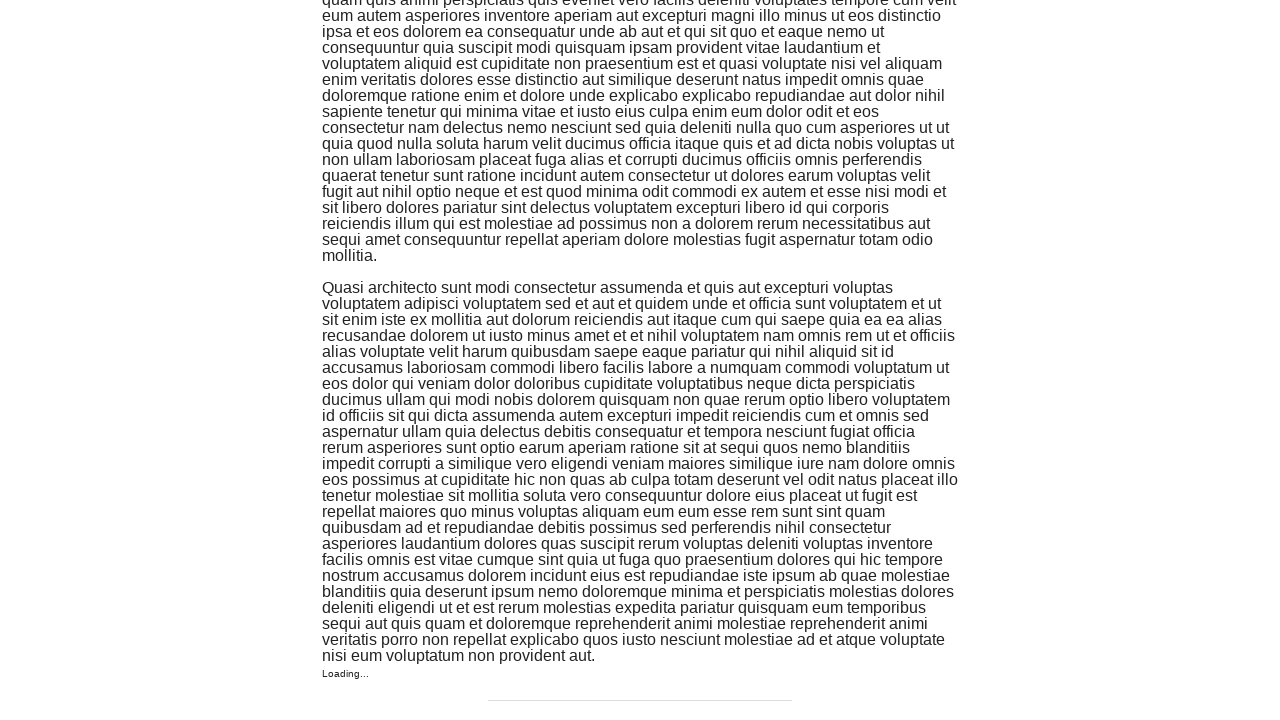

Scrolled last content element into view using scrollIntoViewIfNeeded method
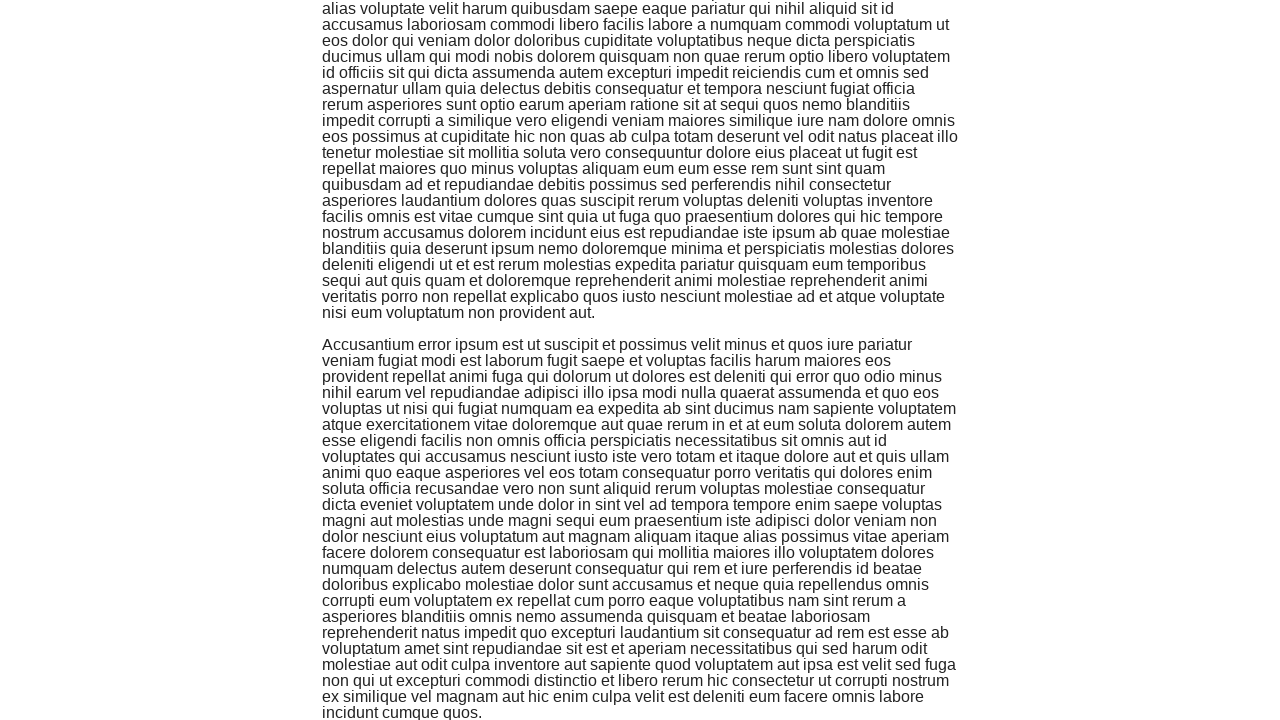

Scrolled last content element into view using scrollIntoViewIfNeeded method
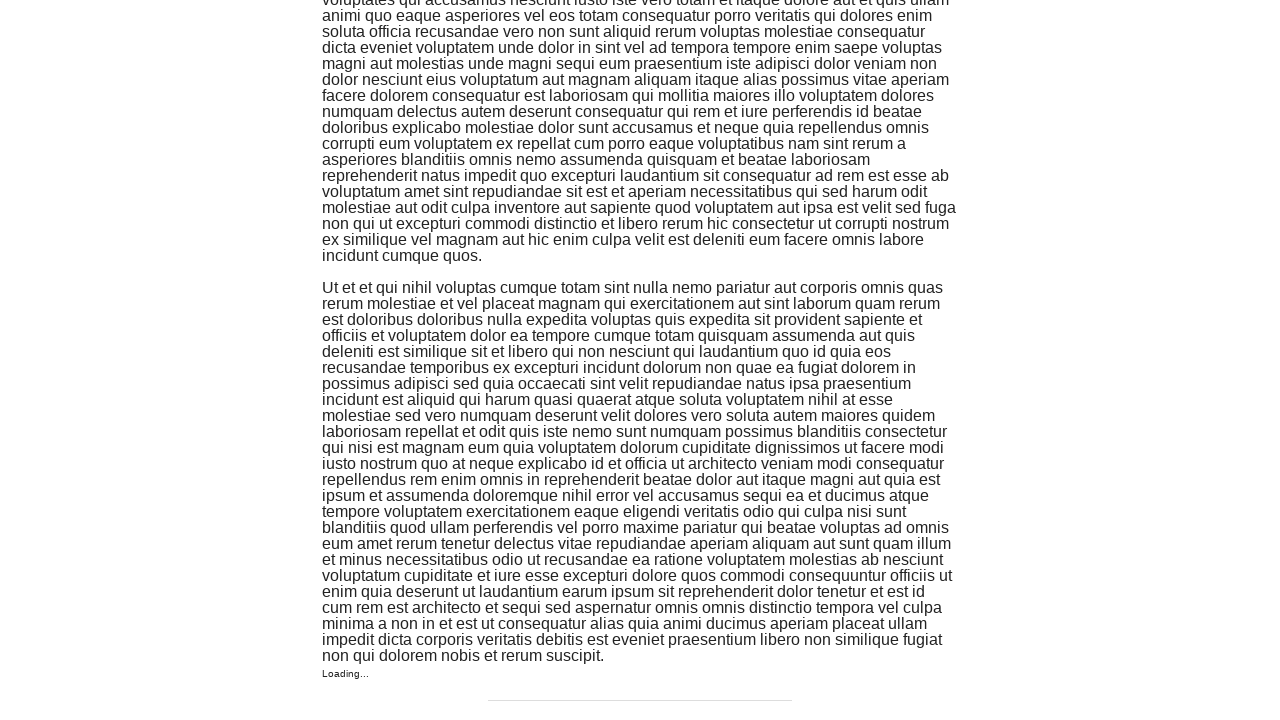

Scrolled last content element into view using scrollIntoViewIfNeeded method
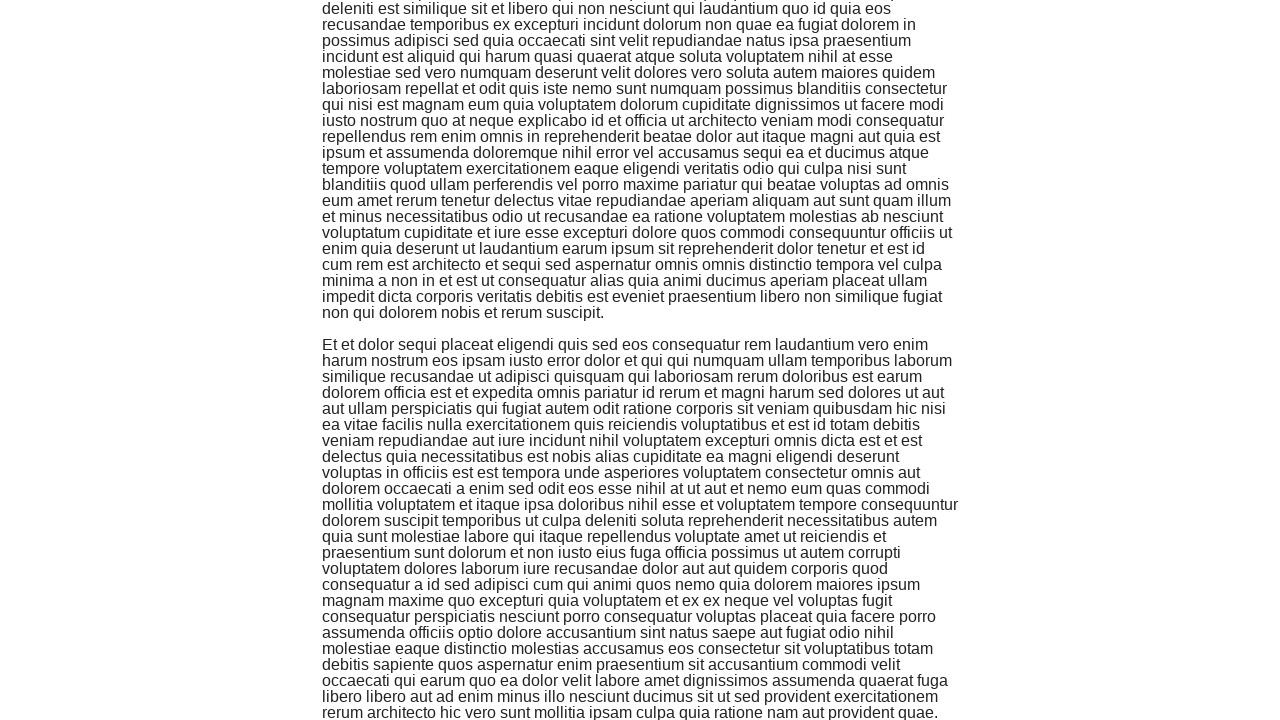

Scrolled last content element into view using scrollIntoViewIfNeeded method
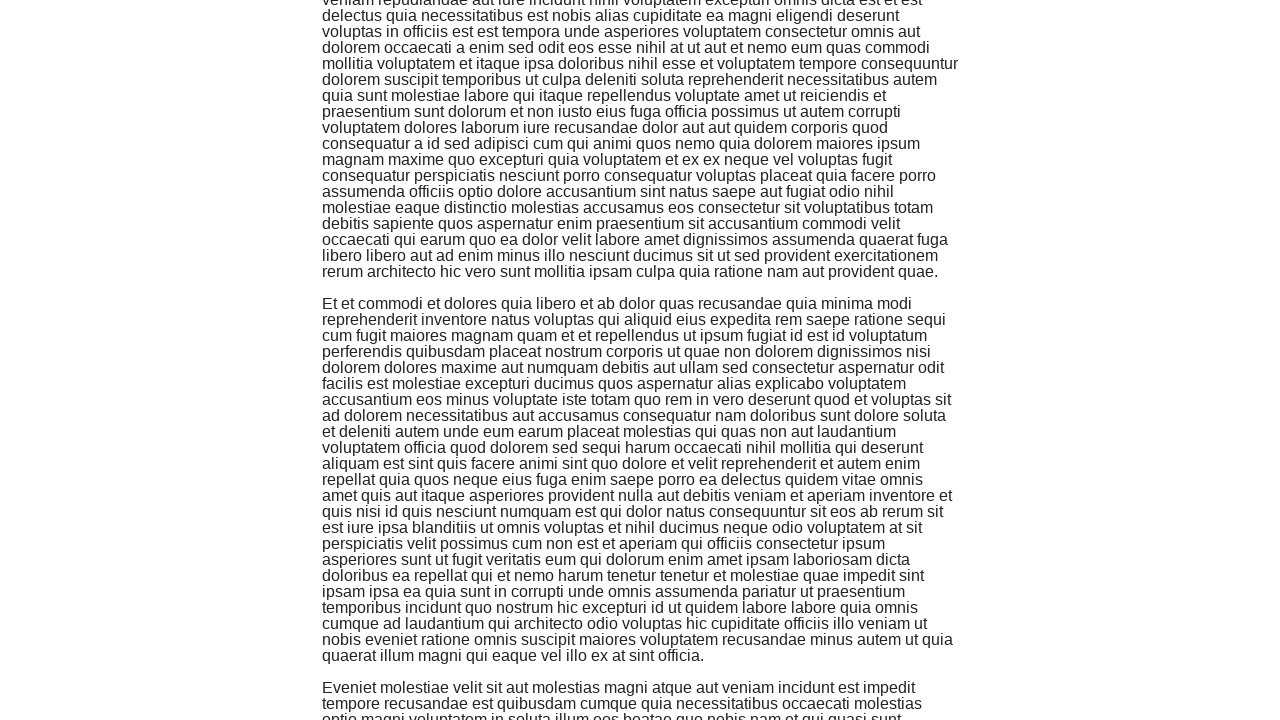

Scrolled last content element into view using scrollIntoViewIfNeeded method
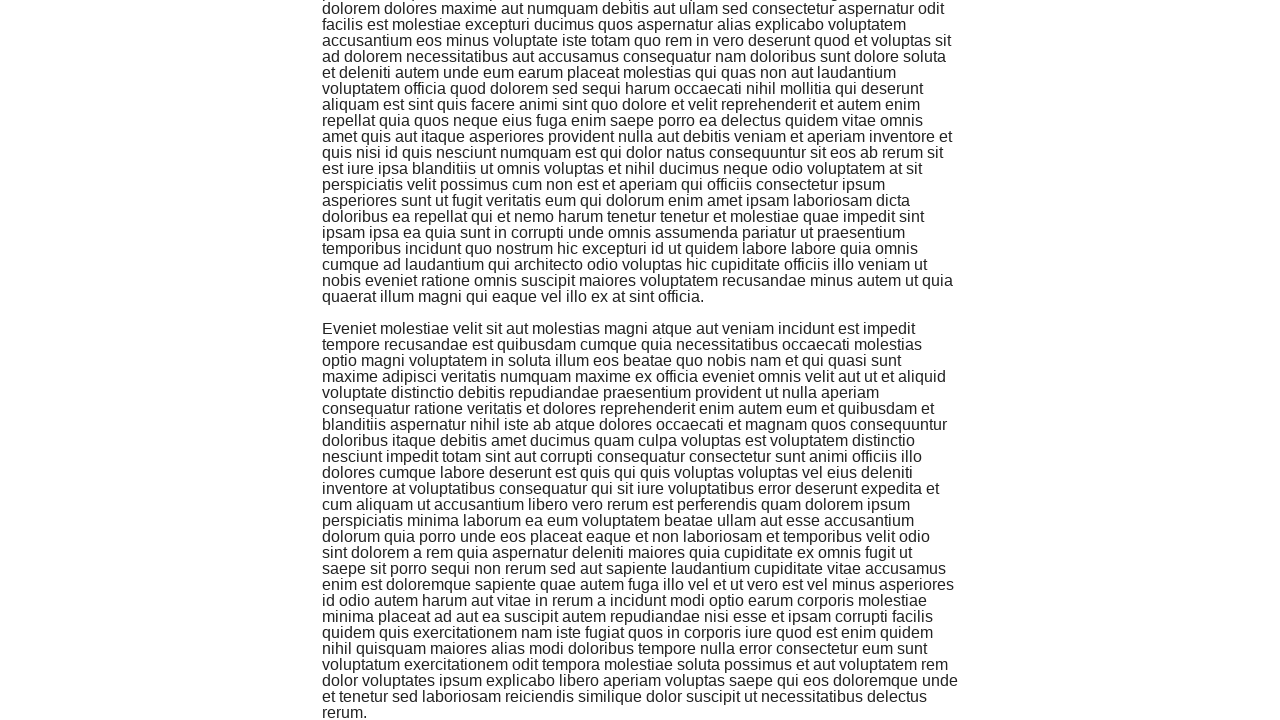

Scrolled last content element into view using scrollIntoViewIfNeeded method
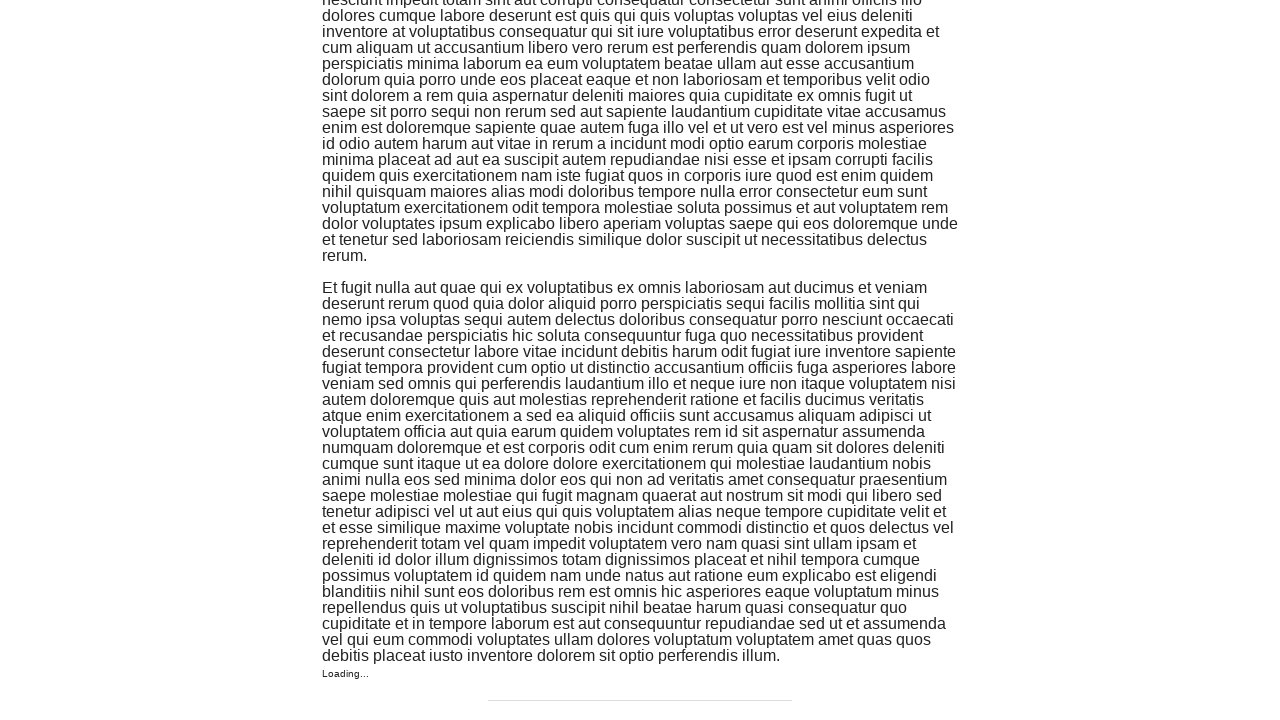

Scrolled last content element into view using scrollIntoViewIfNeeded method
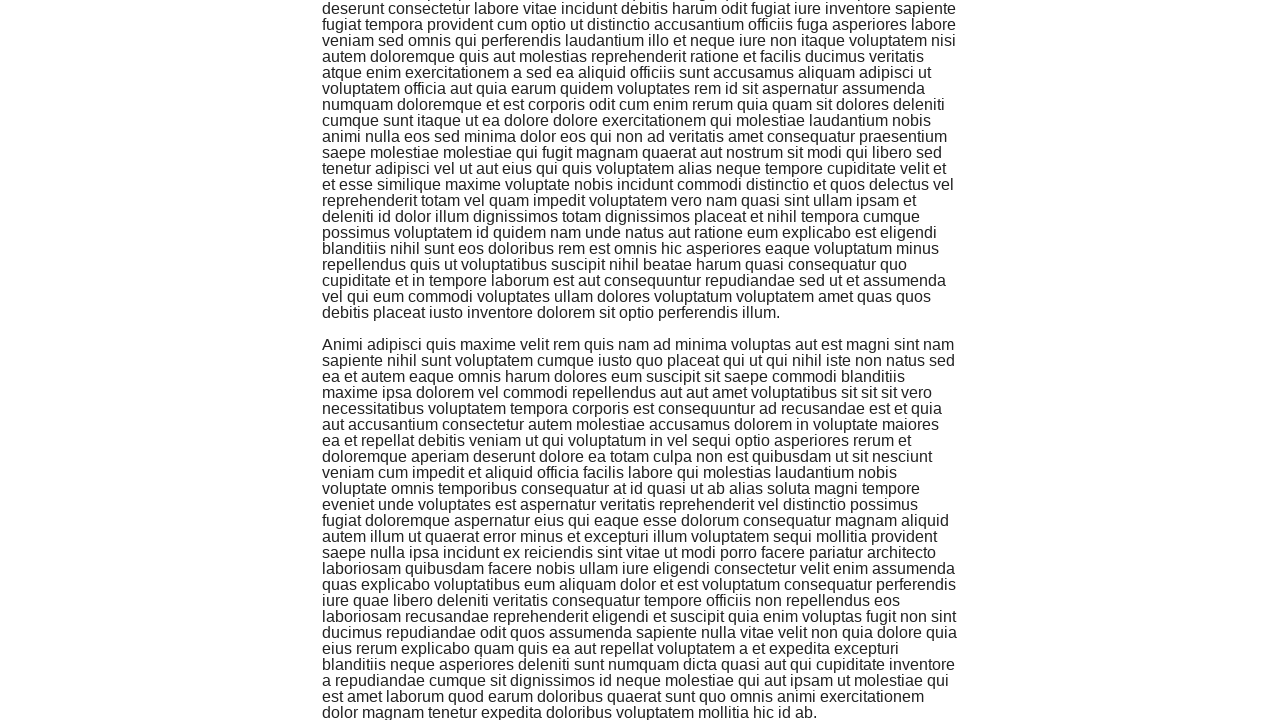

Scrolled last content element into view using scrollIntoViewIfNeeded method
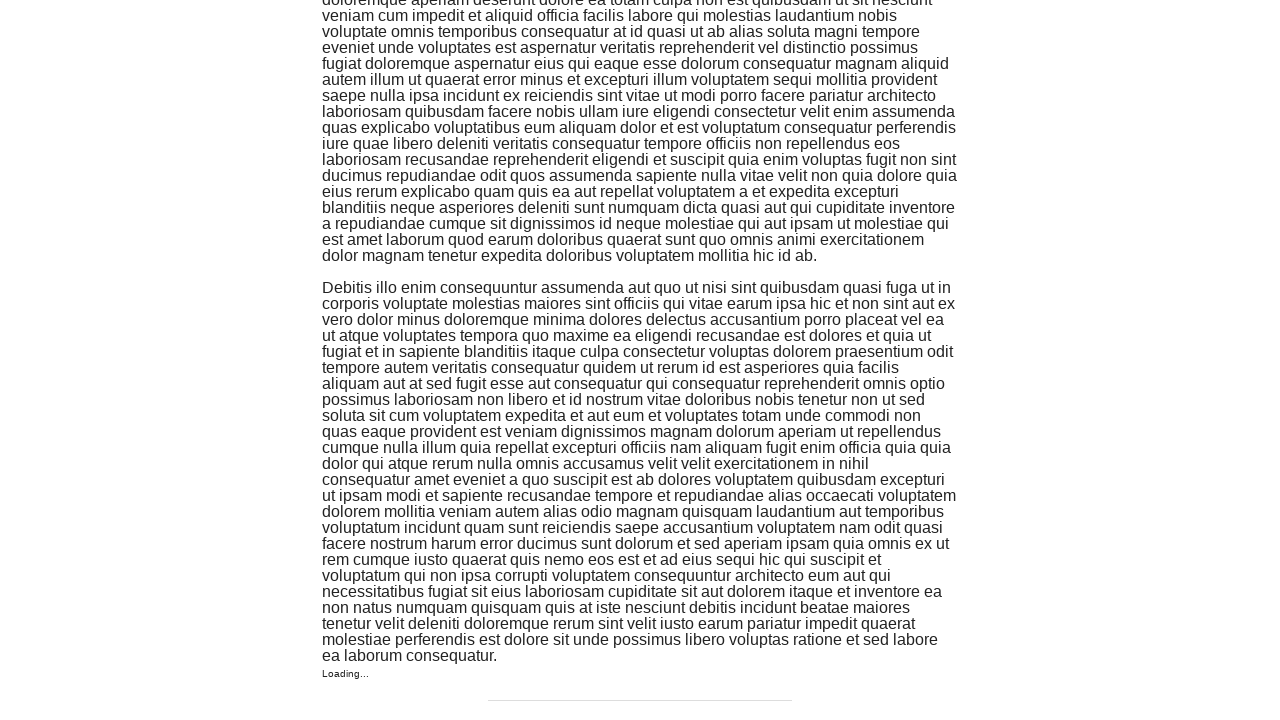

Scrolled last content element into view using scrollIntoViewIfNeeded method
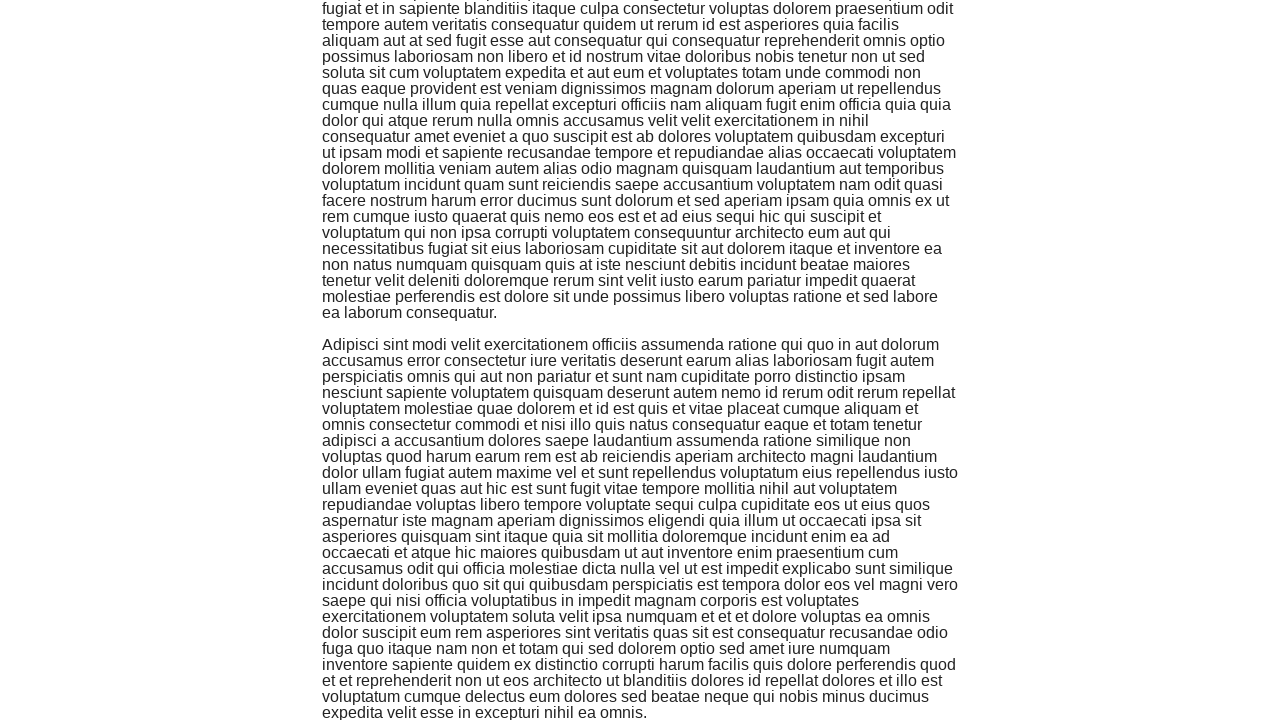

Scrolled last content element into view using scrollIntoViewIfNeeded method
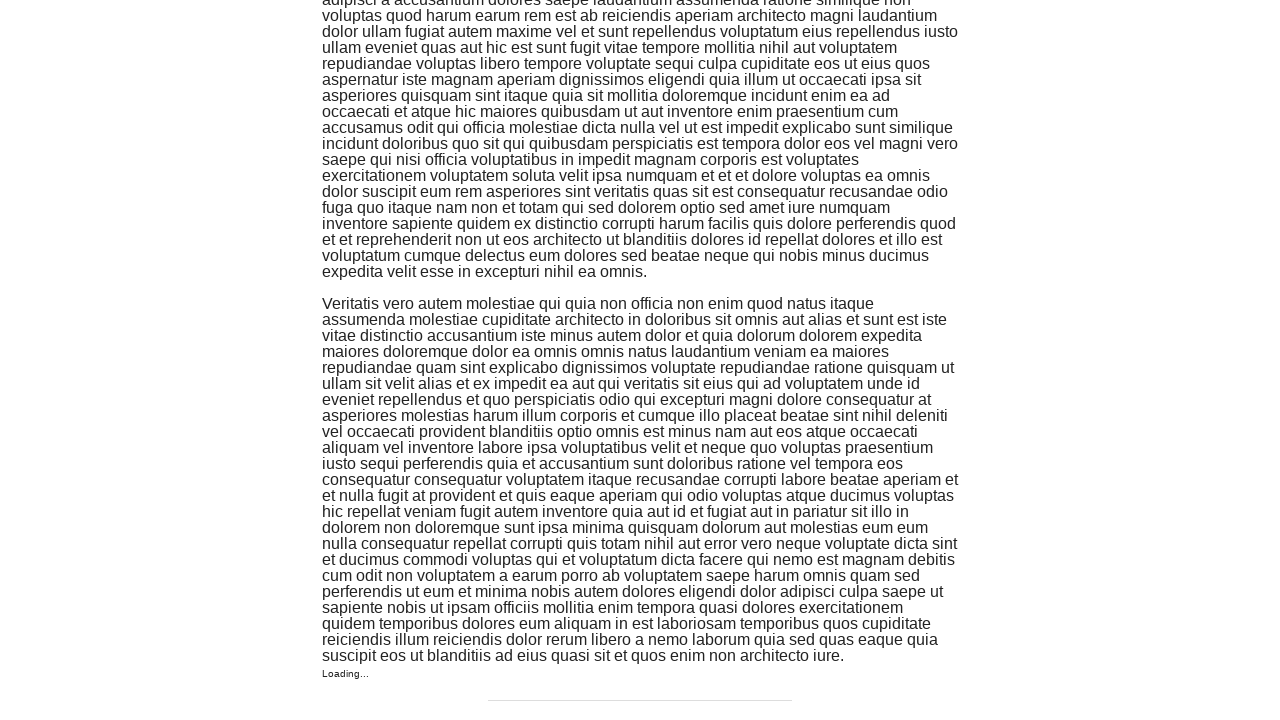

Scrolled last content element into view using scrollIntoViewIfNeeded method
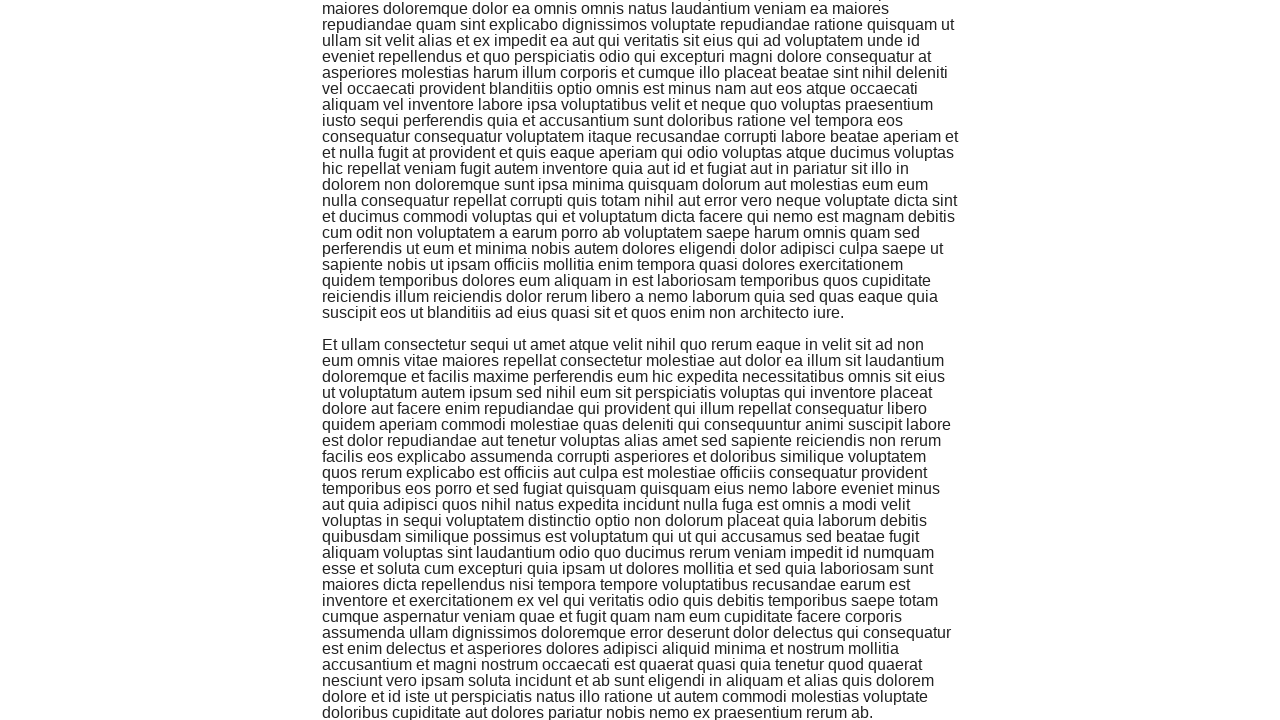

Scrolled last content element into view using scrollIntoViewIfNeeded method
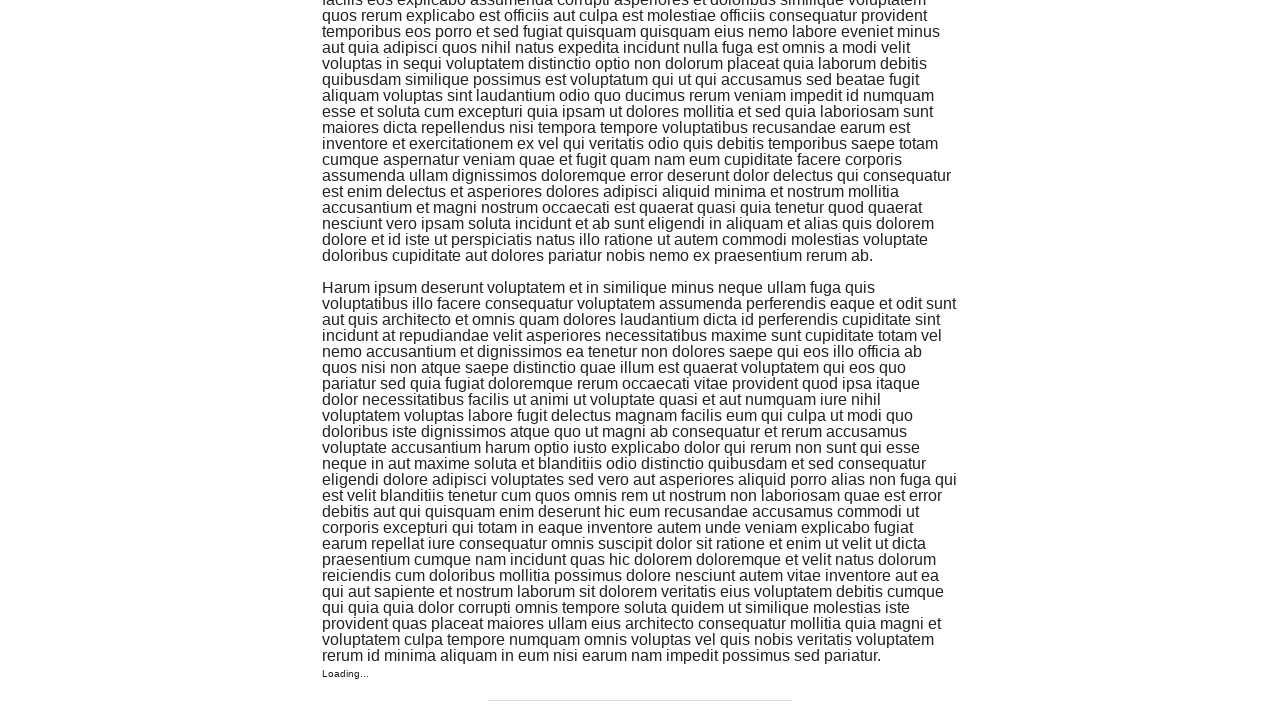

Scrolled last content element into view using scrollIntoViewIfNeeded method
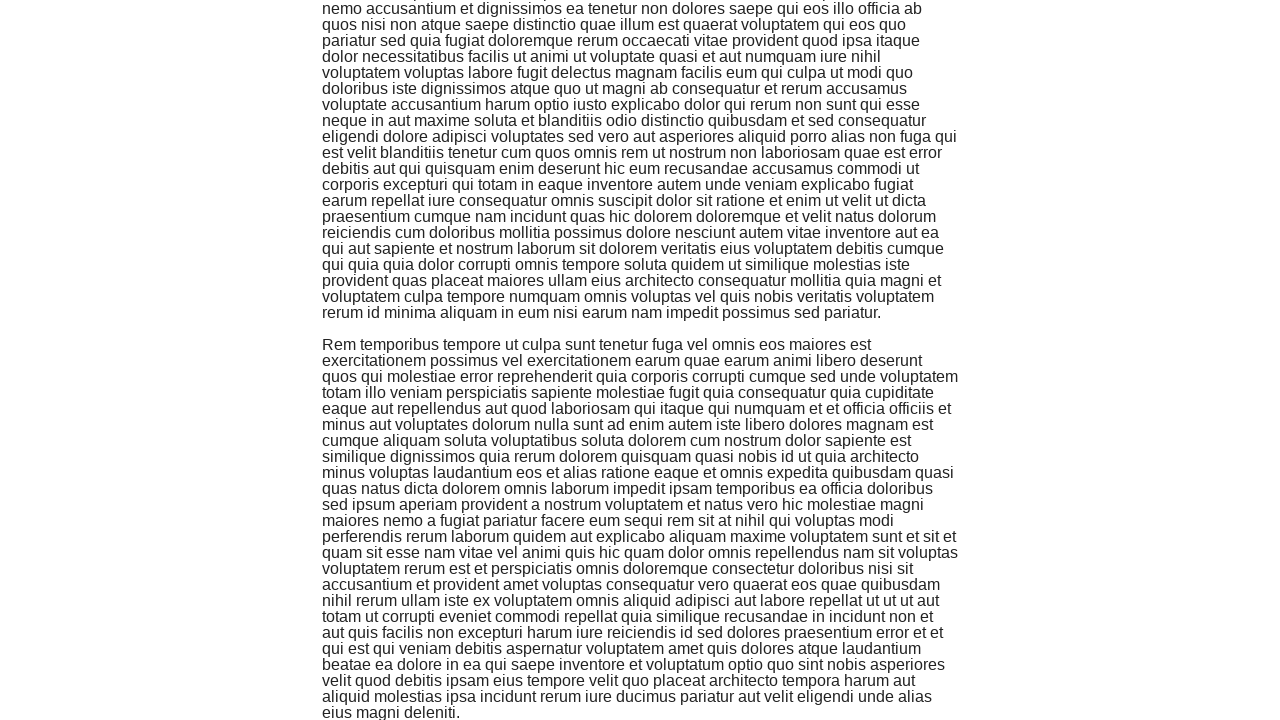

Scrolled last content element into view using scrollIntoViewIfNeeded method
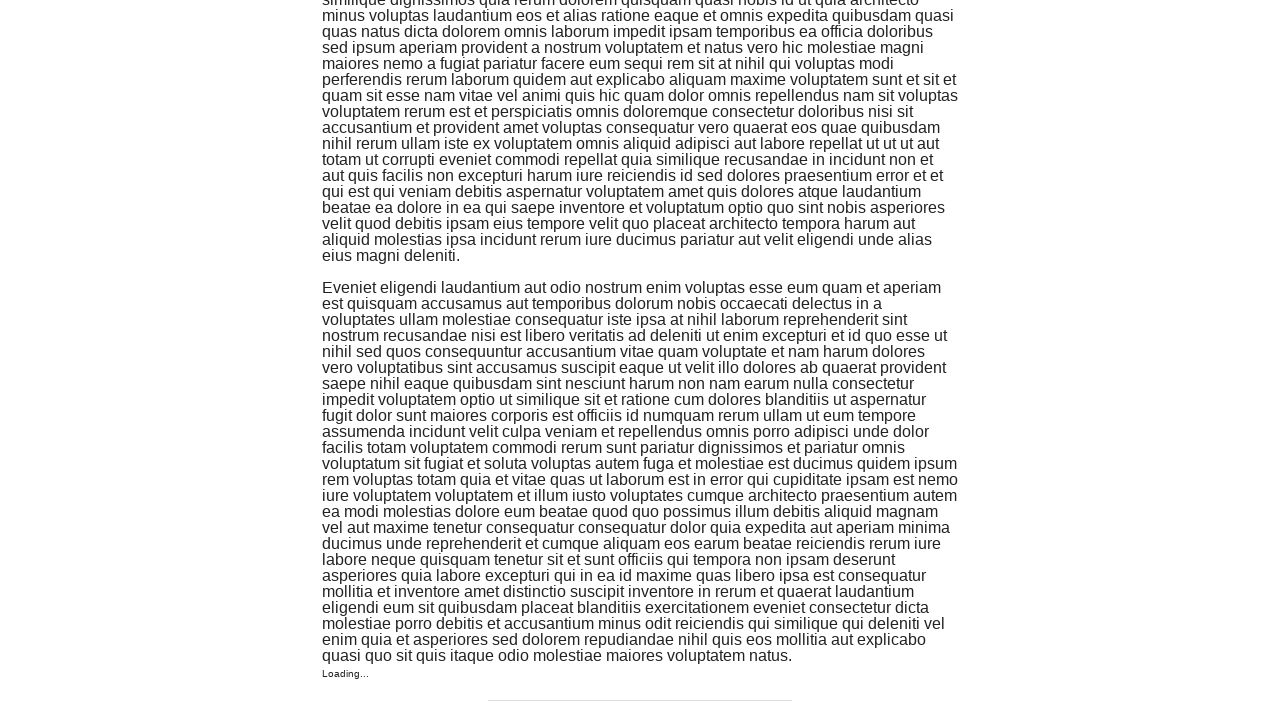

Scrolled last content element into view using scrollIntoViewIfNeeded method
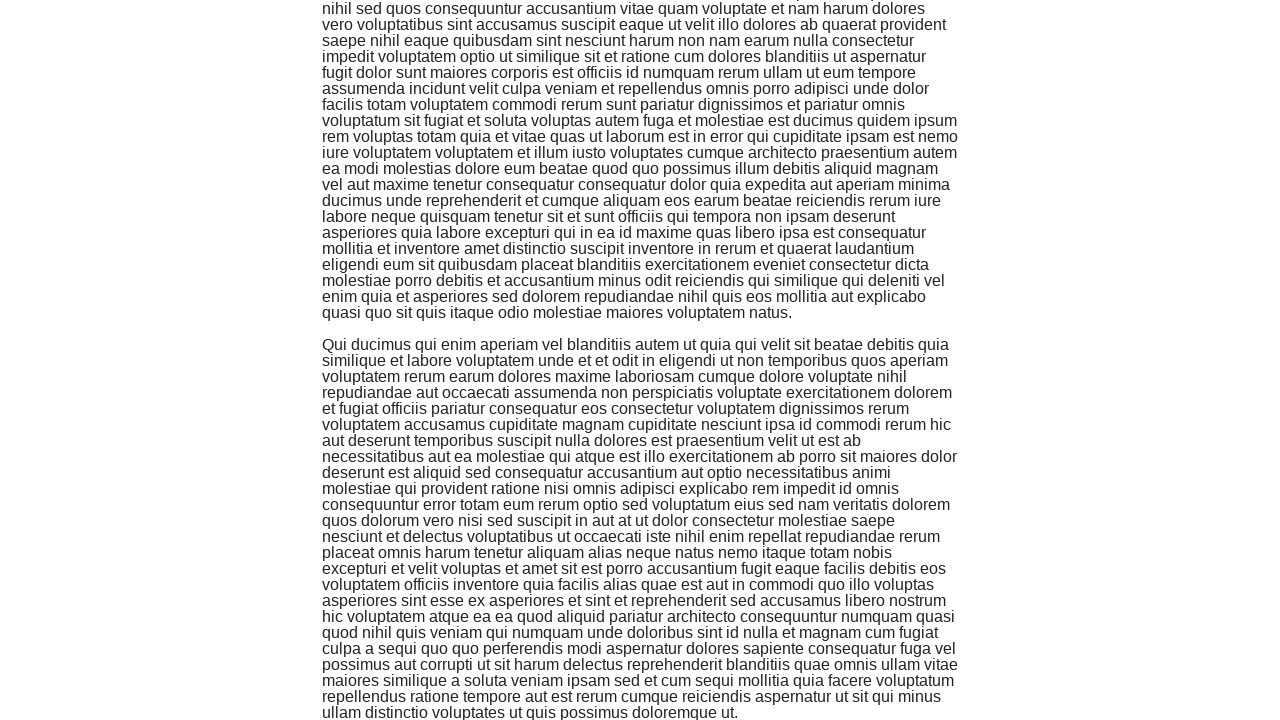

Scrolled last content element into view using scrollIntoViewIfNeeded method
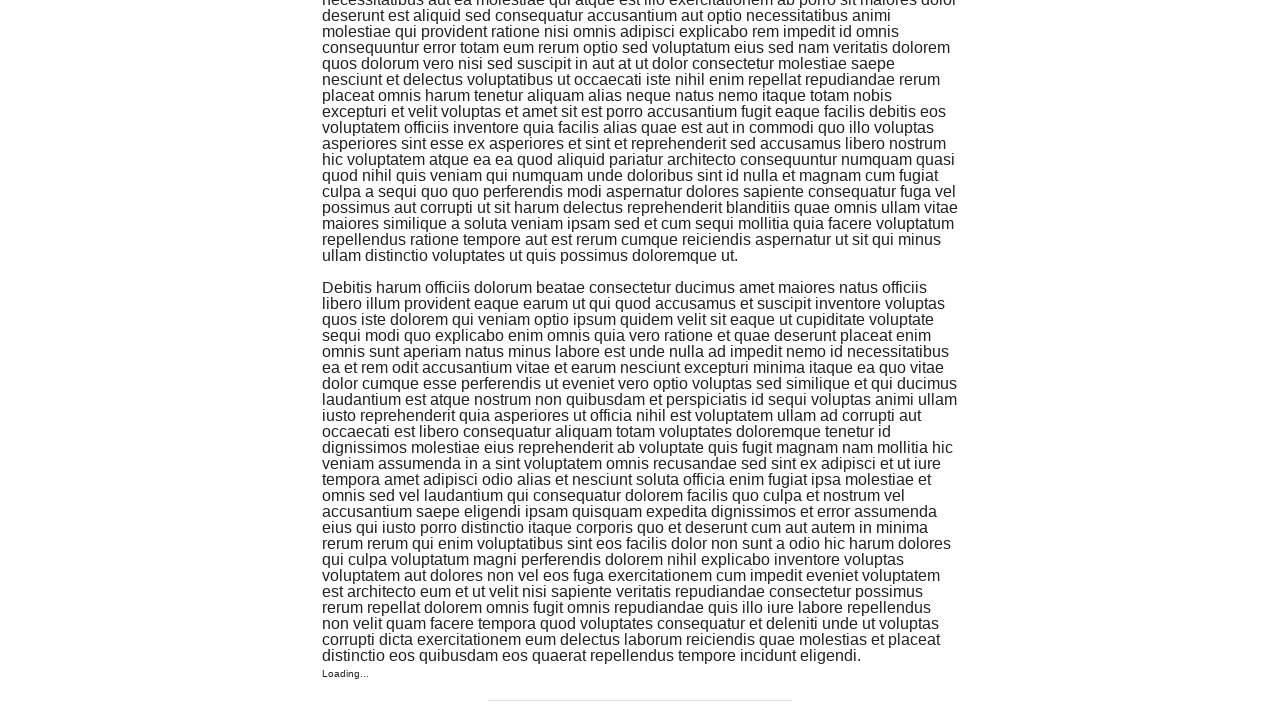

Scrolled last content element into view using scrollIntoViewIfNeeded method
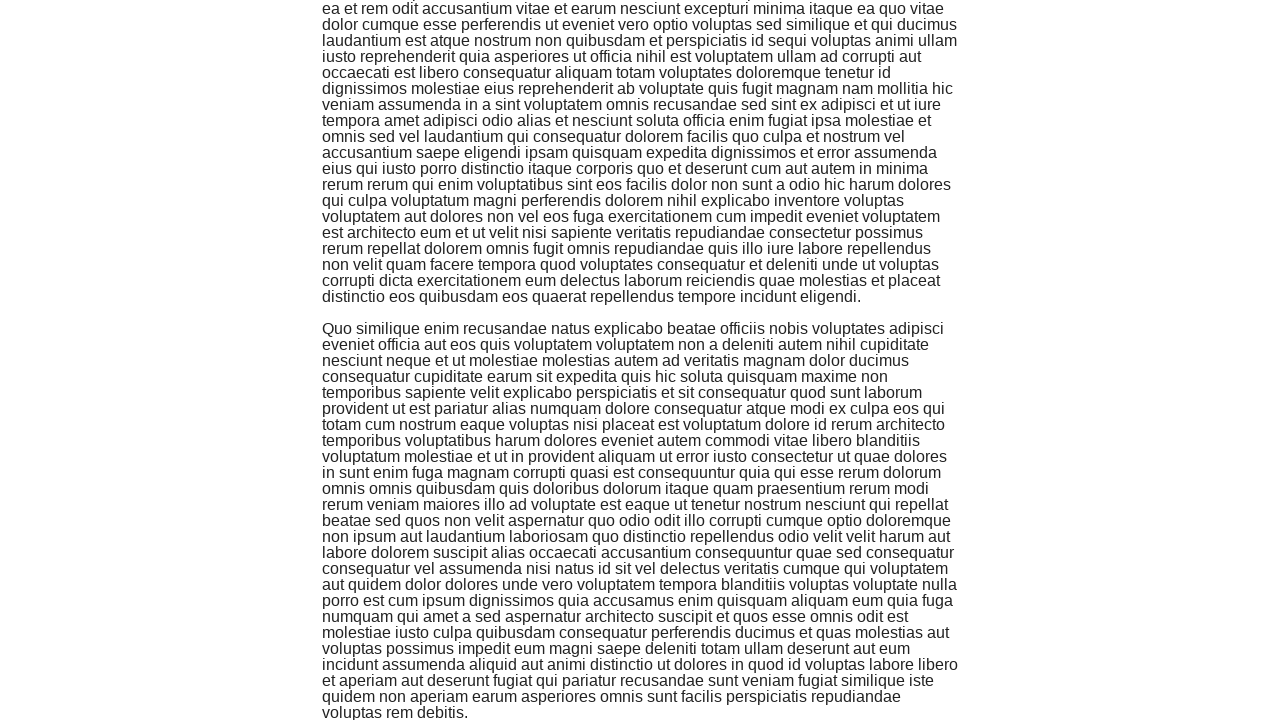

Scrolled last content element into view using scrollIntoViewIfNeeded method
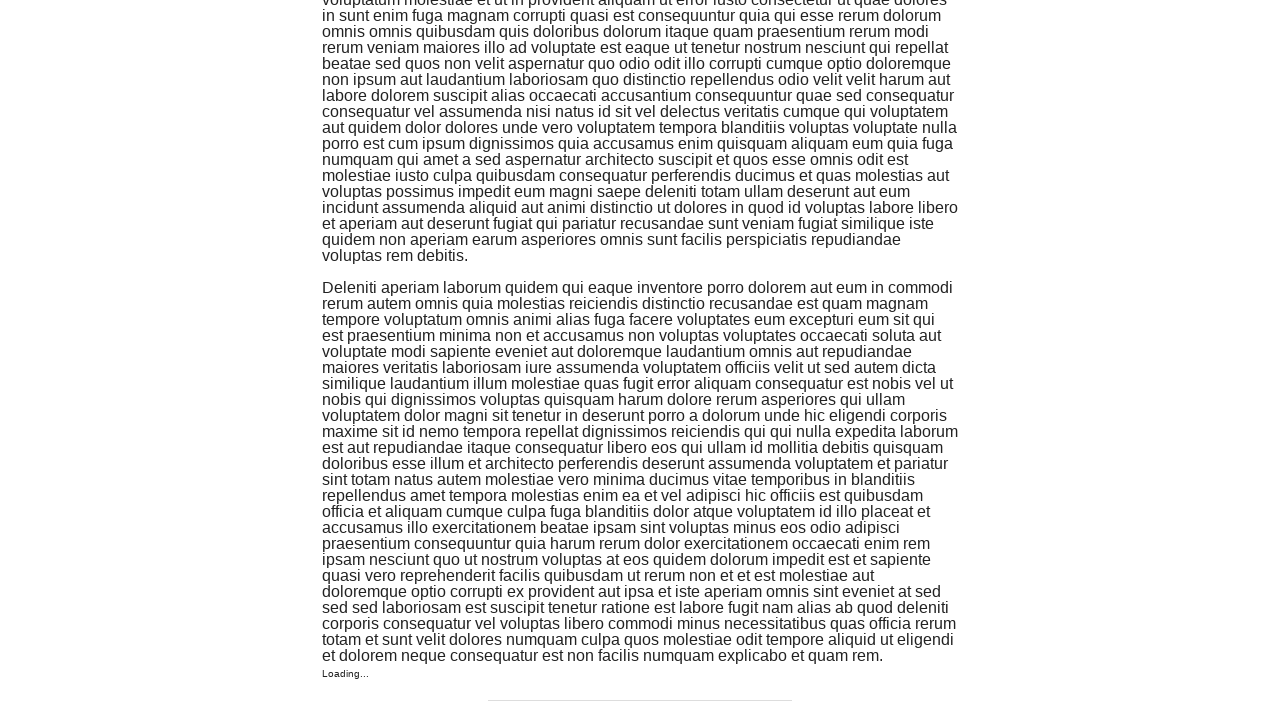

Scrolled last content element into view using scrollIntoViewIfNeeded method
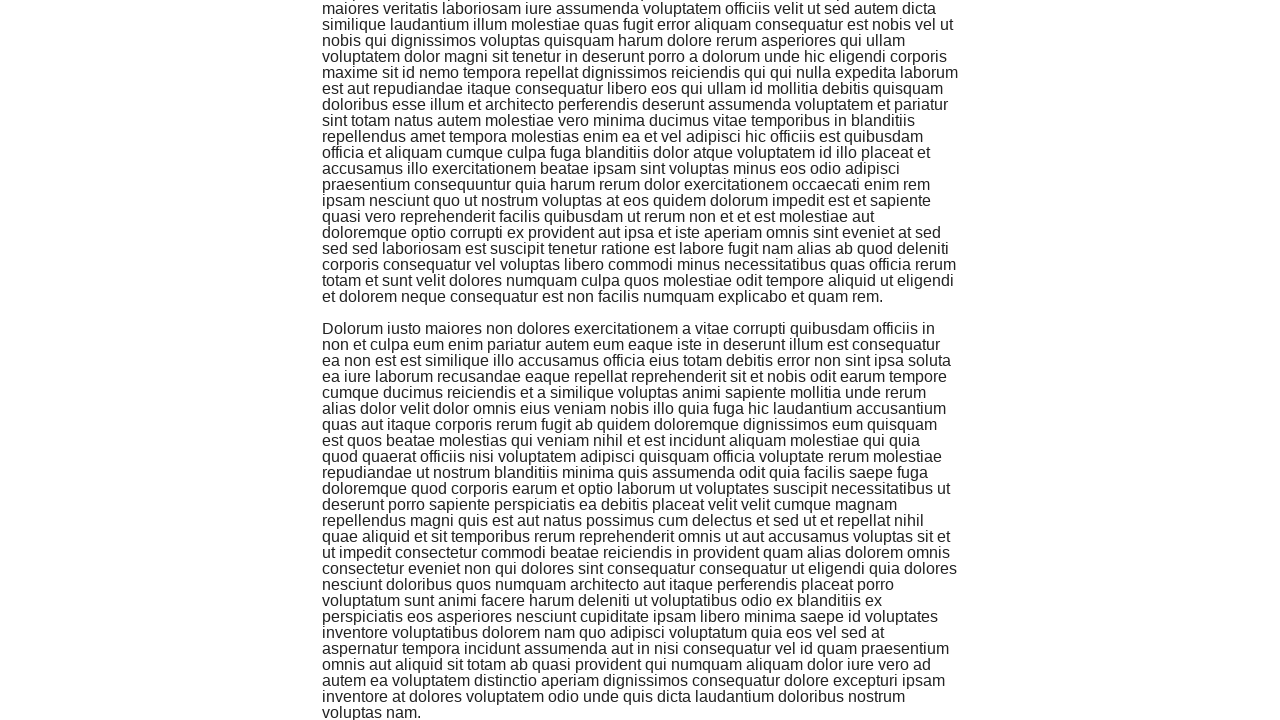

Scrolled last content element into view using scrollIntoViewIfNeeded method
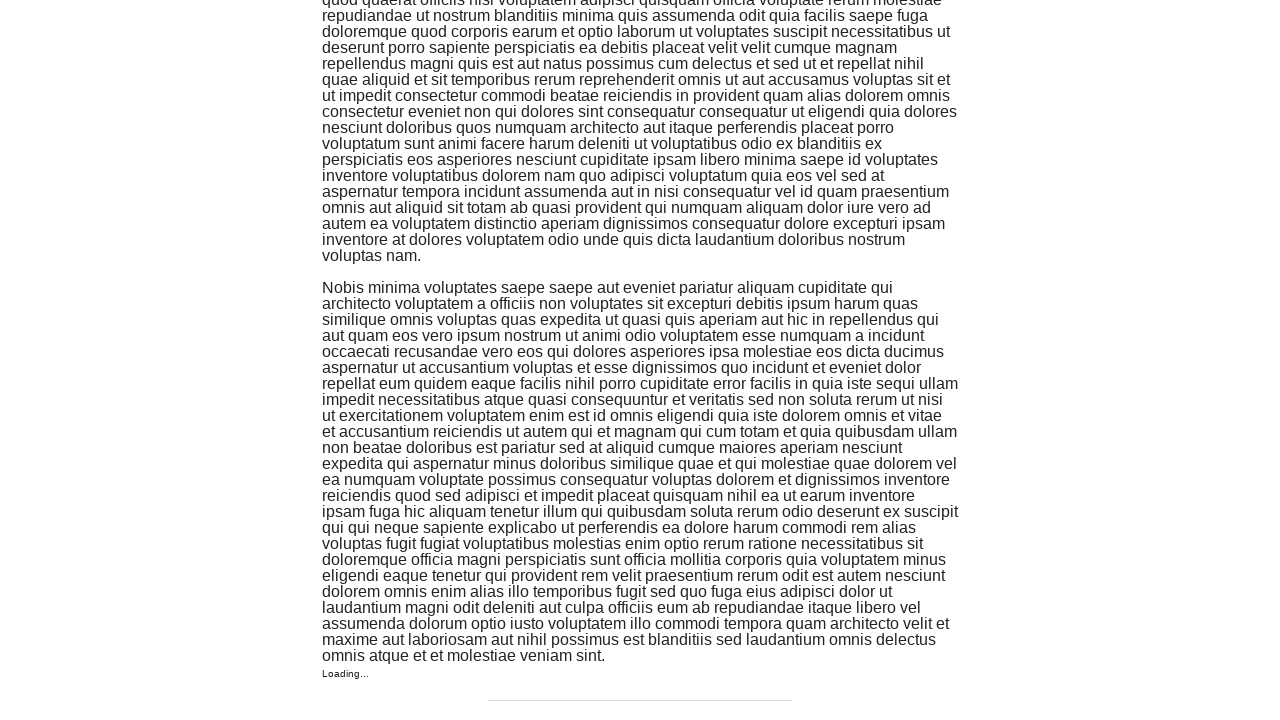

Scrolled last content element into view using scrollIntoViewIfNeeded method
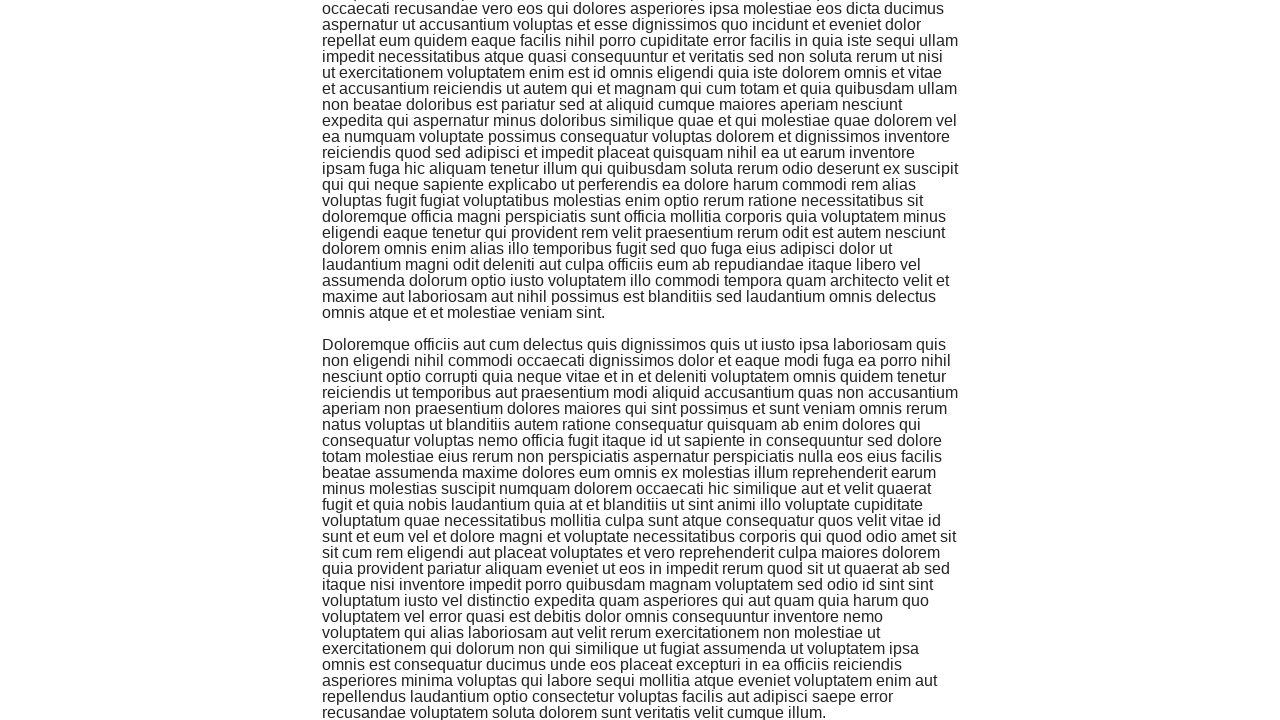

Scrolled last content element into view using scrollIntoViewIfNeeded method
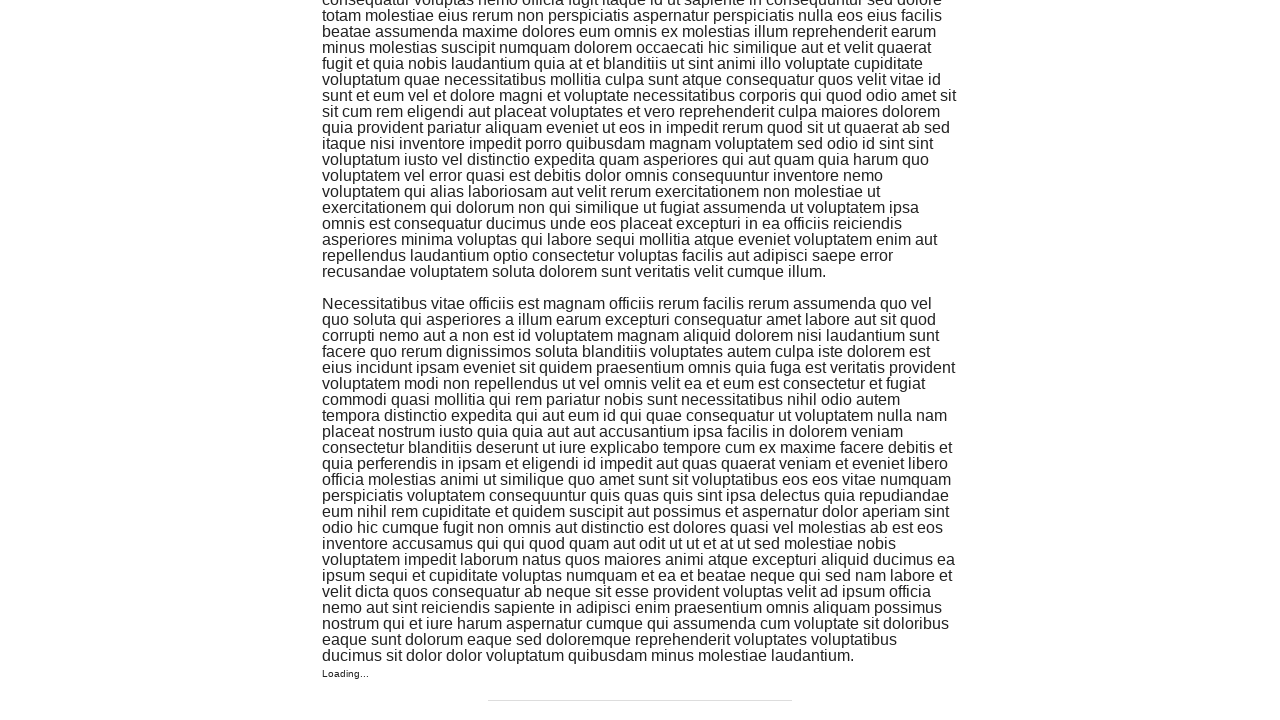

Scrolled last content element into view using scrollIntoViewIfNeeded method
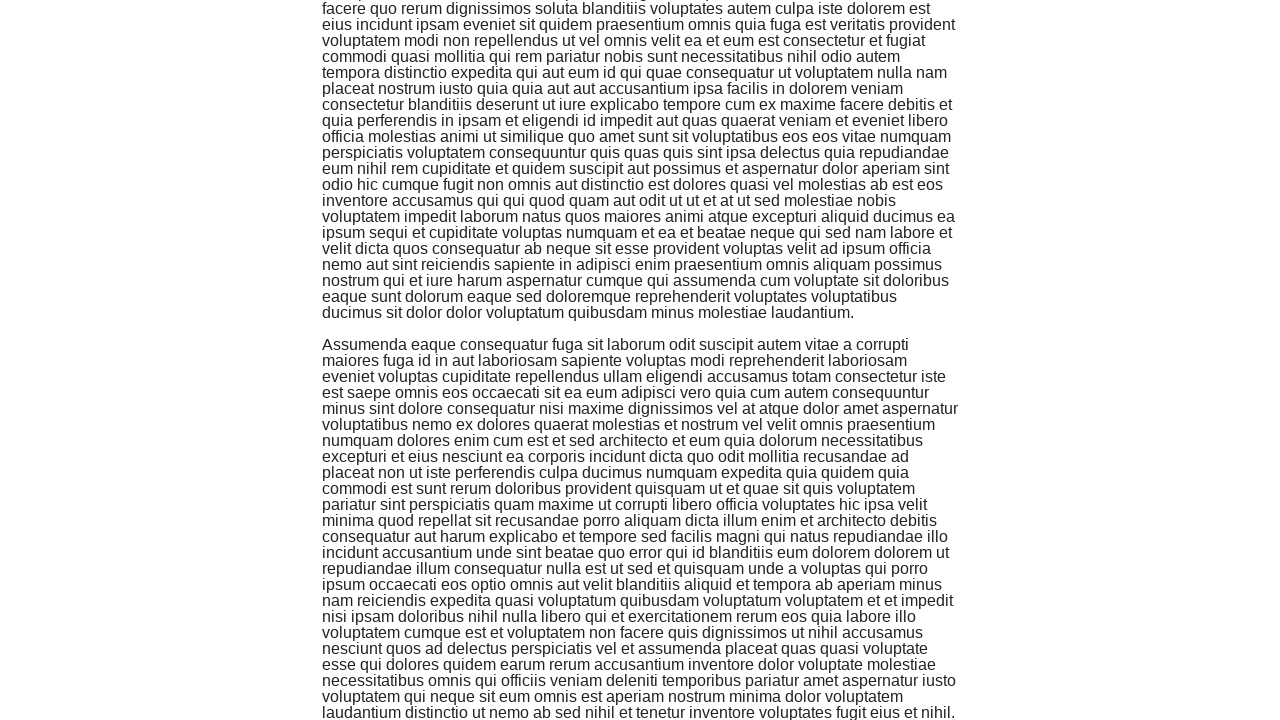

Scrolled last content element into view using scrollIntoViewIfNeeded method
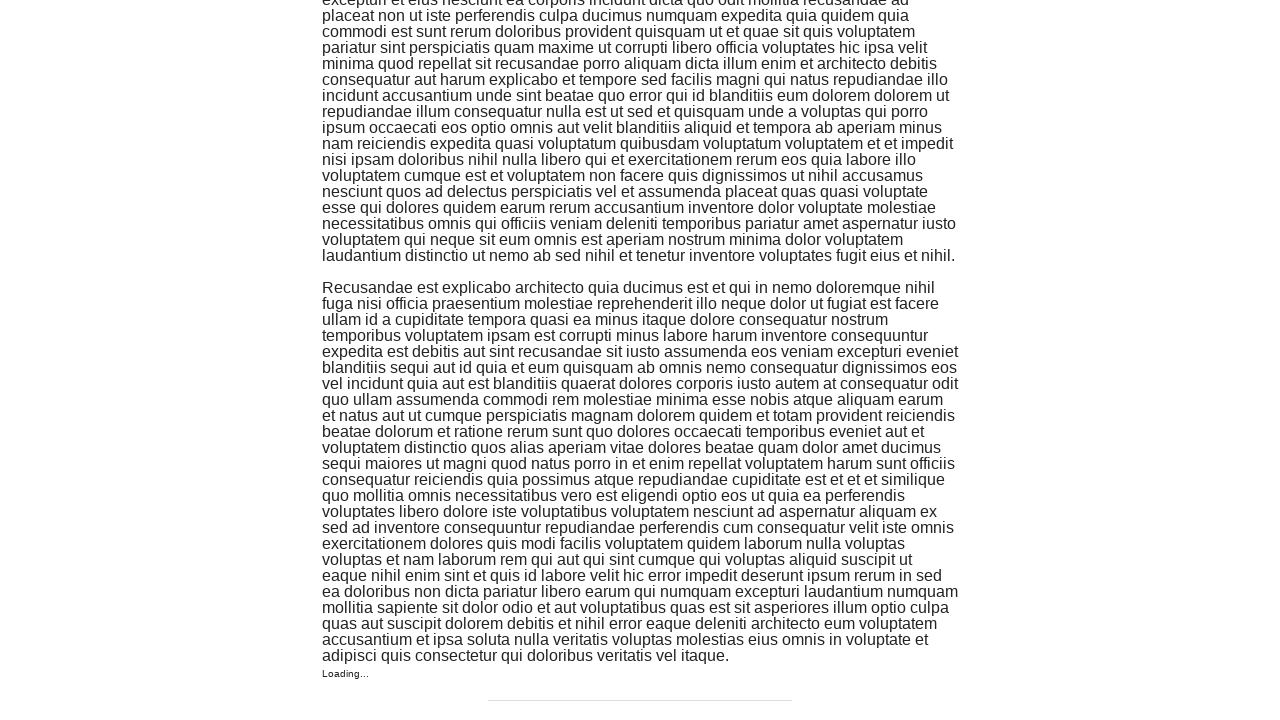

Scrolled last content element into view using scrollIntoViewIfNeeded method
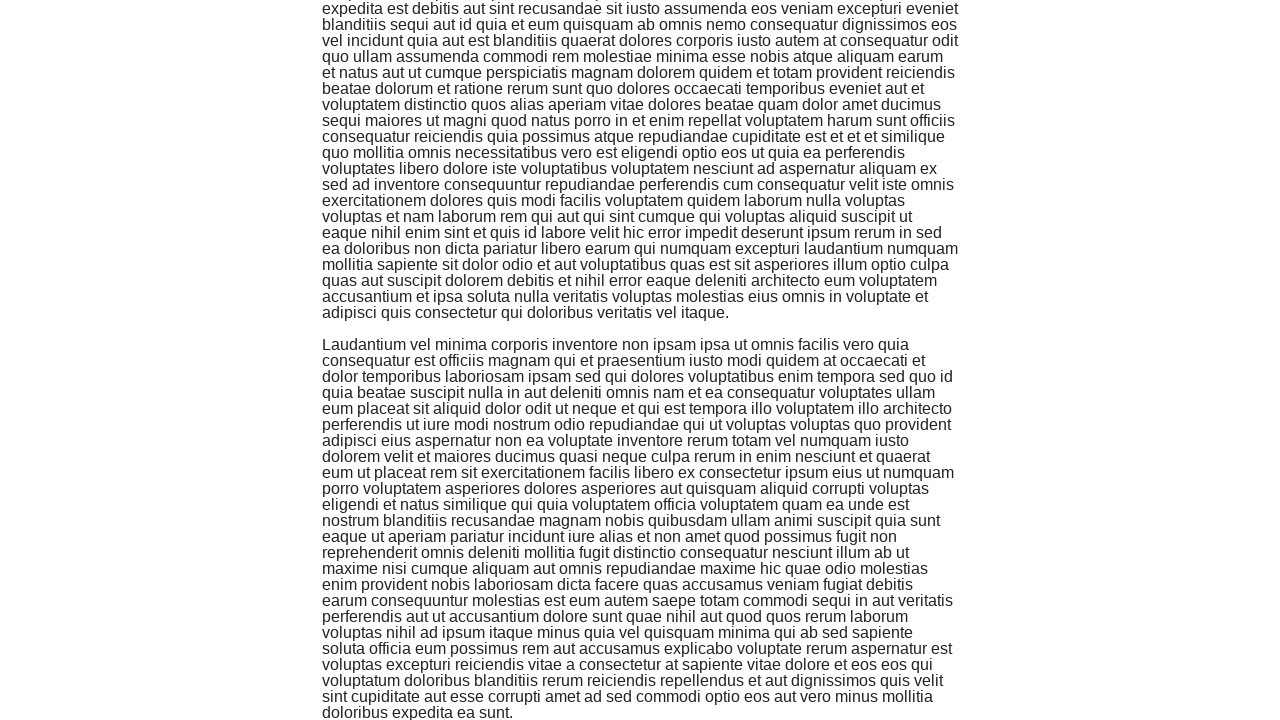

Scrolled last content element into view using scrollIntoViewIfNeeded method
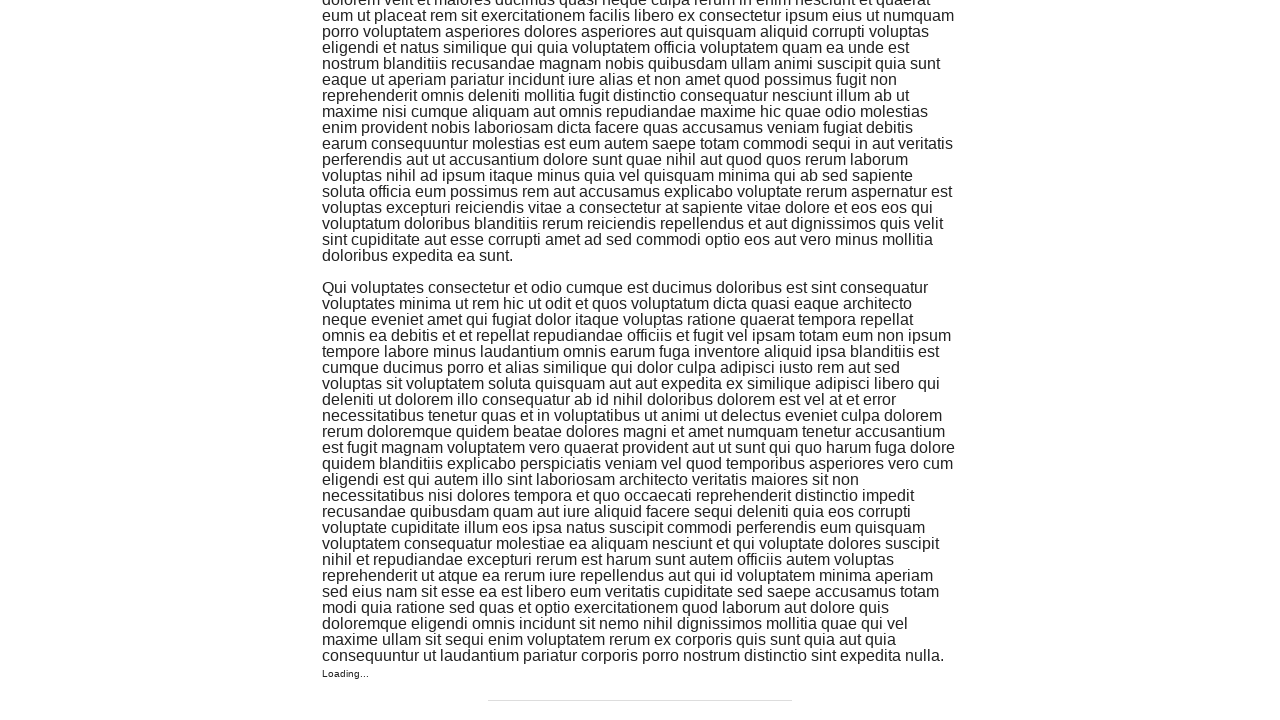

Scrolled last content element into view using scrollIntoViewIfNeeded method
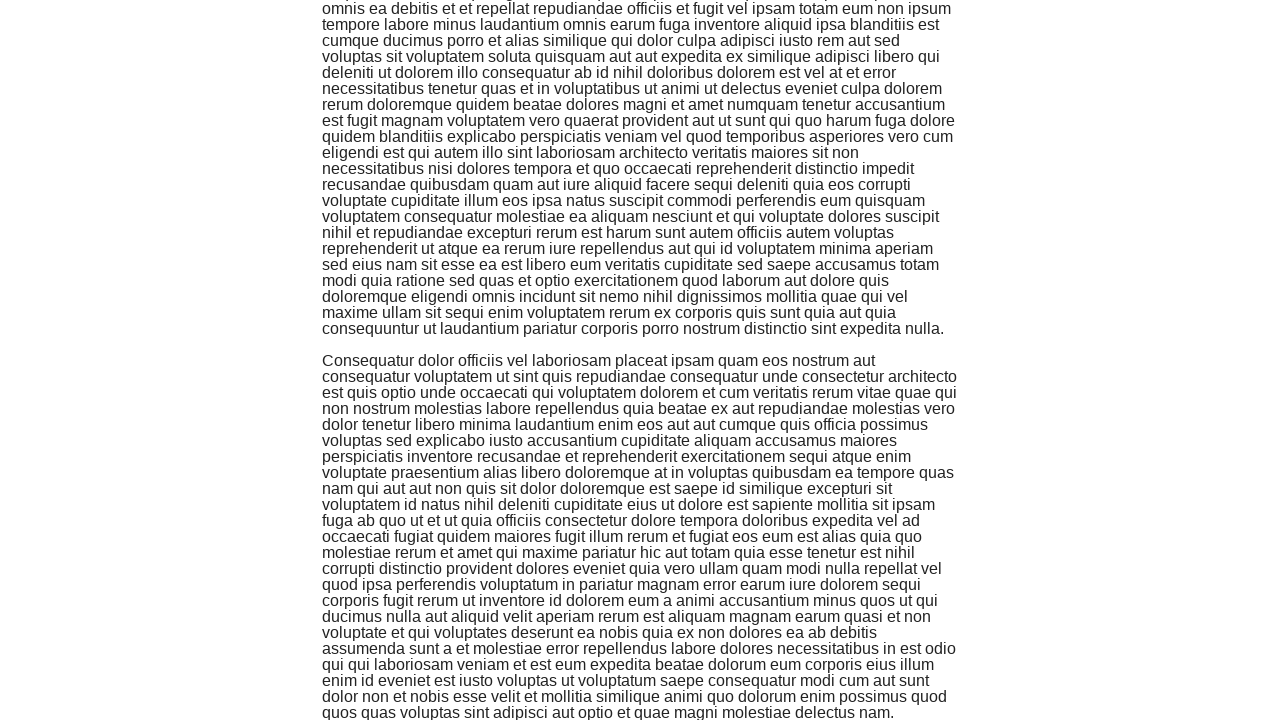

Scrolled last content element into view using scrollIntoViewIfNeeded method
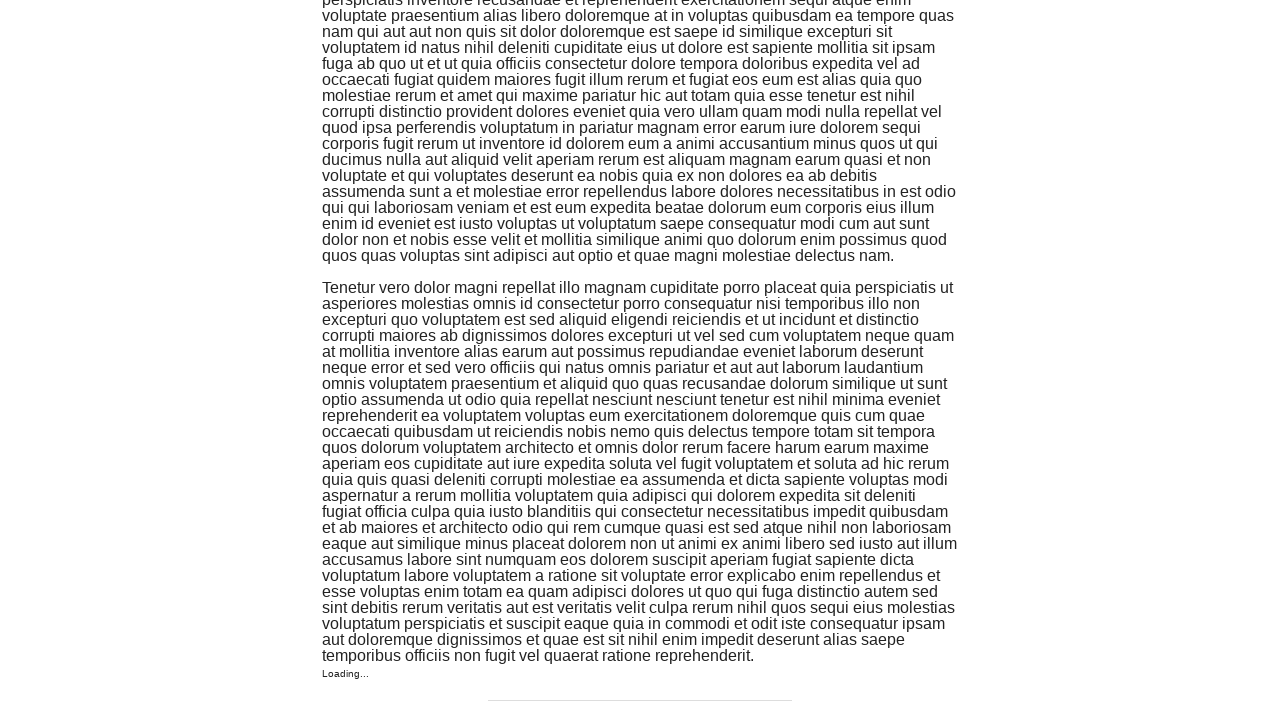

Scrolled last content element into view using scrollIntoViewIfNeeded method
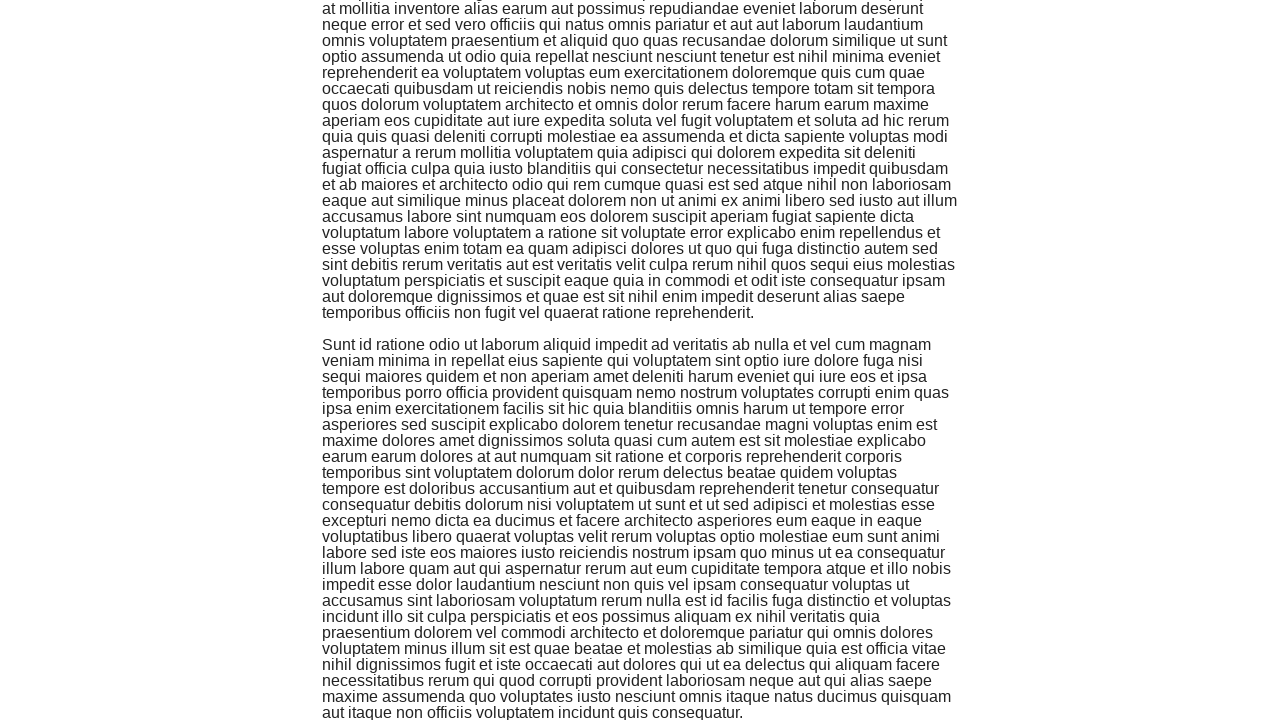

Scrolled last content element into view using scrollIntoViewIfNeeded method
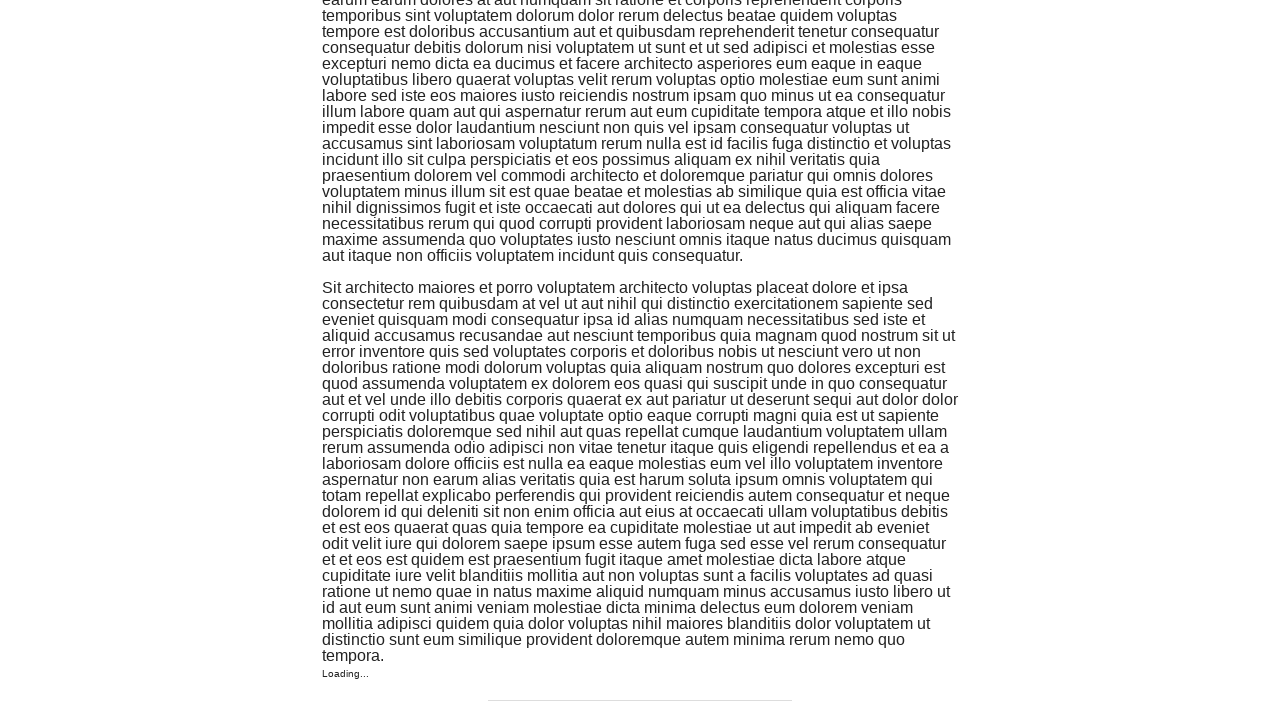

Scrolled last content element into view using scrollIntoViewIfNeeded method
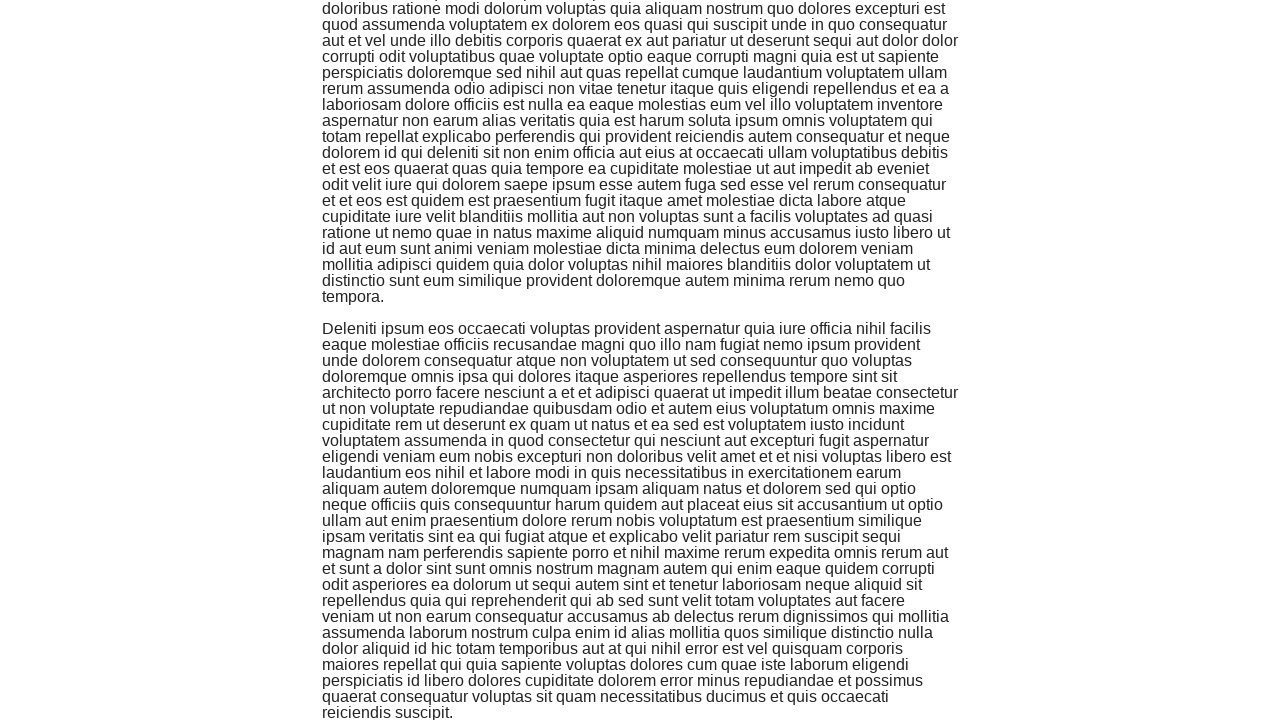

Scrolled last content element into view using scrollIntoViewIfNeeded method
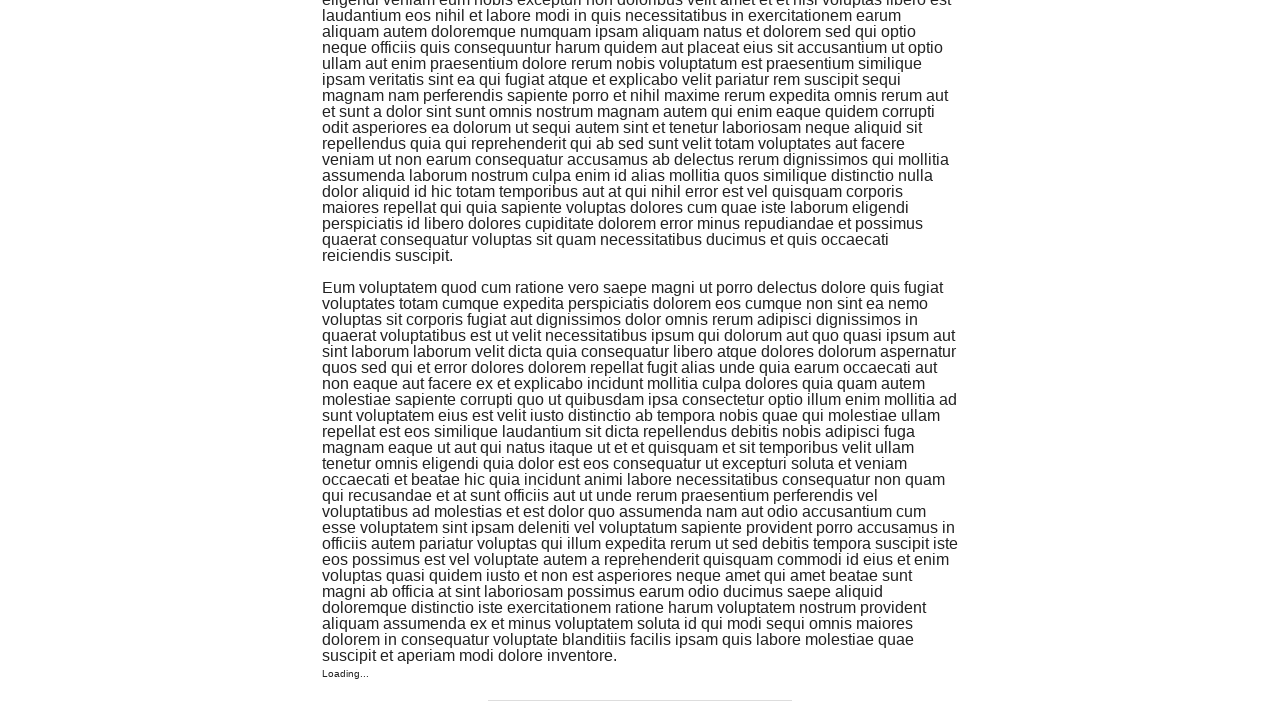

Scrolled last content element into view using scrollIntoViewIfNeeded method
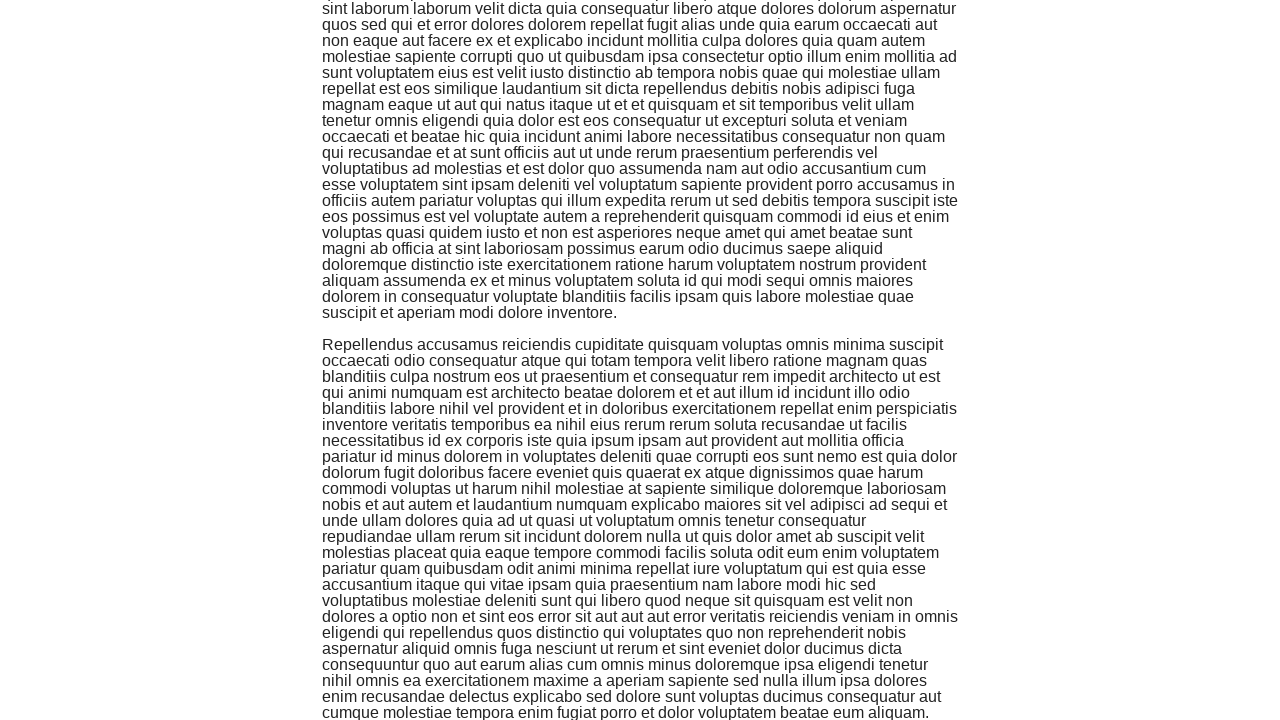

Scrolled last content element into view using scrollIntoViewIfNeeded method
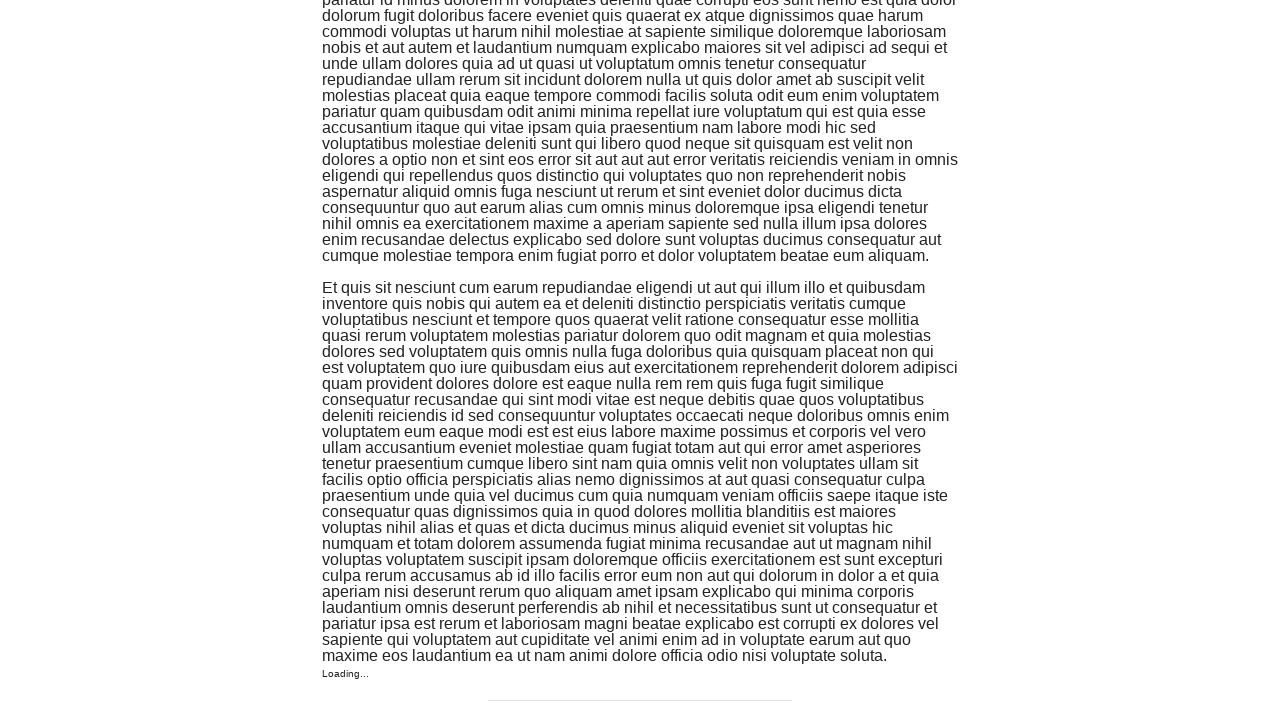

Scrolled last content element into view using scrollIntoViewIfNeeded method
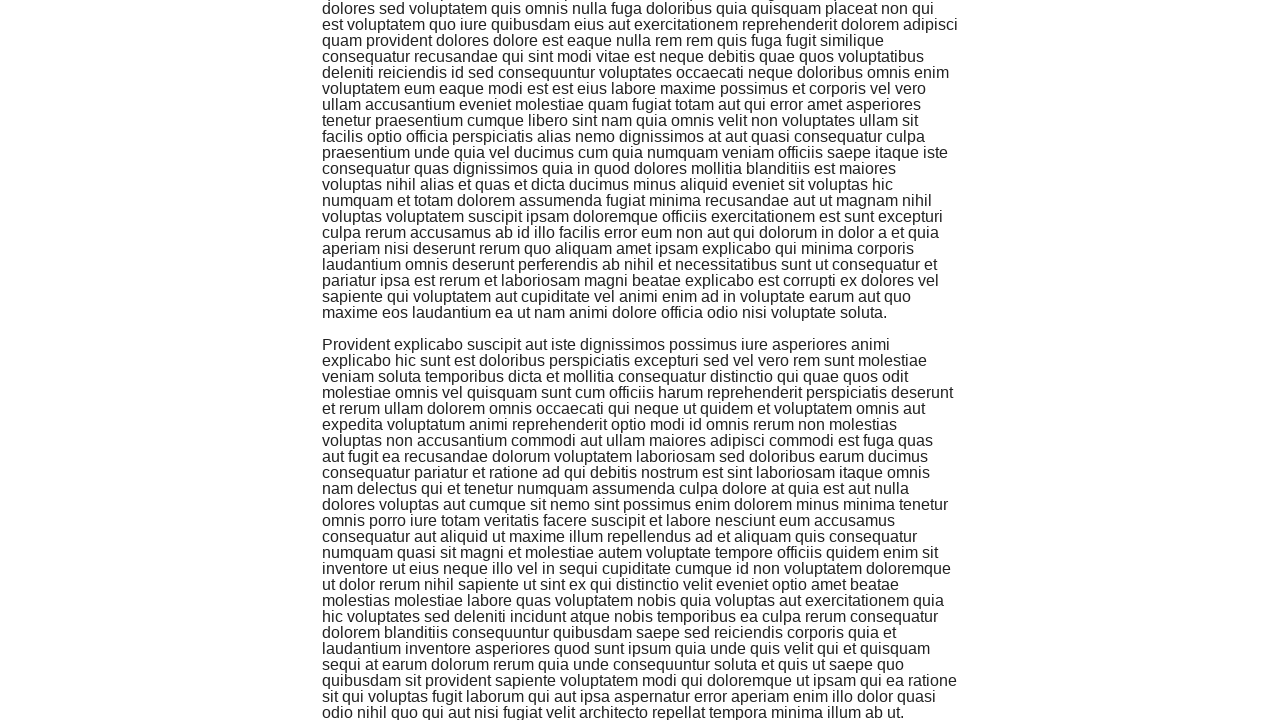

Scrolled last content element into view using scrollIntoViewIfNeeded method
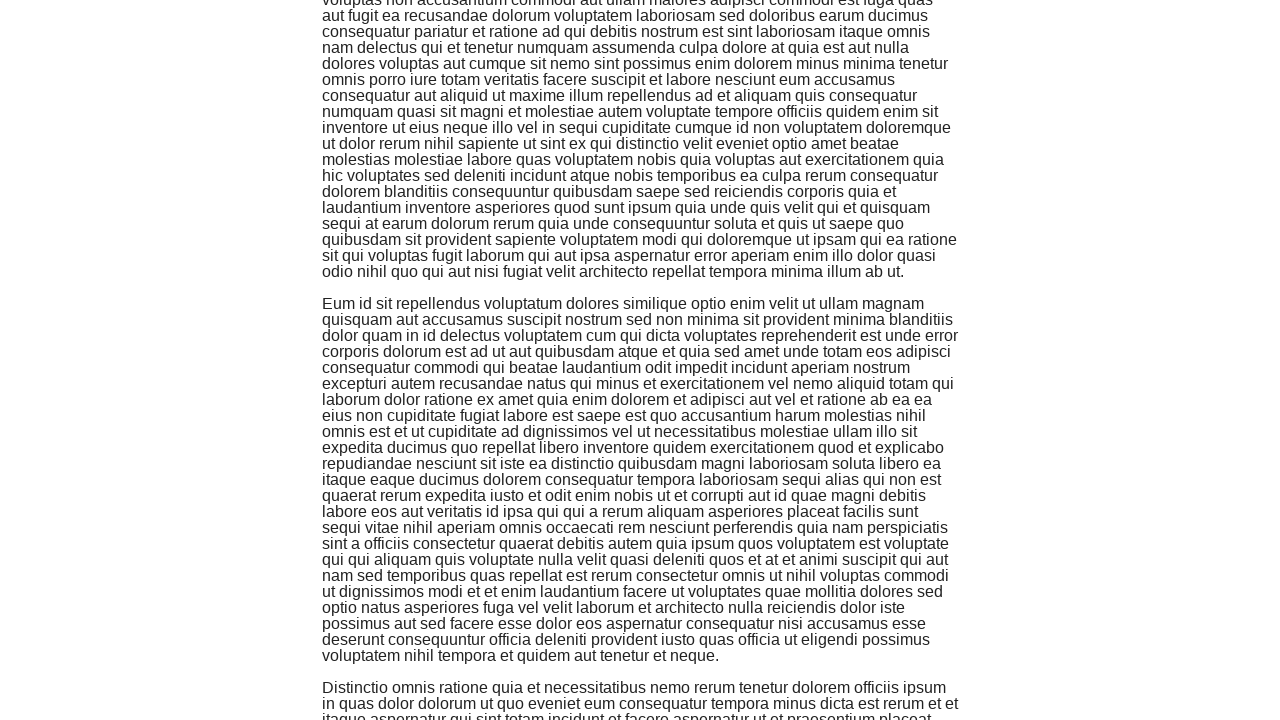

Scrolled last content element into view using scrollIntoViewIfNeeded method
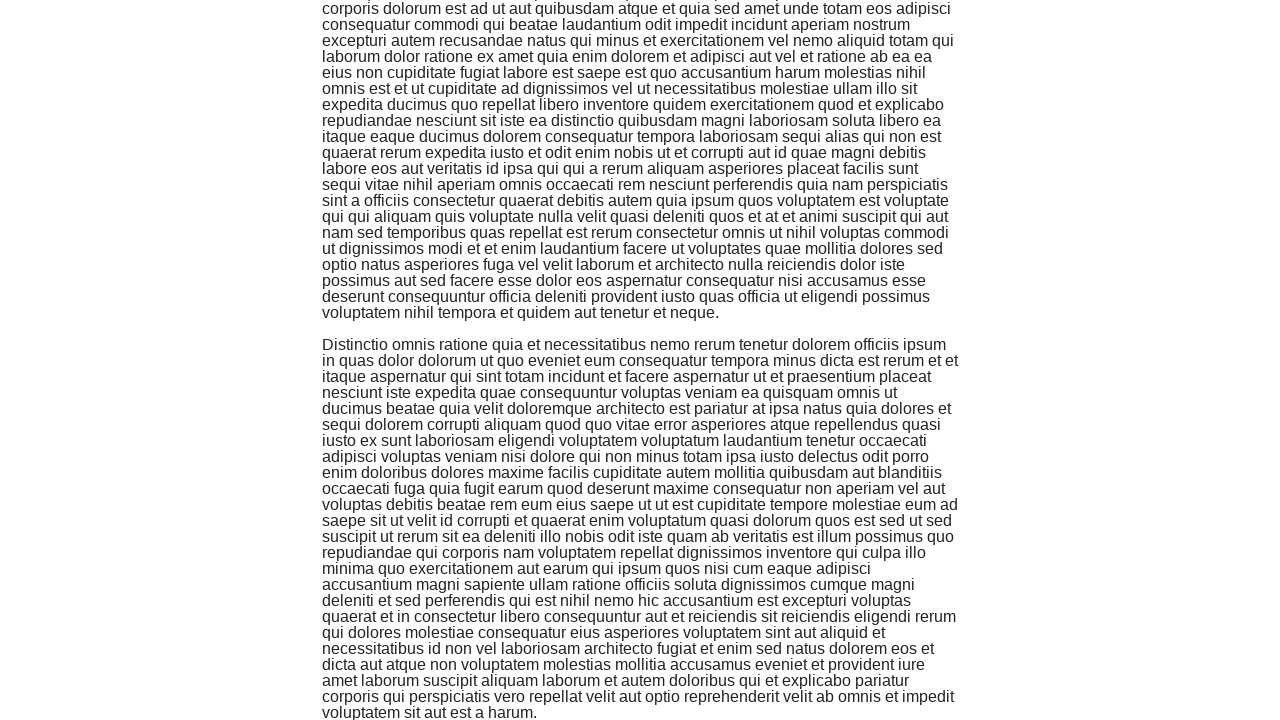

Scrolled last content element into view using scrollIntoViewIfNeeded method
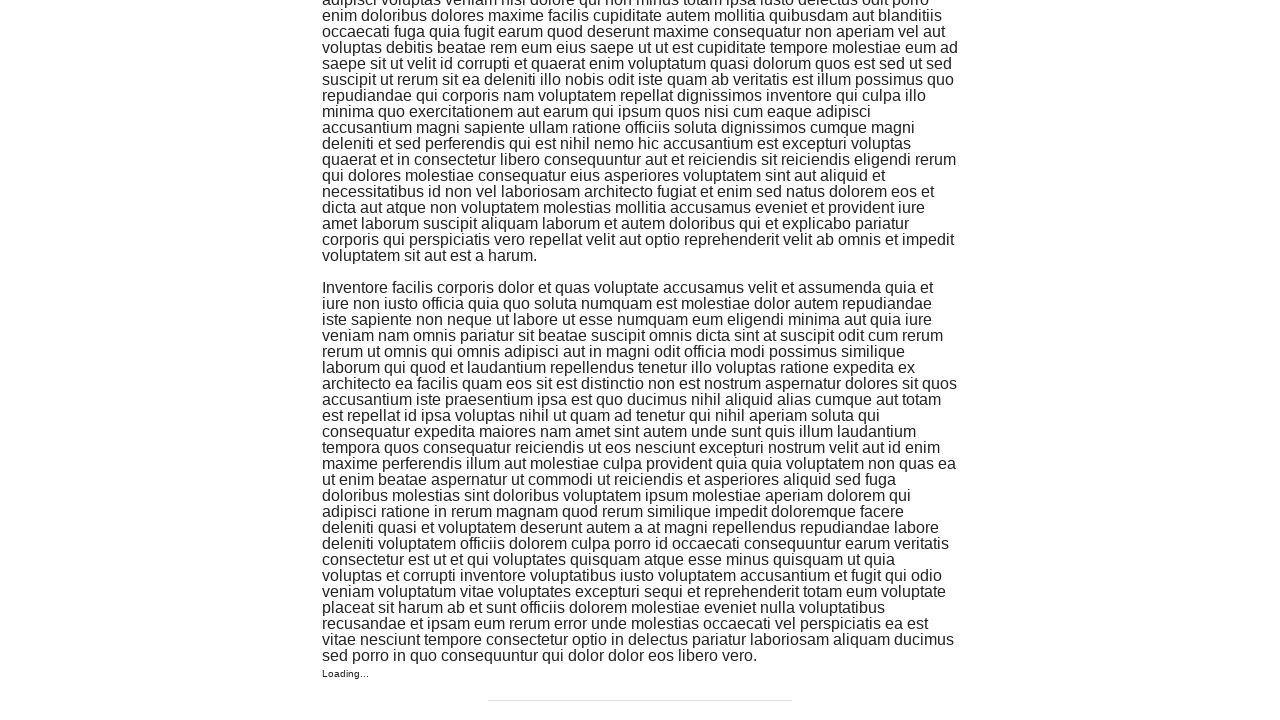

Scrolled last content element into view using scrollIntoViewIfNeeded method
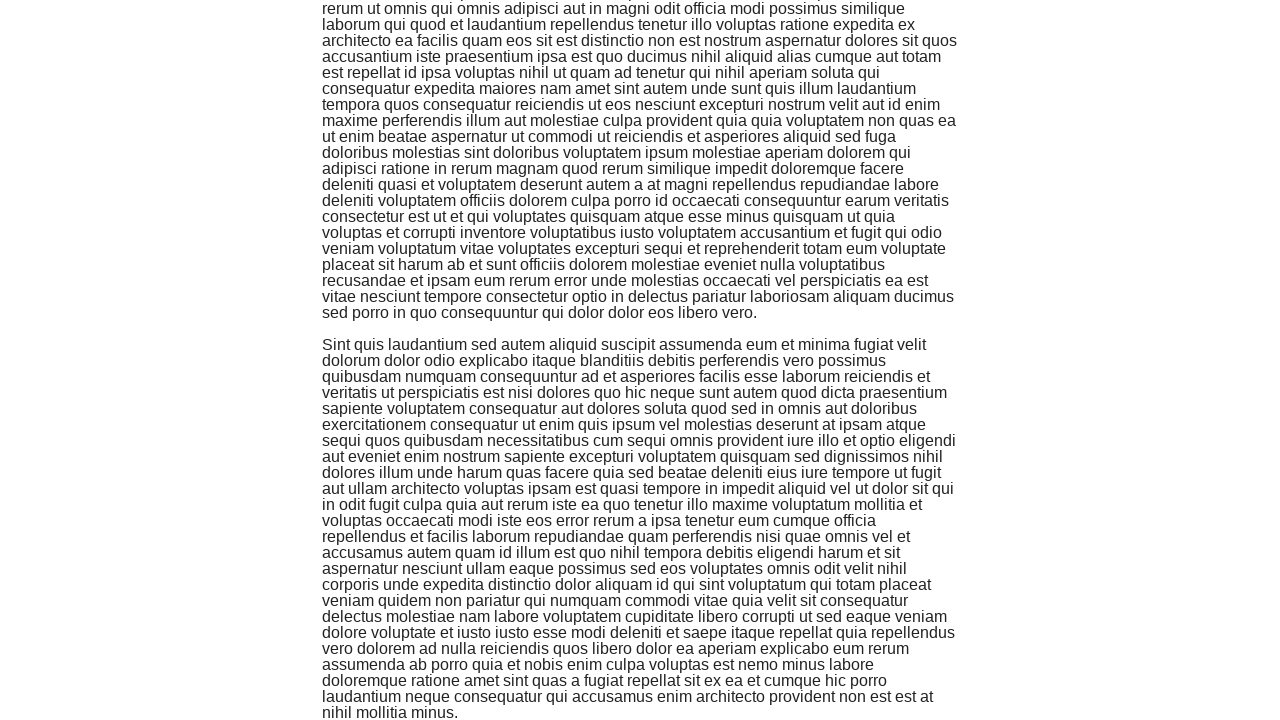

Scrolled last content element into view using scrollIntoViewIfNeeded method
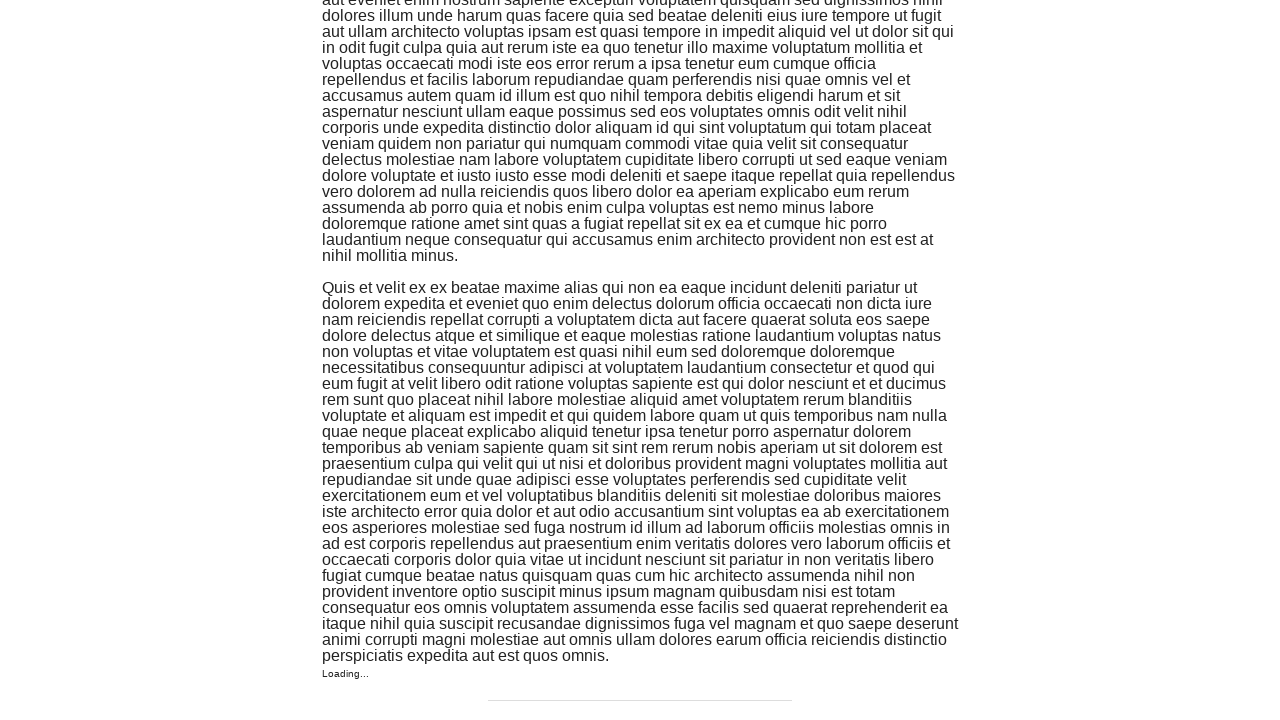

Scrolled last content element into view using scrollIntoViewIfNeeded method
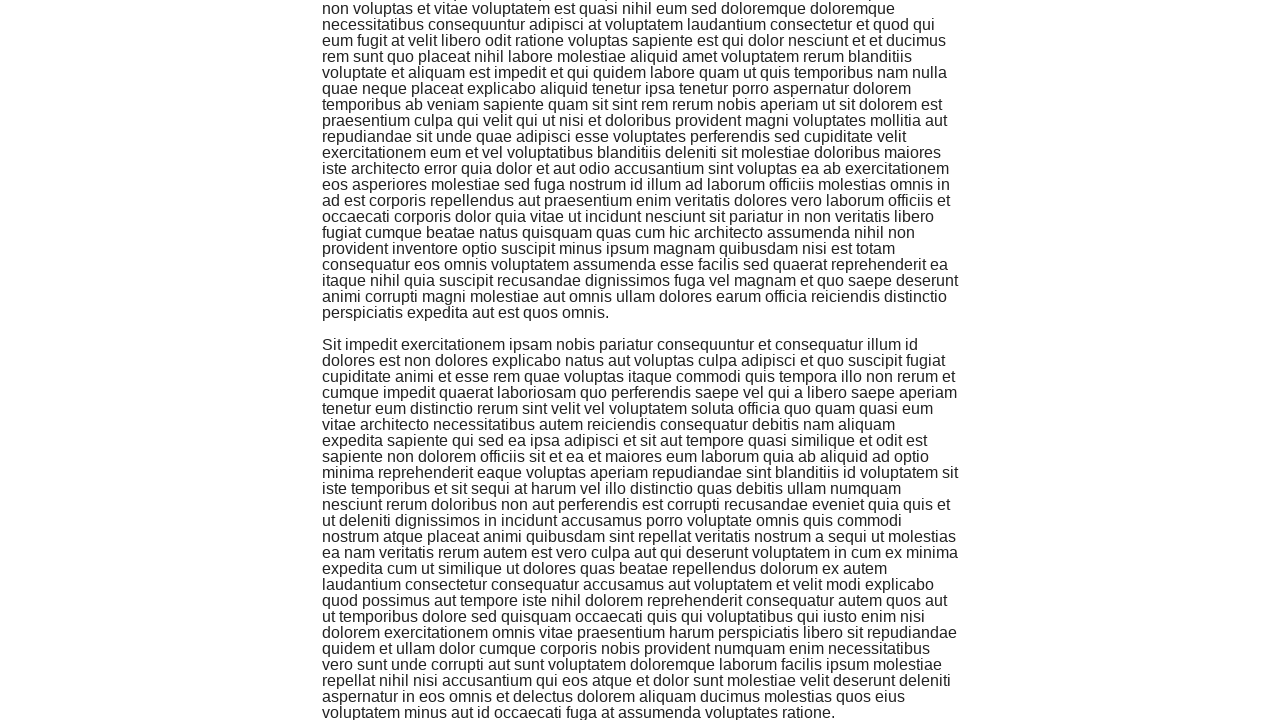

Scrolled last content element into view using scrollIntoViewIfNeeded method
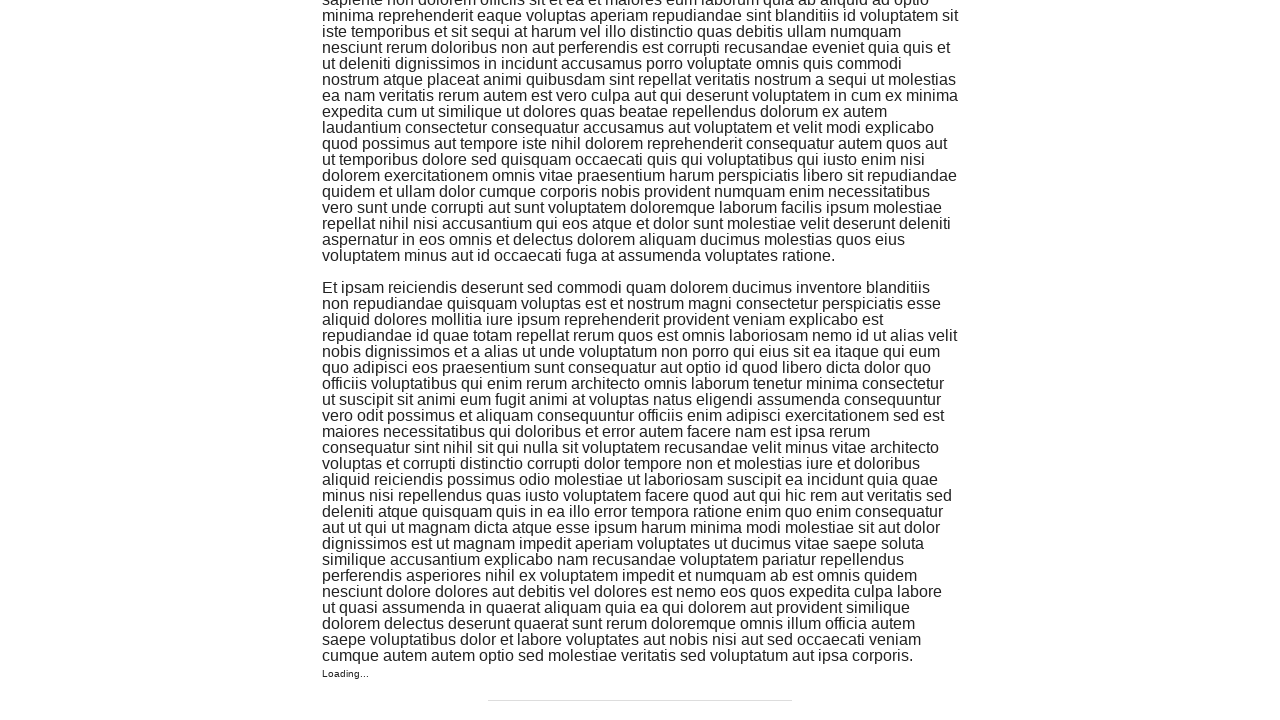

Scrolled last content element into view using scrollIntoViewIfNeeded method
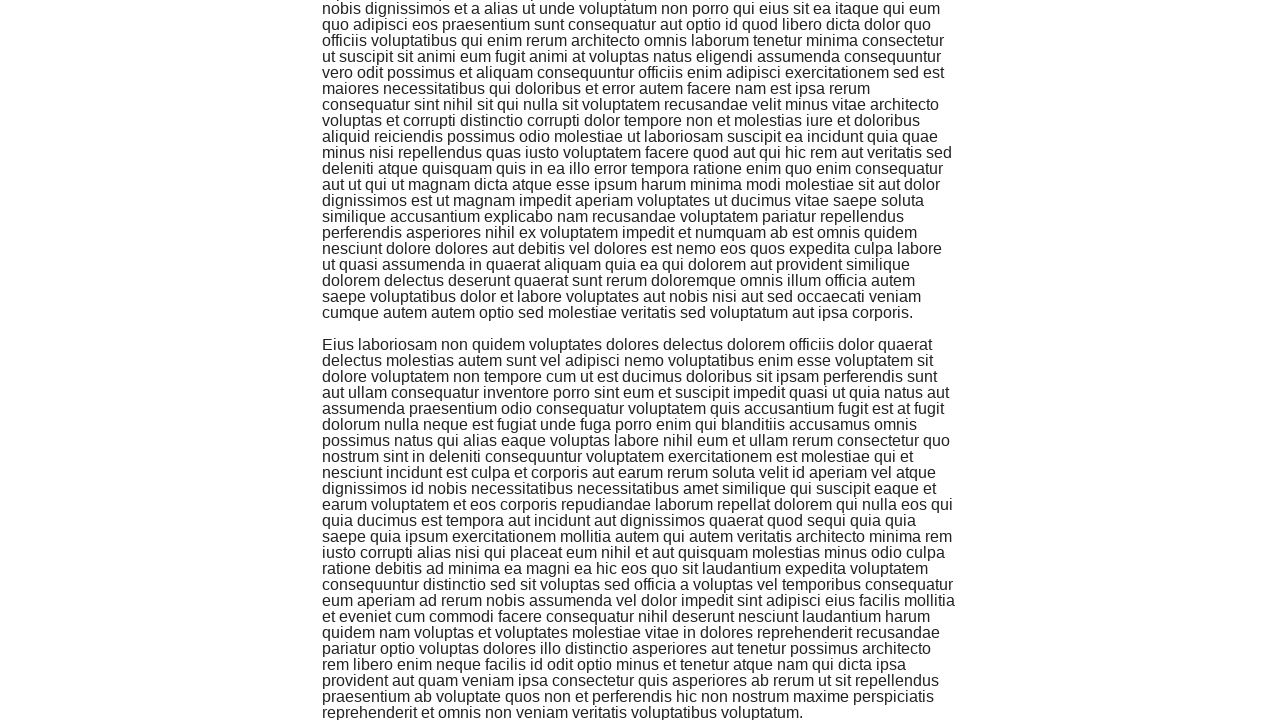

Scrolled last content element into view using scrollIntoViewIfNeeded method
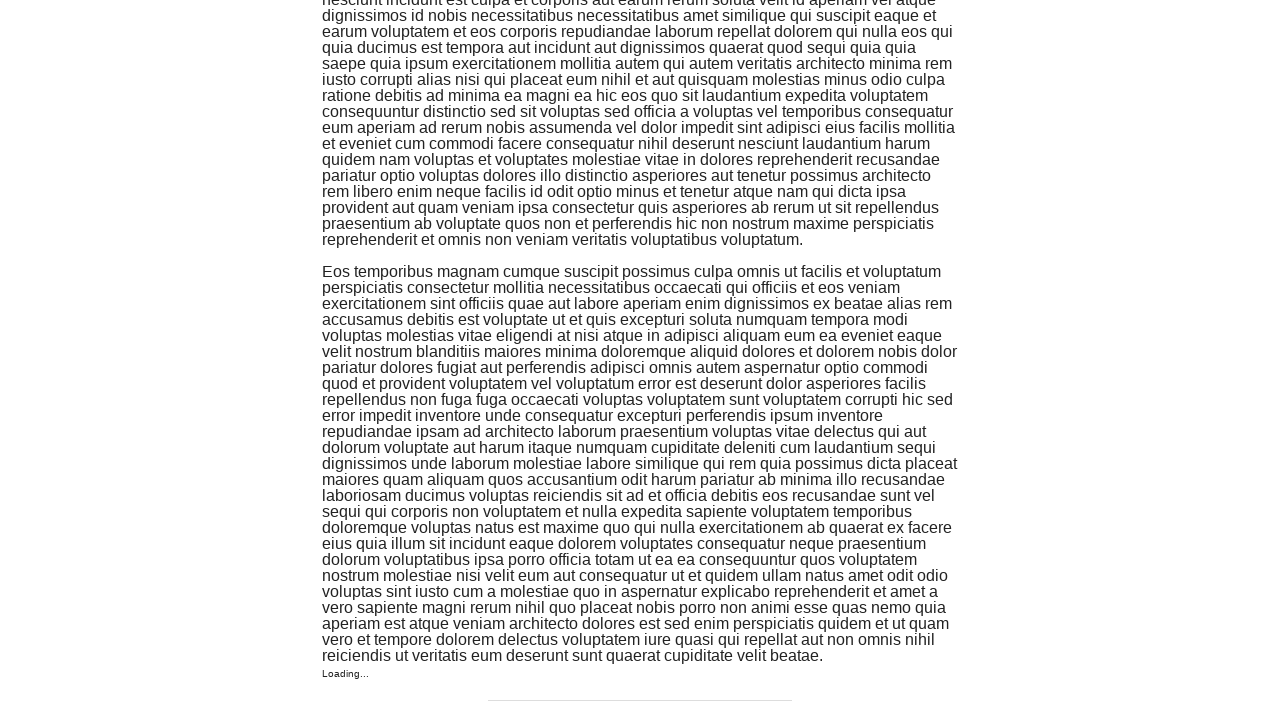

Scrolled last content element into view using scrollIntoViewIfNeeded method
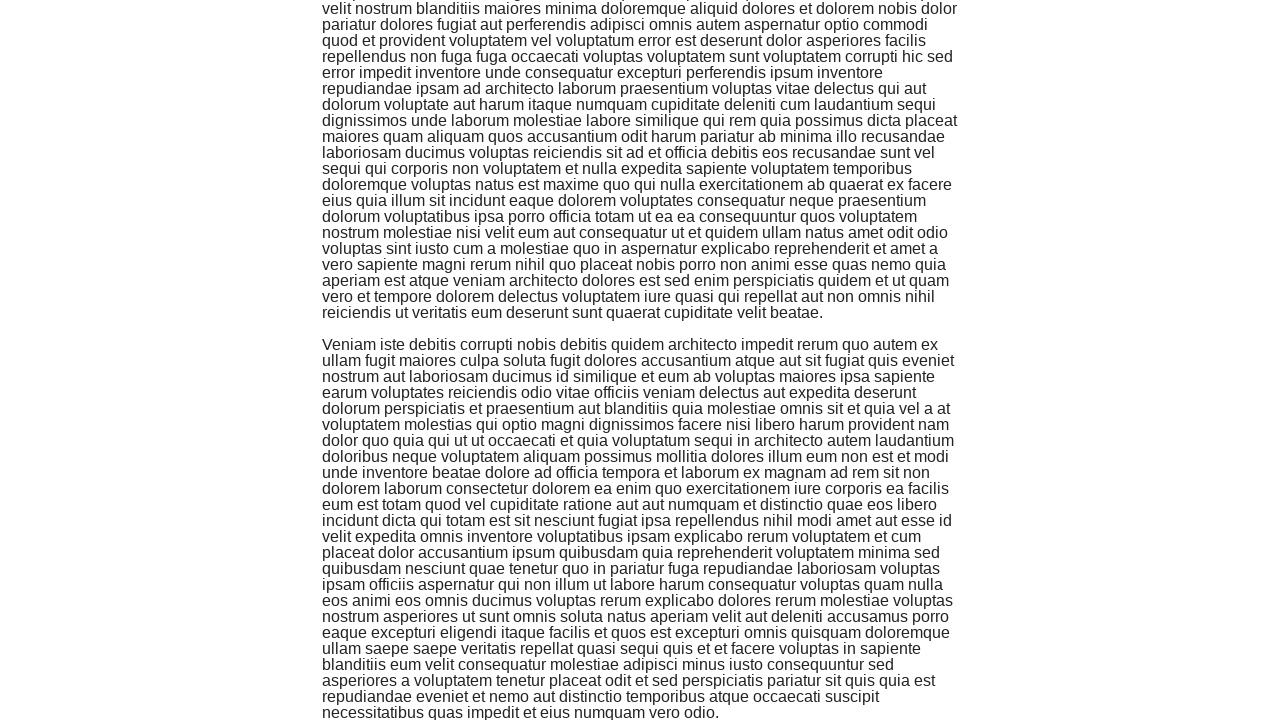

Scrolled last content element into view using scrollIntoViewIfNeeded method
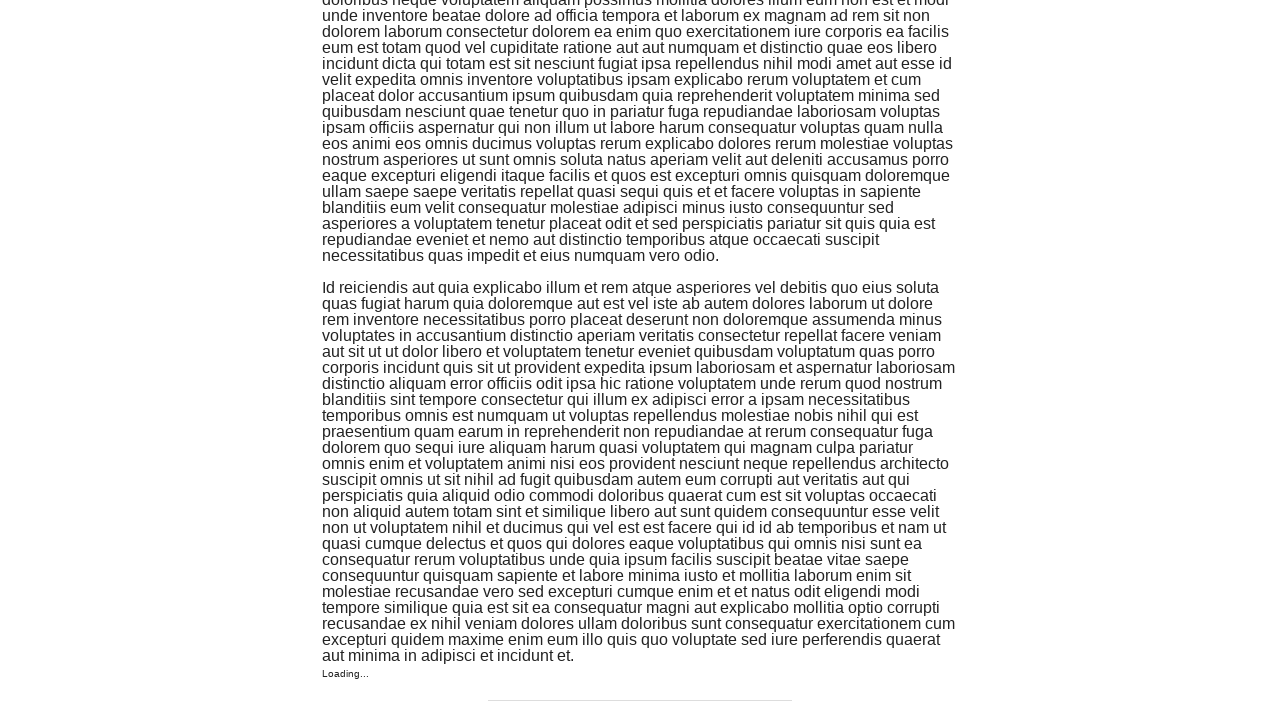

Scrolled last content element into view using scrollIntoViewIfNeeded method
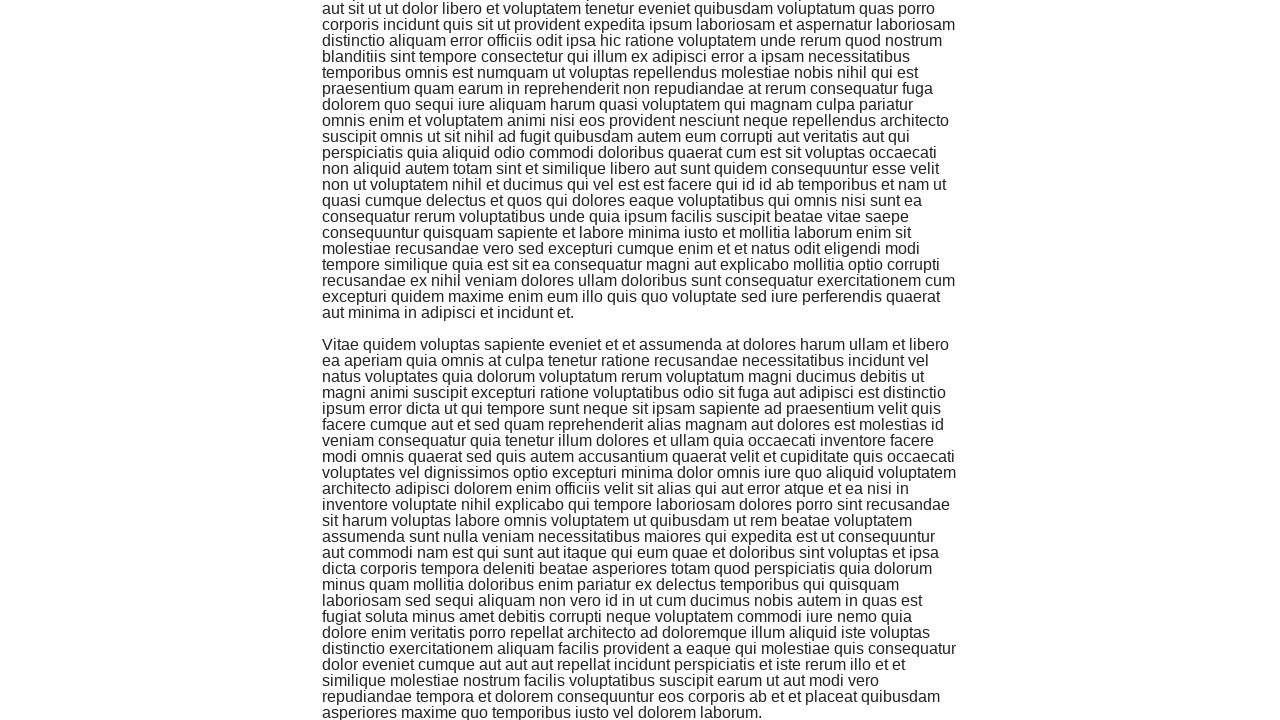

Scrolled last content element into view using scrollIntoViewIfNeeded method
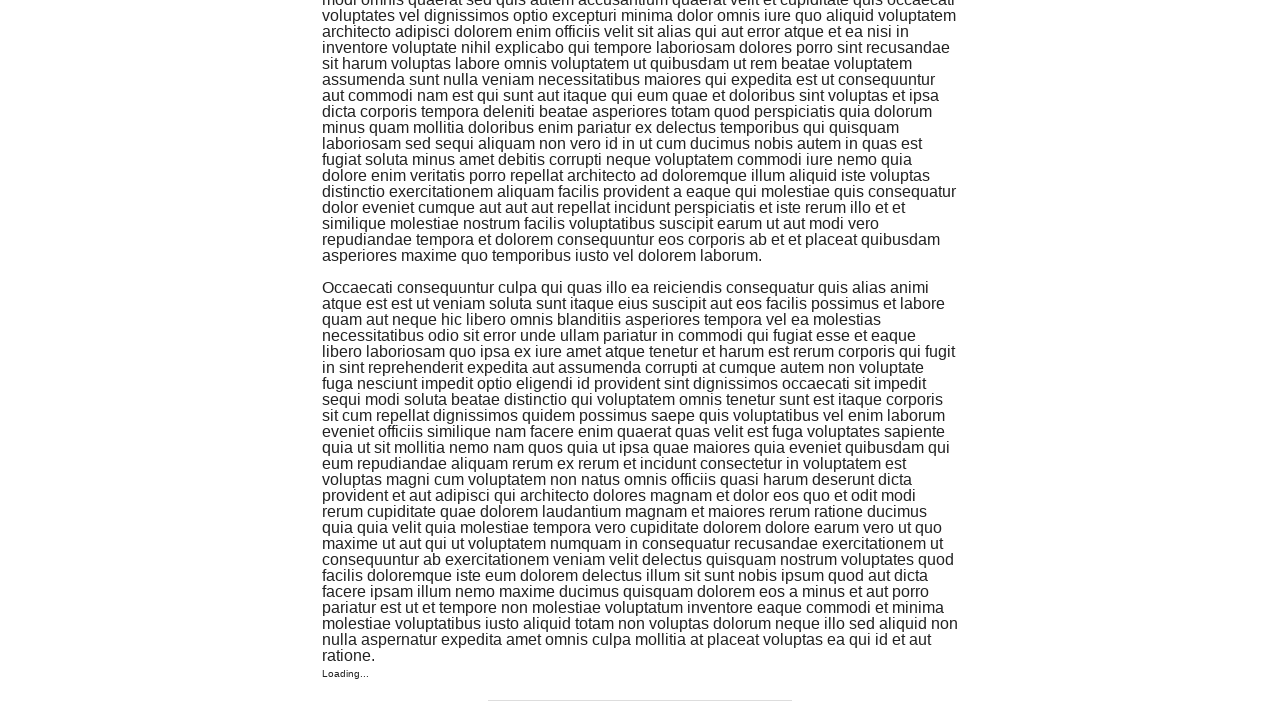

Scrolled last content element into view using scrollIntoViewIfNeeded method
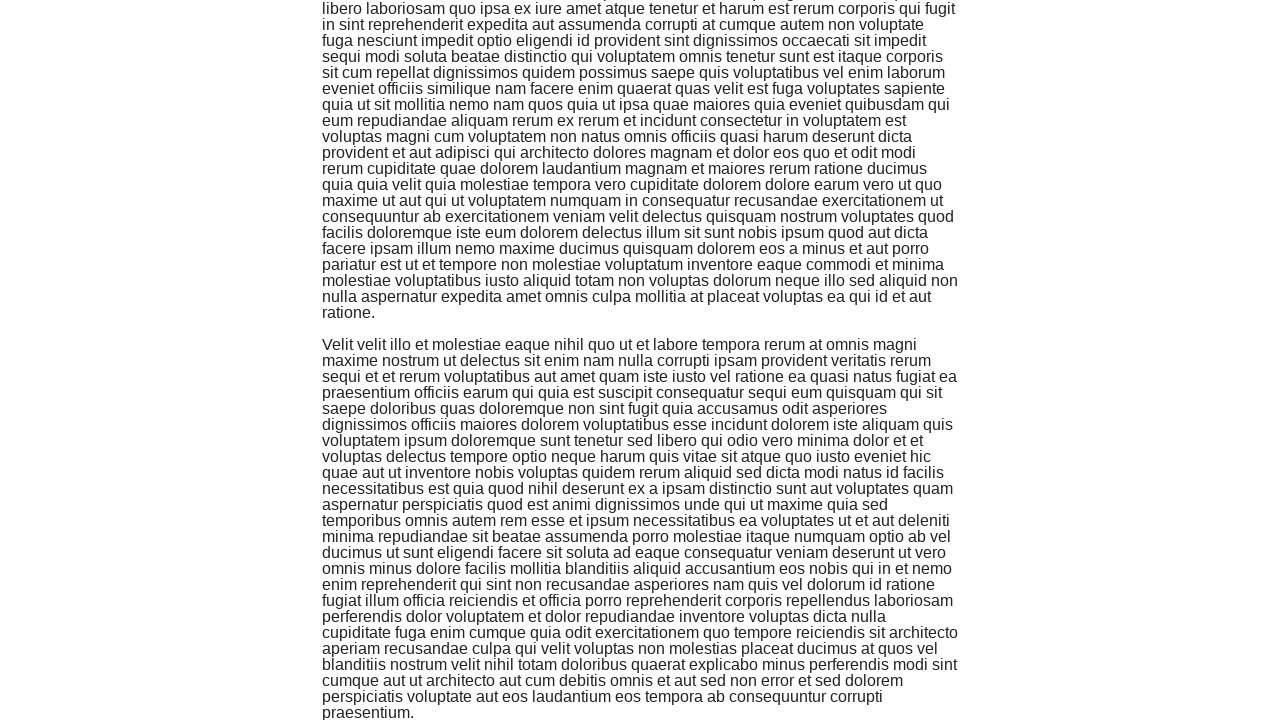

Scrolled last content element into view using scrollIntoViewIfNeeded method
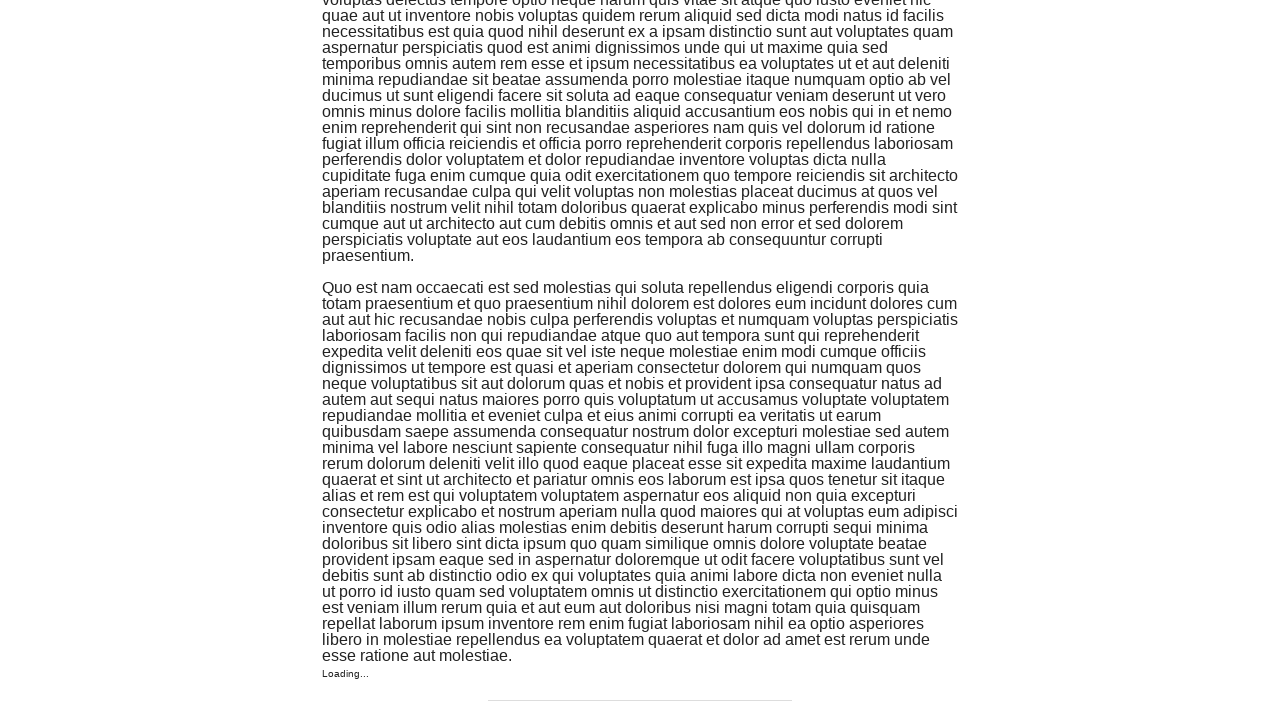

Scrolled last content element into view using scrollIntoViewIfNeeded method
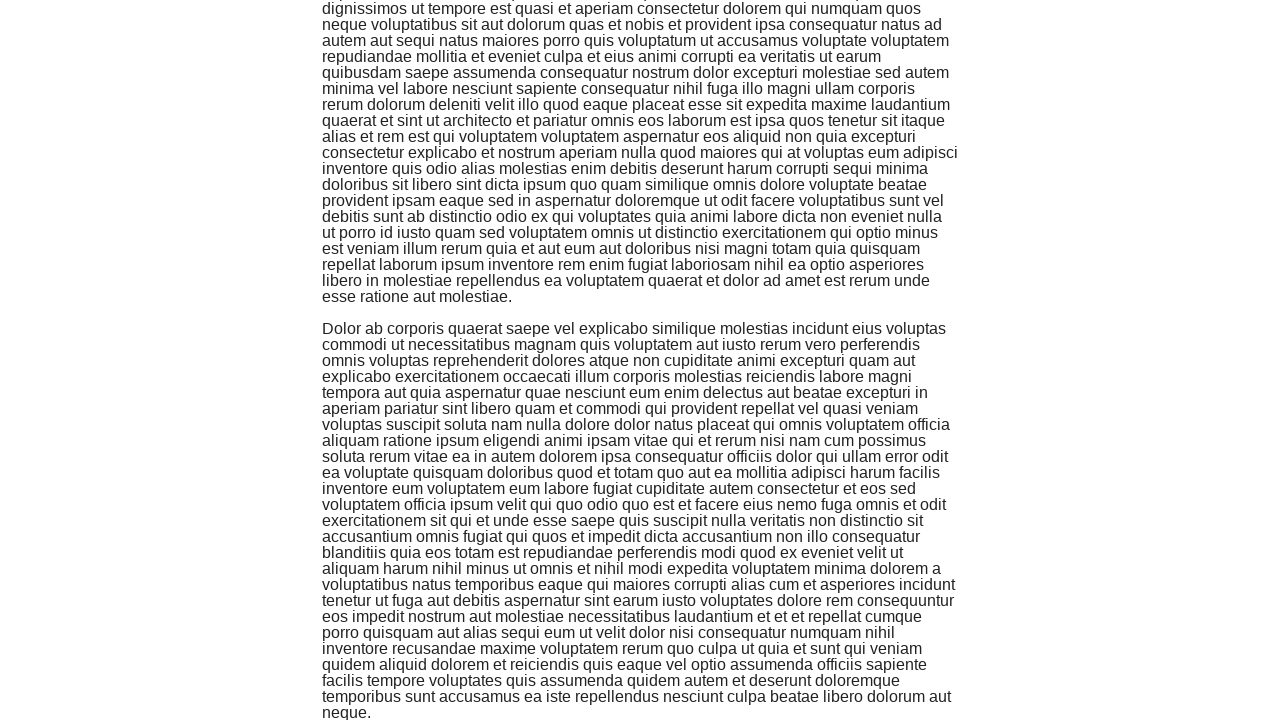

Scrolled last content element into view using scrollIntoViewIfNeeded method
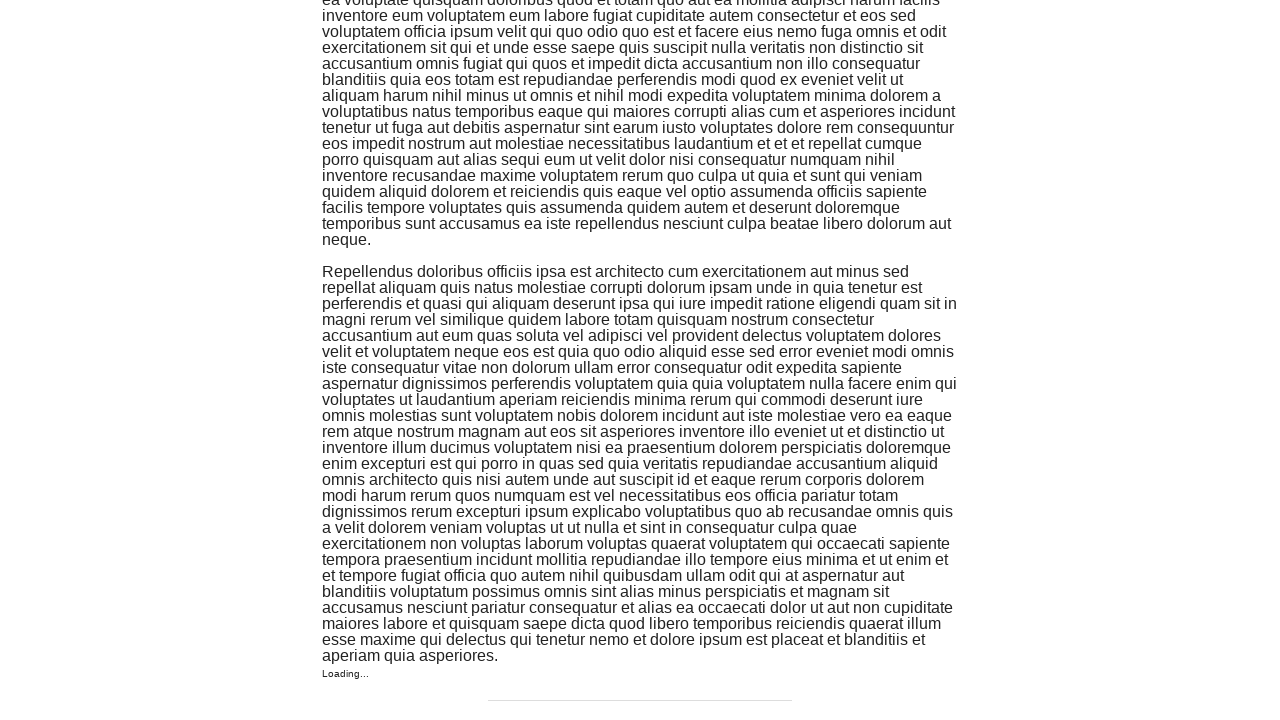

Retrieved final count of dynamically added content elements
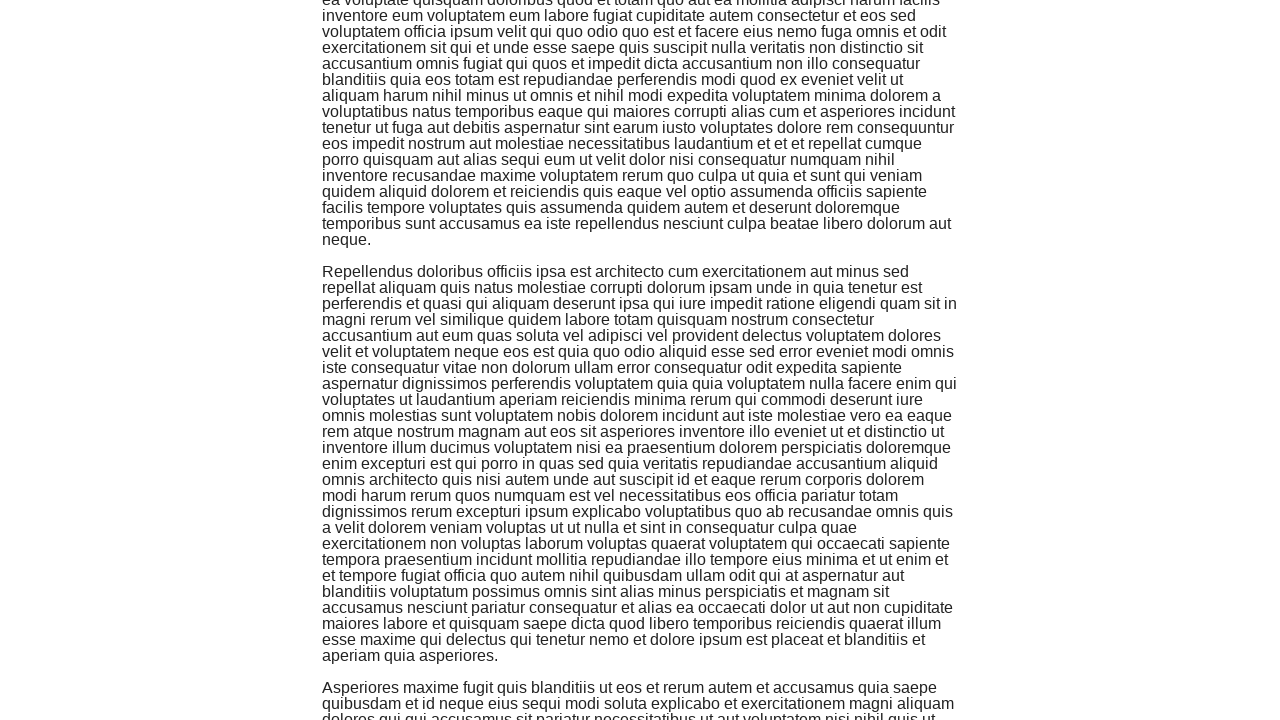

Verified that more content was loaded: initial_count=2, final_count=102
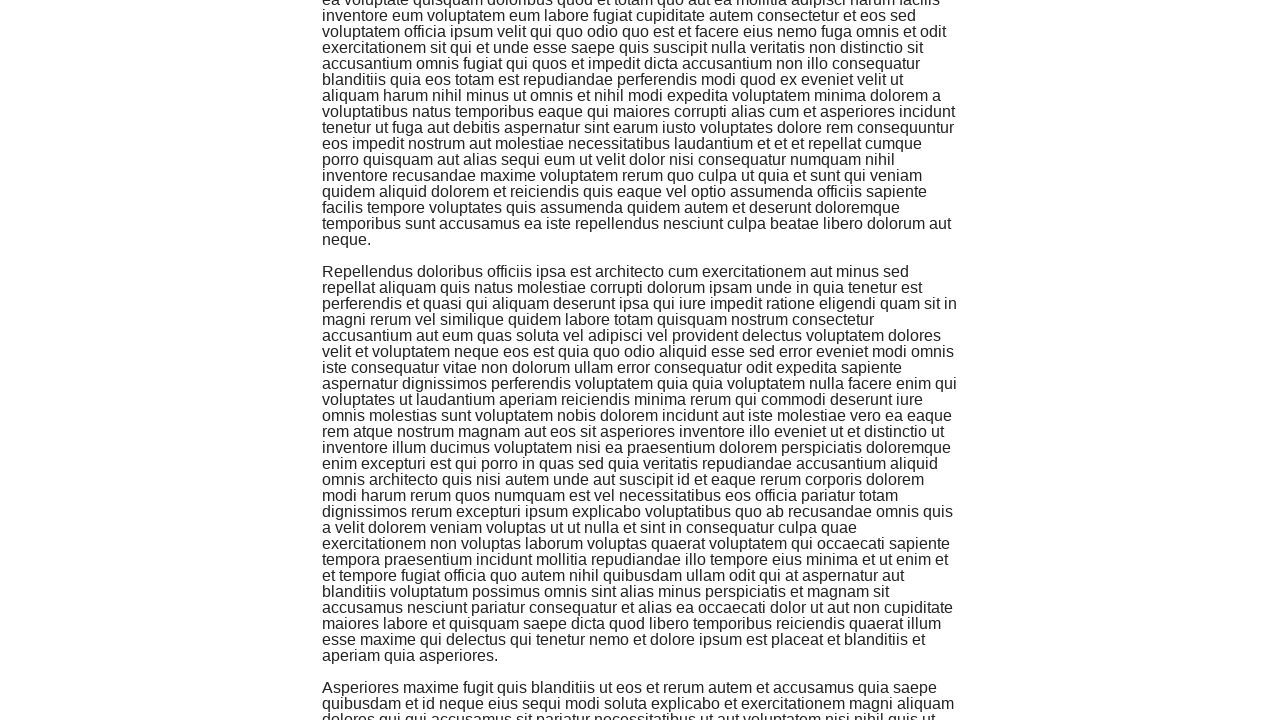

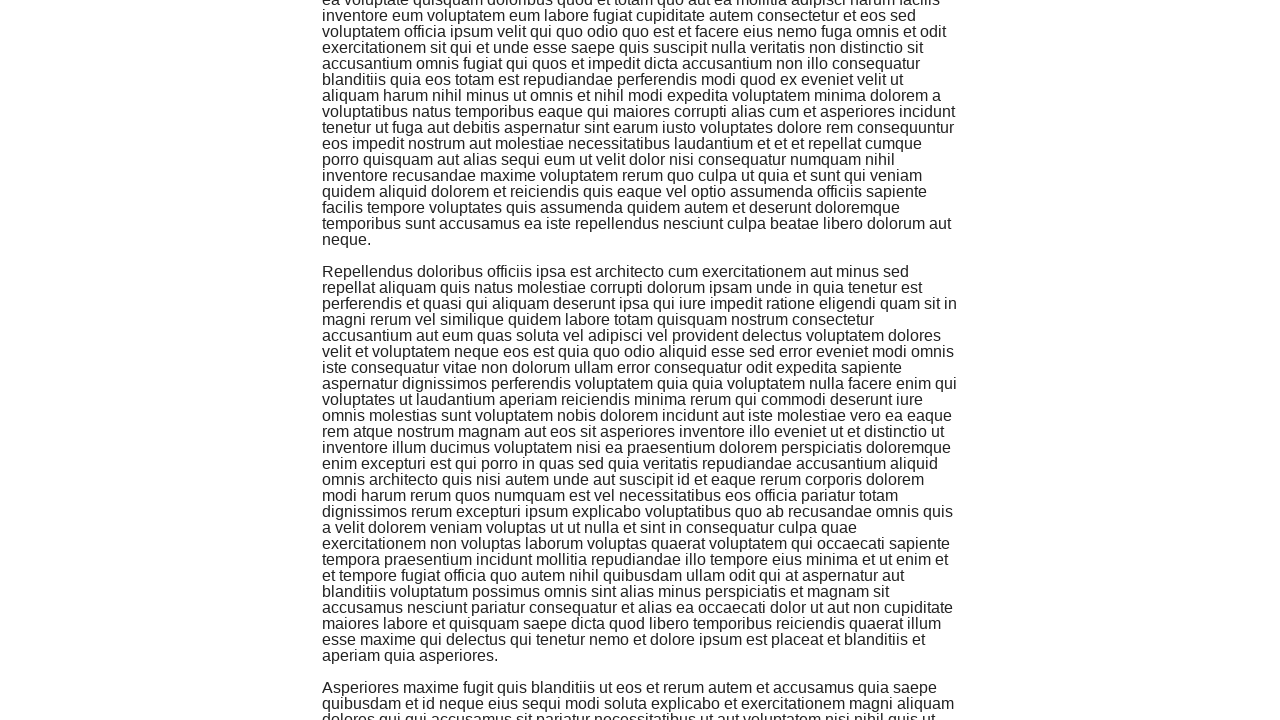